Fills out a form with multiple input fields and submits it, then handles the resulting alert dialog

Starting URL: https://suninjuly.github.io/huge_form.html

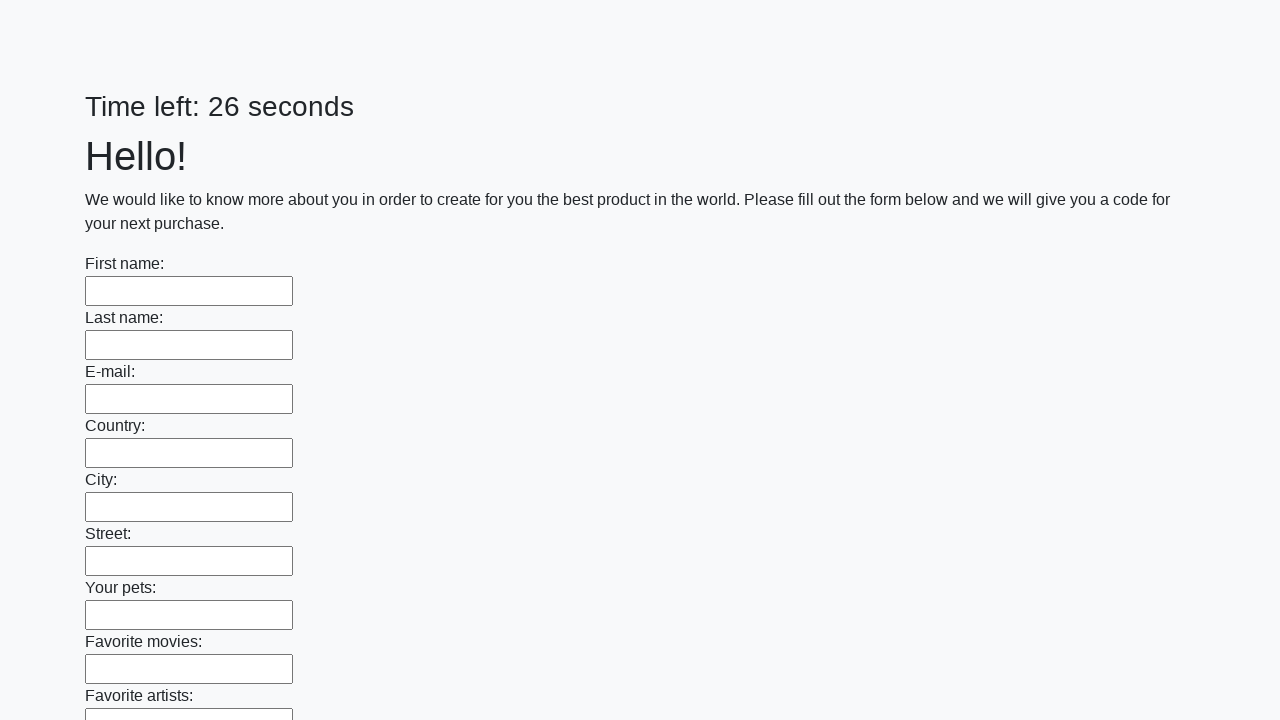

Located all input elements on the page
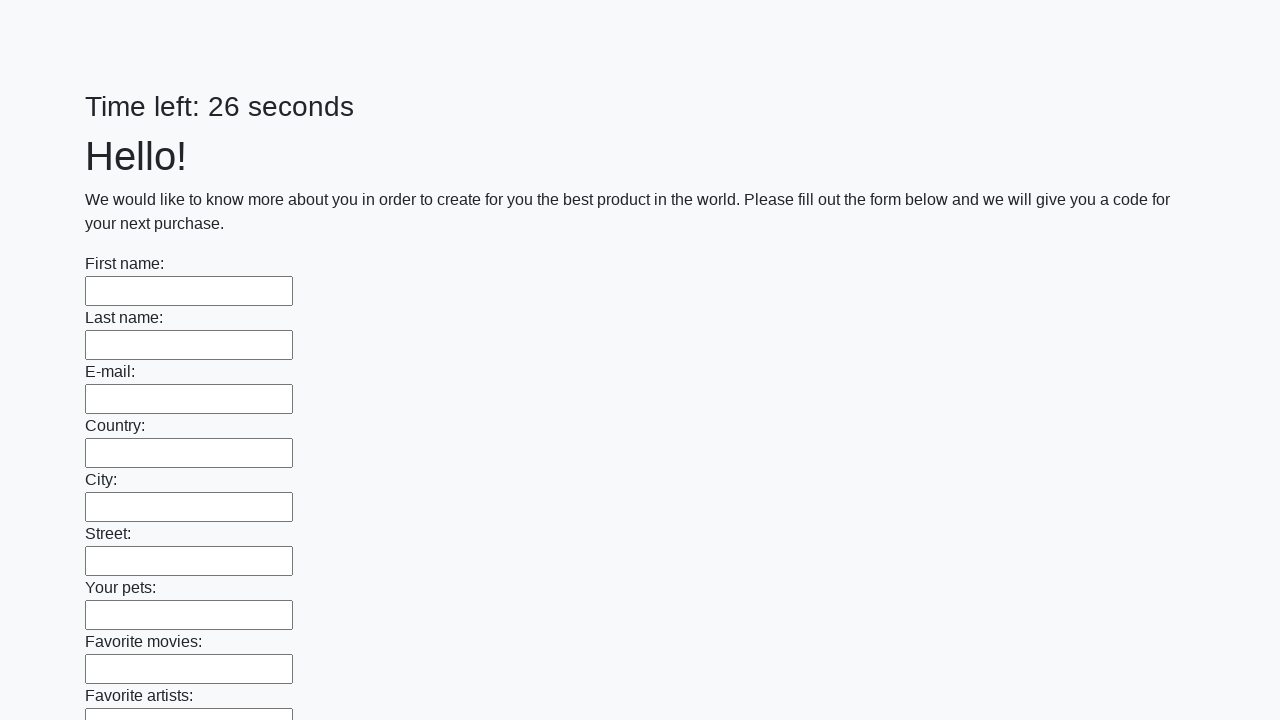

Filled input field with user text on input >> nth=0
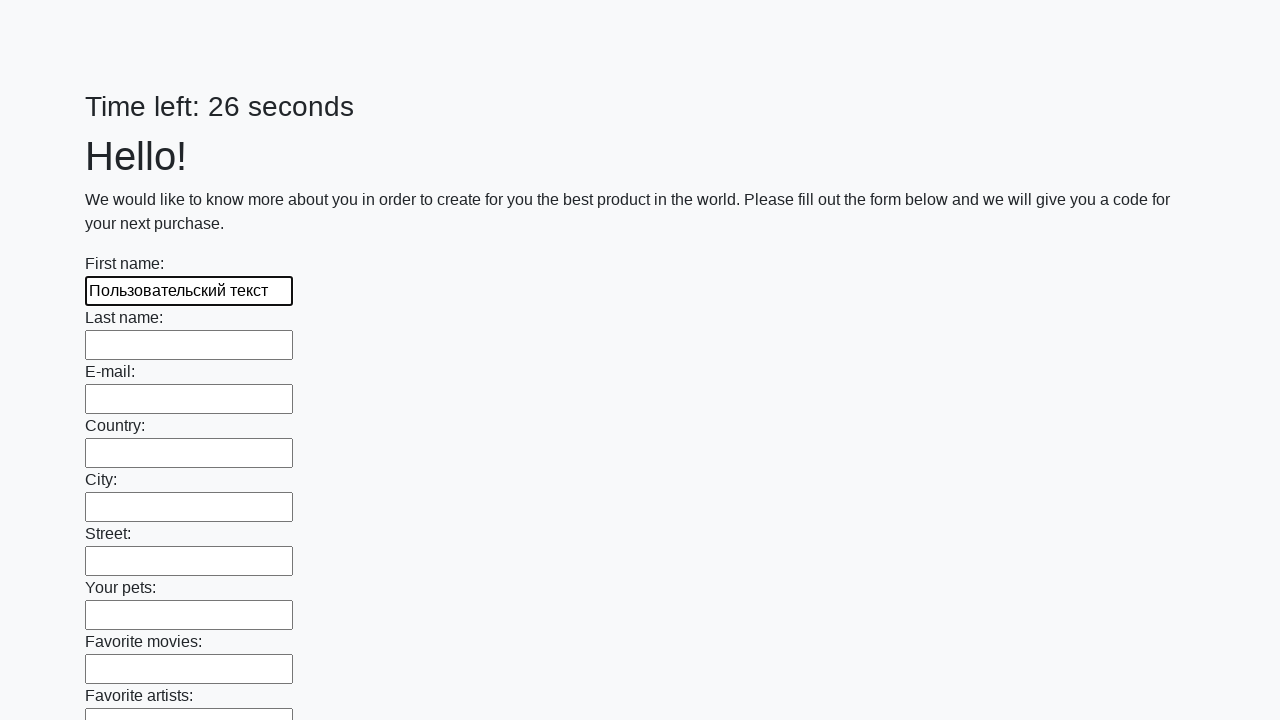

Filled input field with user text on input >> nth=1
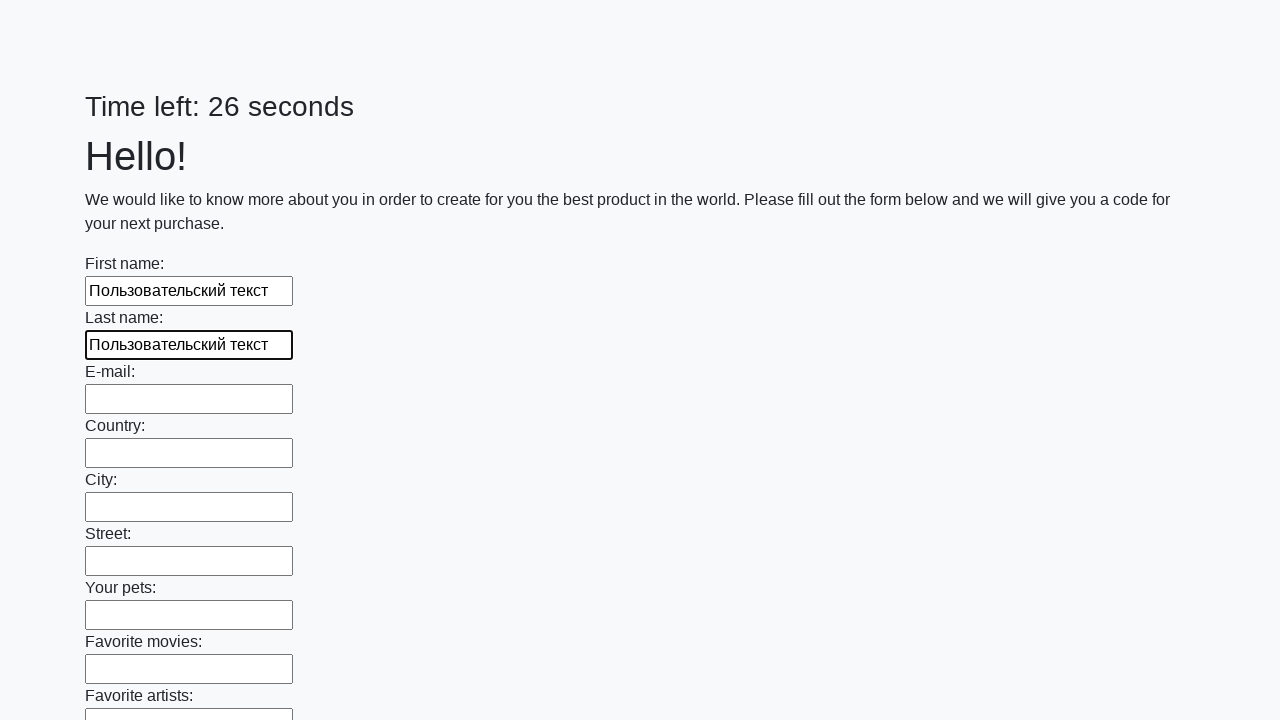

Filled input field with user text on input >> nth=2
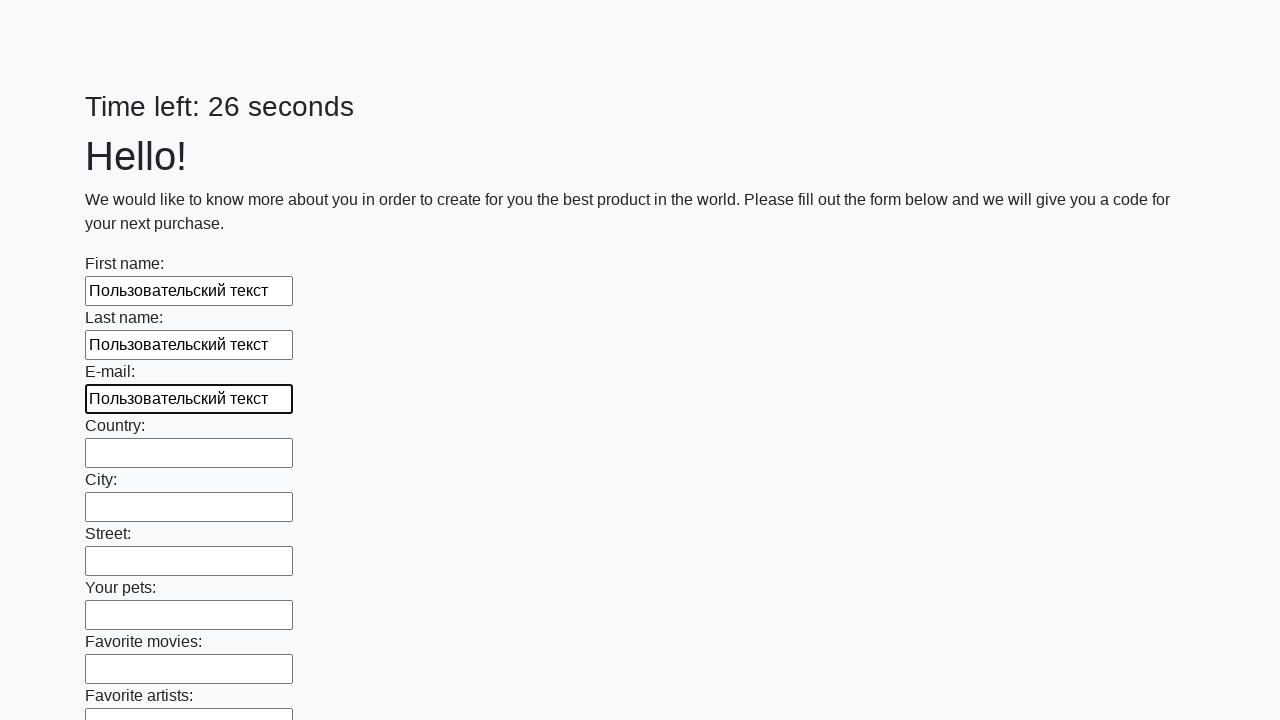

Filled input field with user text on input >> nth=3
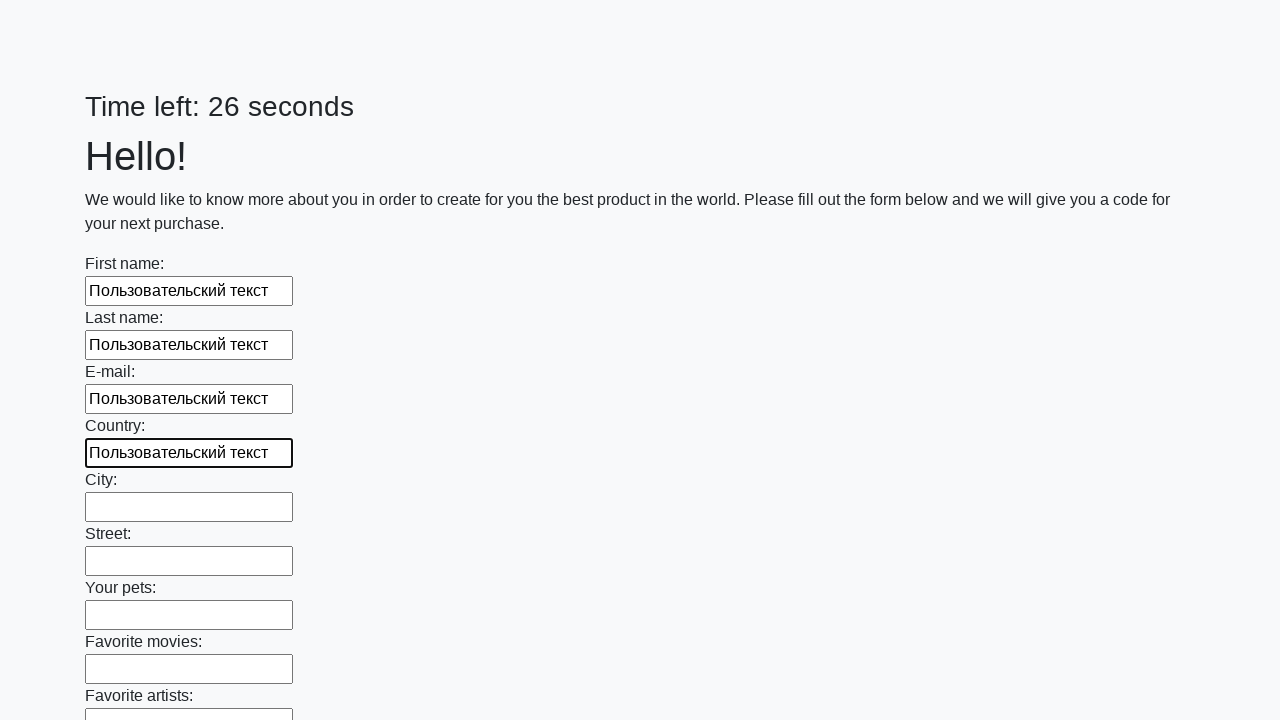

Filled input field with user text on input >> nth=4
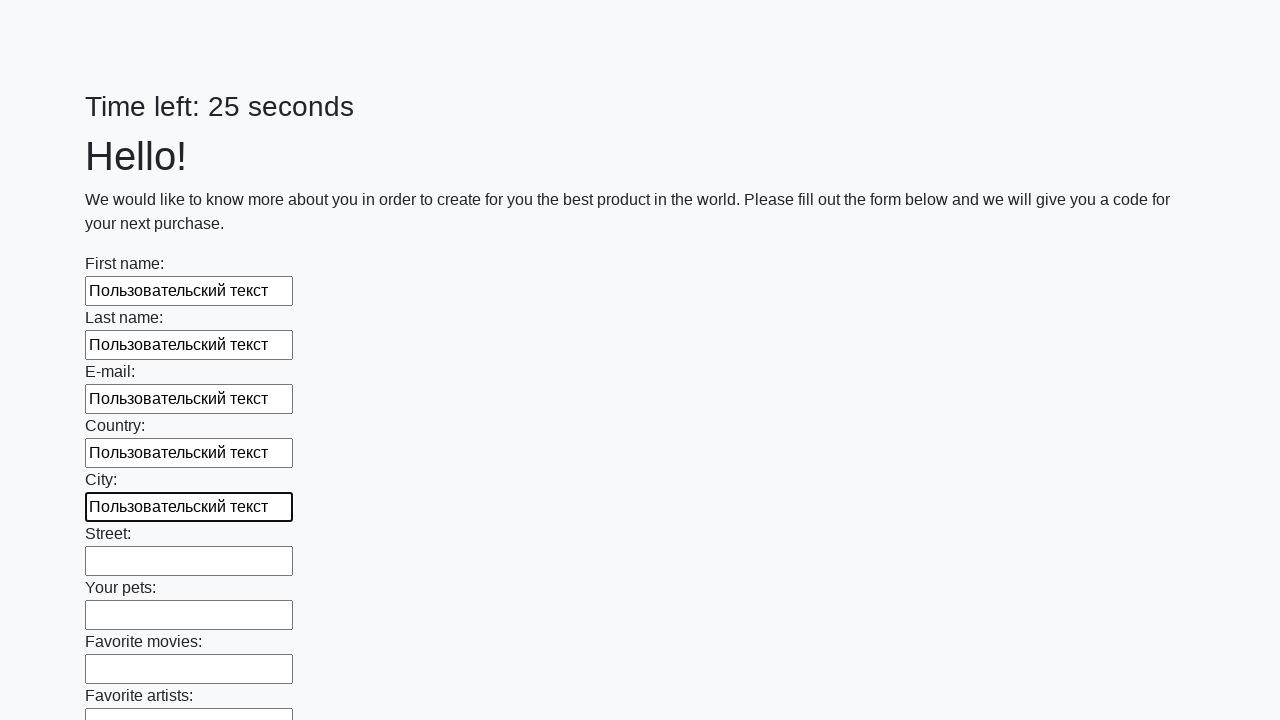

Filled input field with user text on input >> nth=5
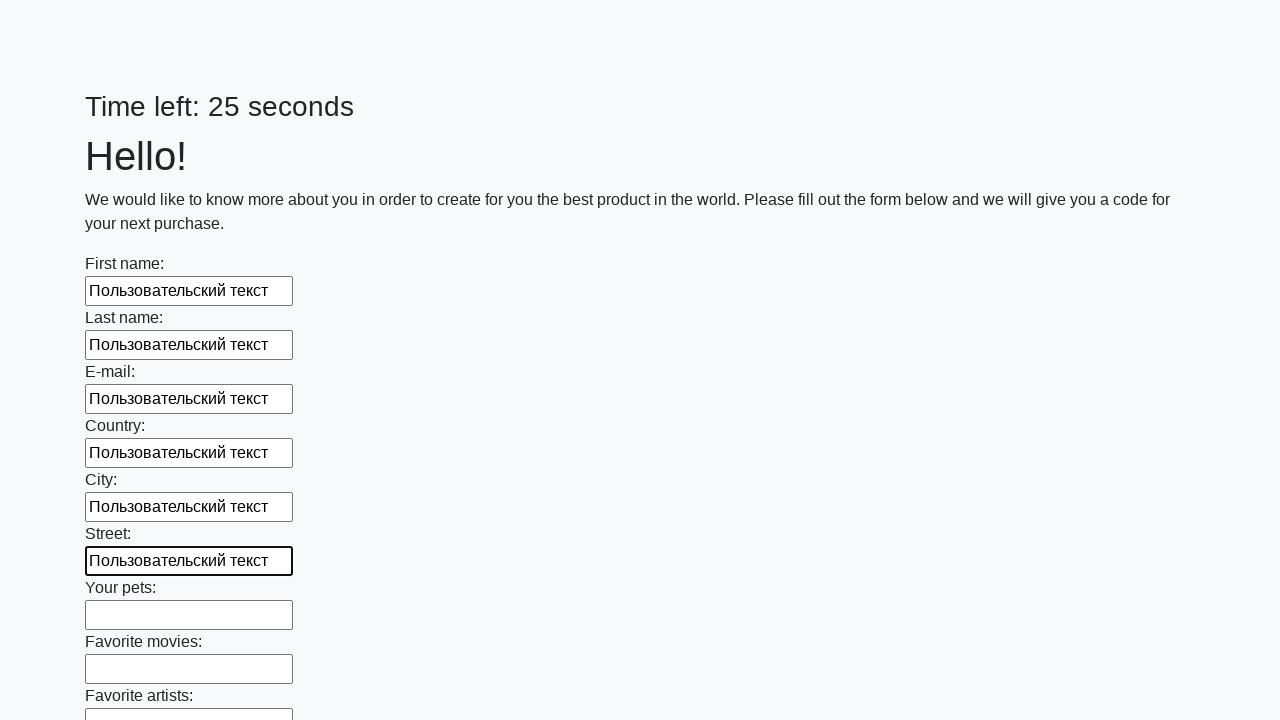

Filled input field with user text on input >> nth=6
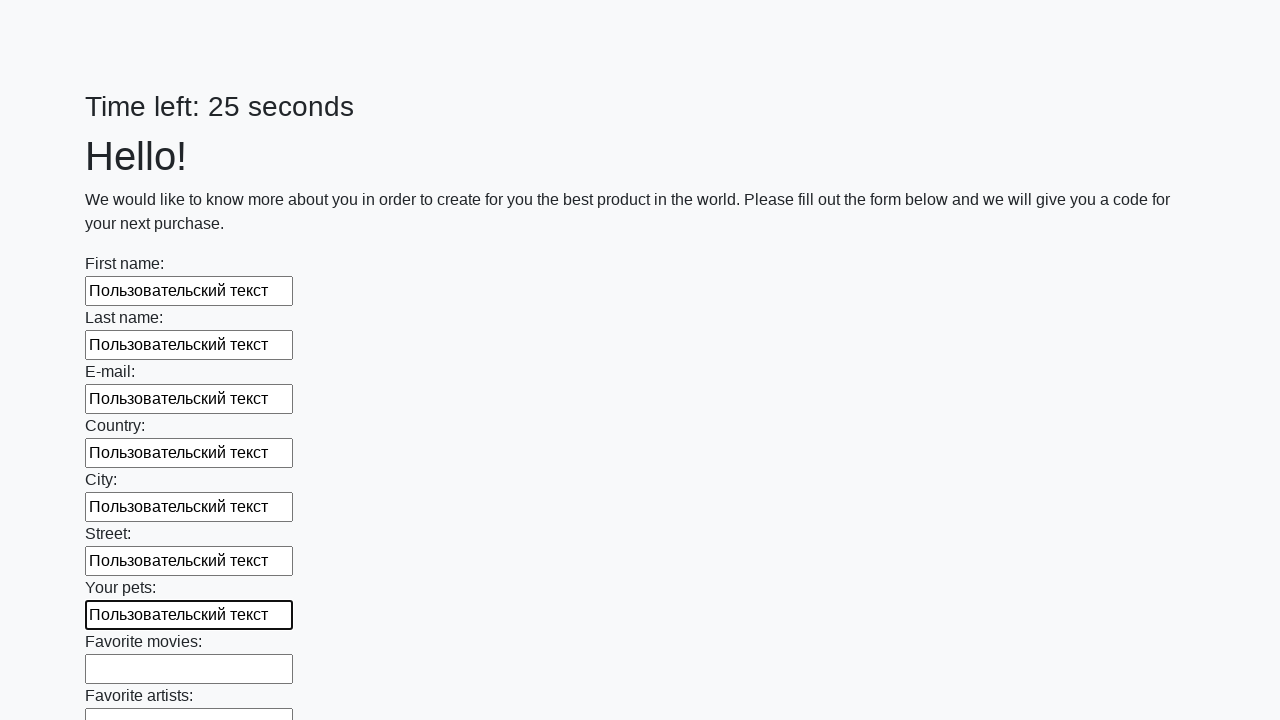

Filled input field with user text on input >> nth=7
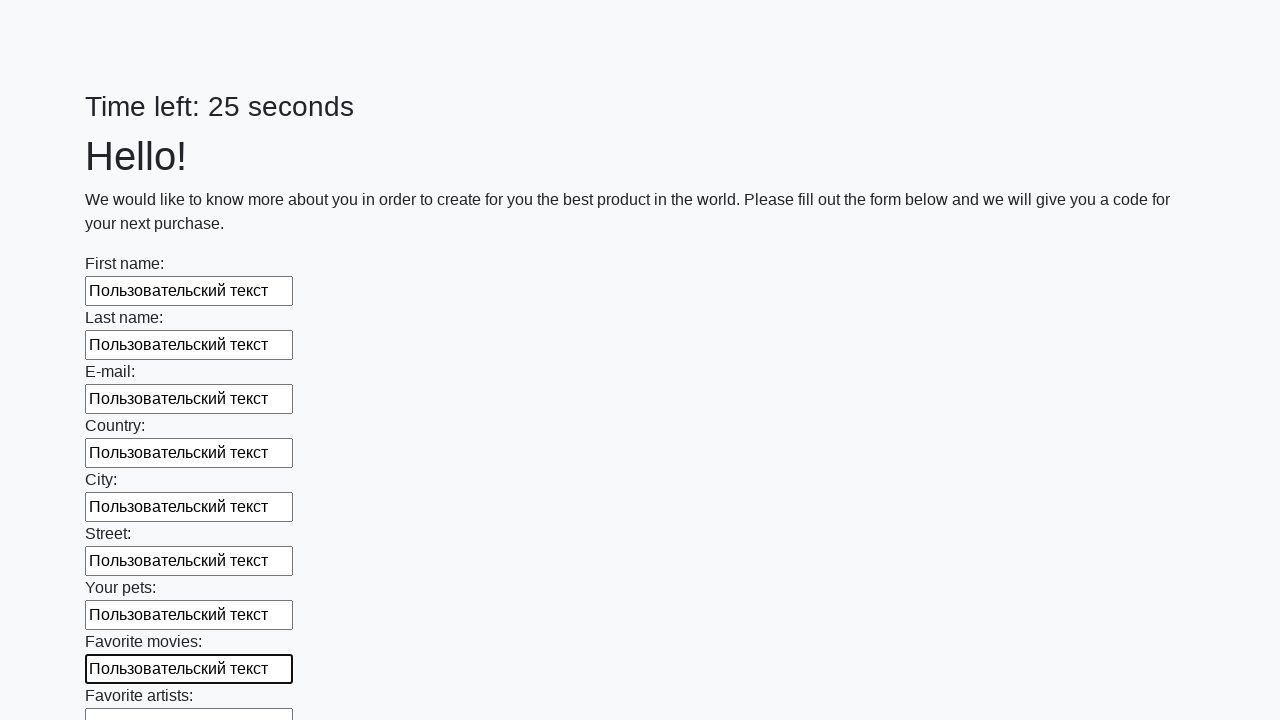

Filled input field with user text on input >> nth=8
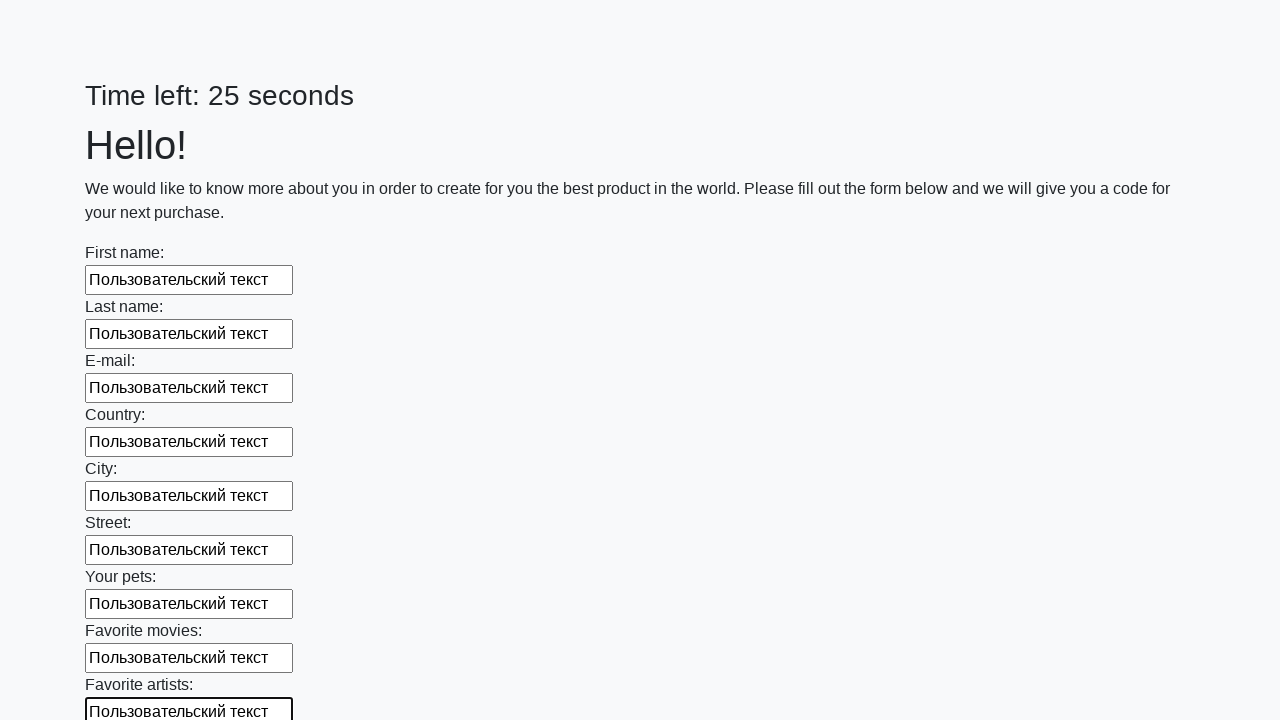

Filled input field with user text on input >> nth=9
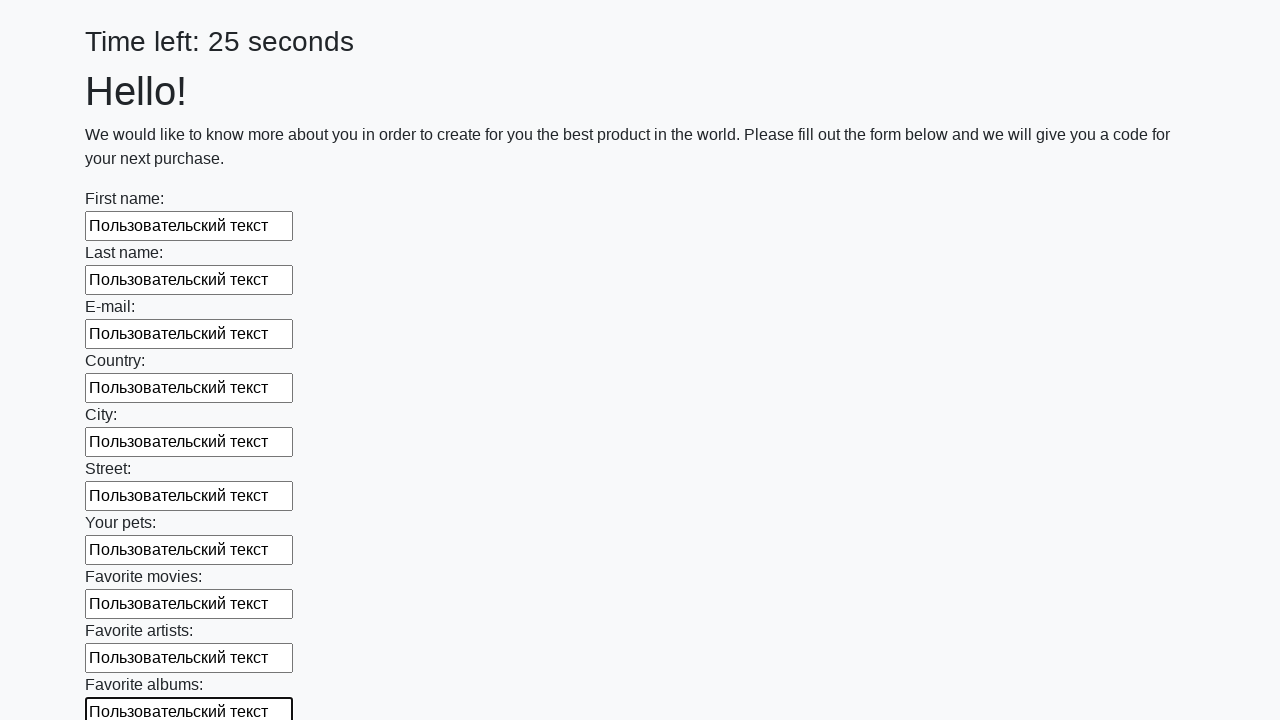

Filled input field with user text on input >> nth=10
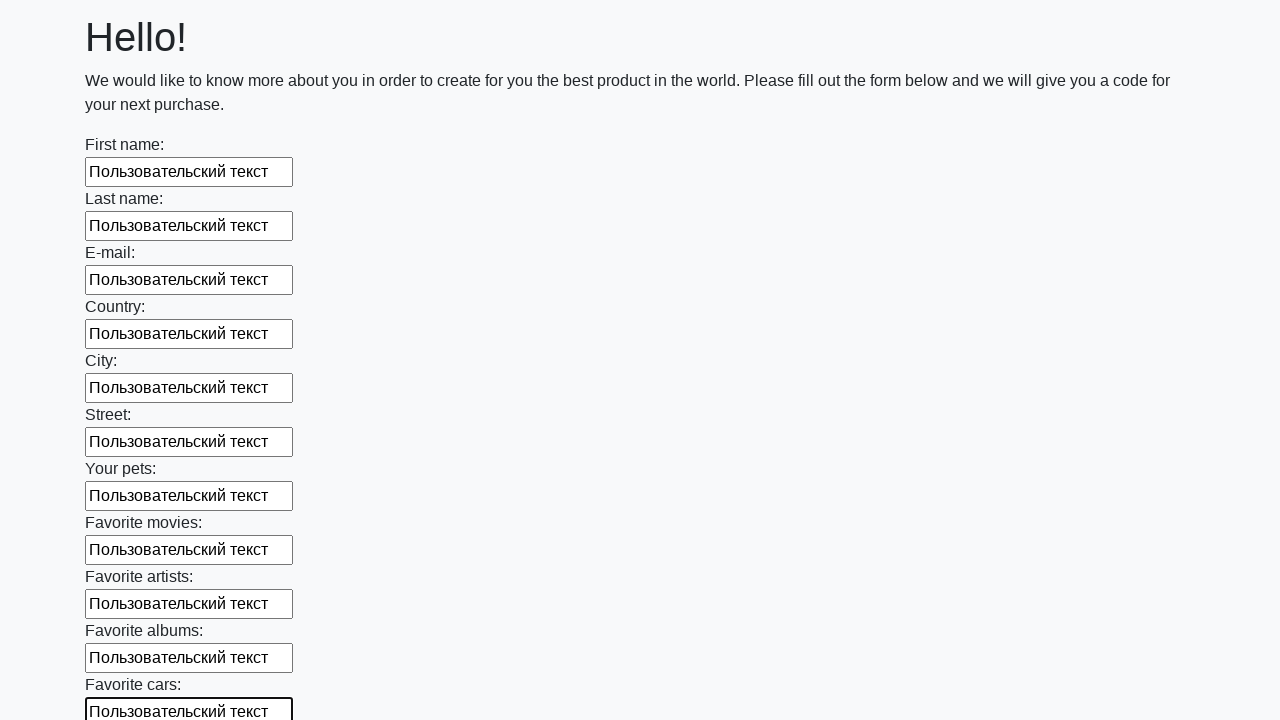

Filled input field with user text on input >> nth=11
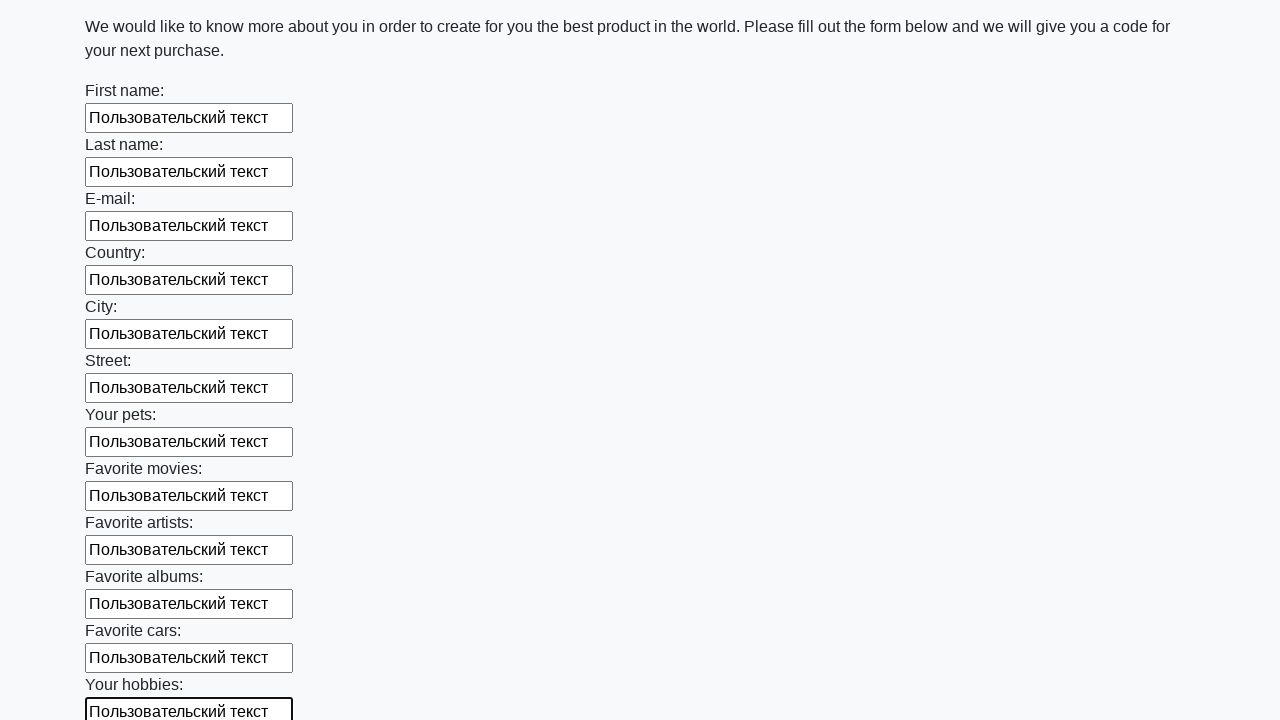

Filled input field with user text on input >> nth=12
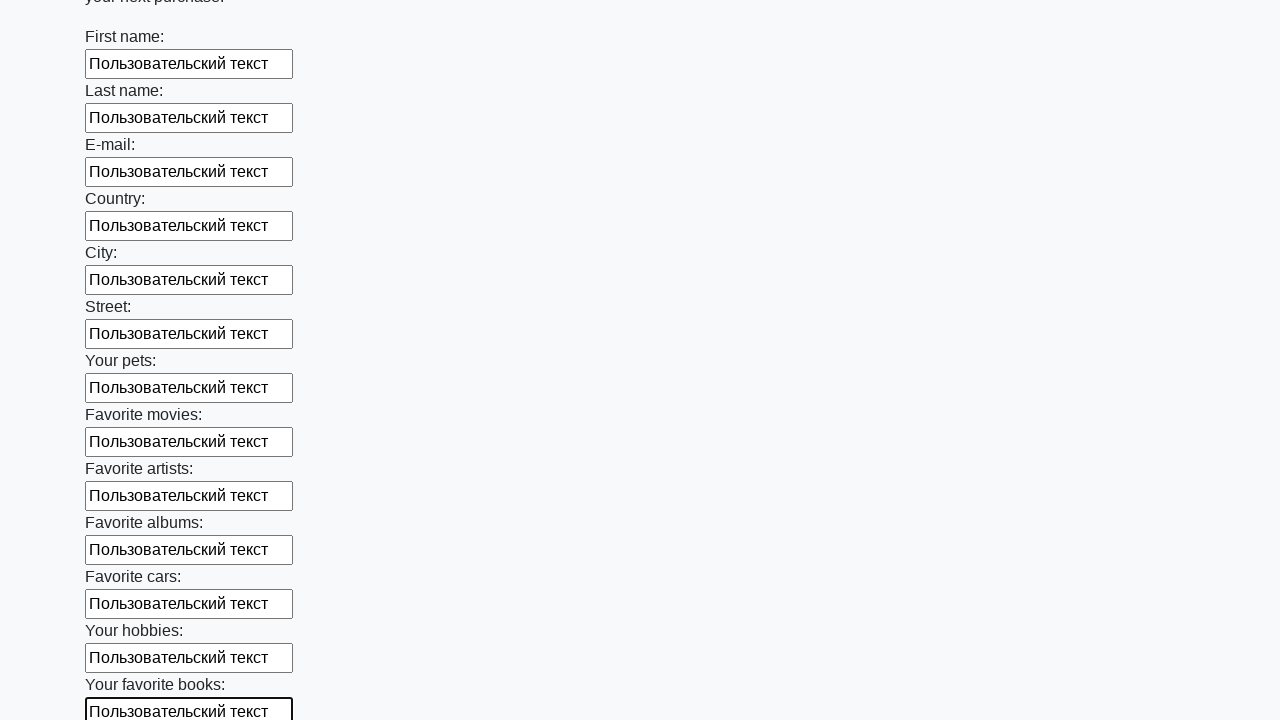

Filled input field with user text on input >> nth=13
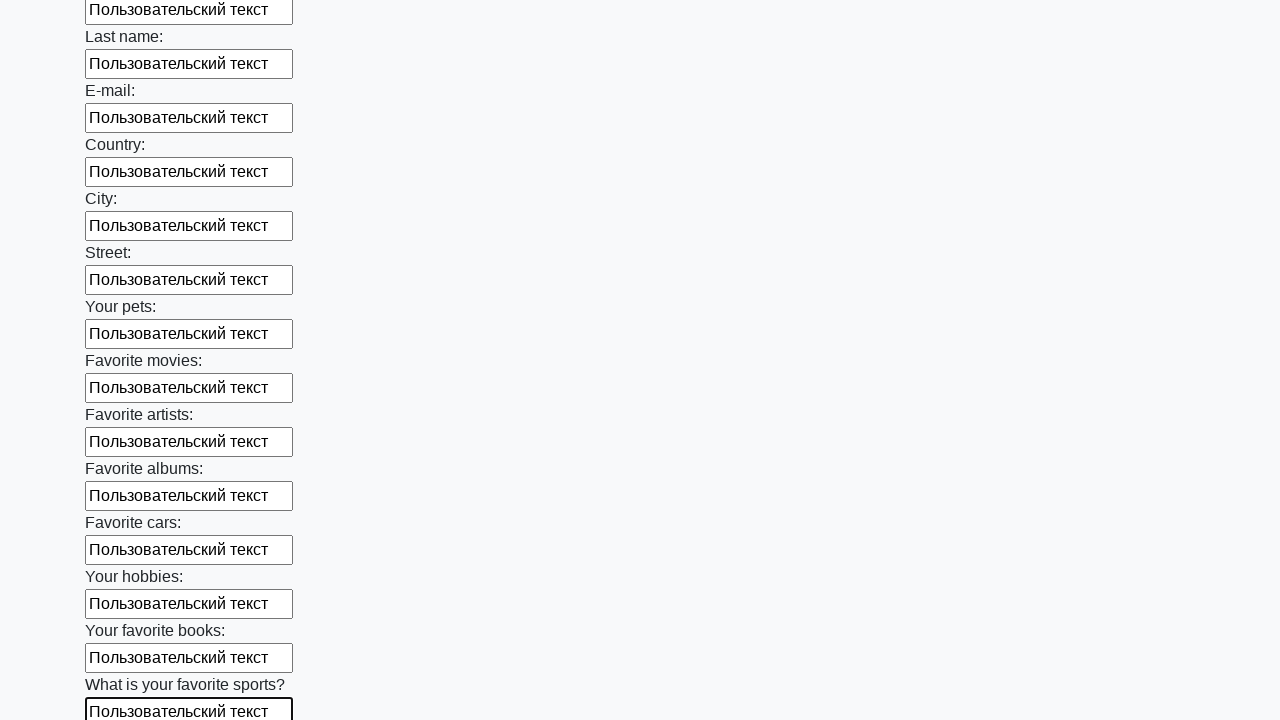

Filled input field with user text on input >> nth=14
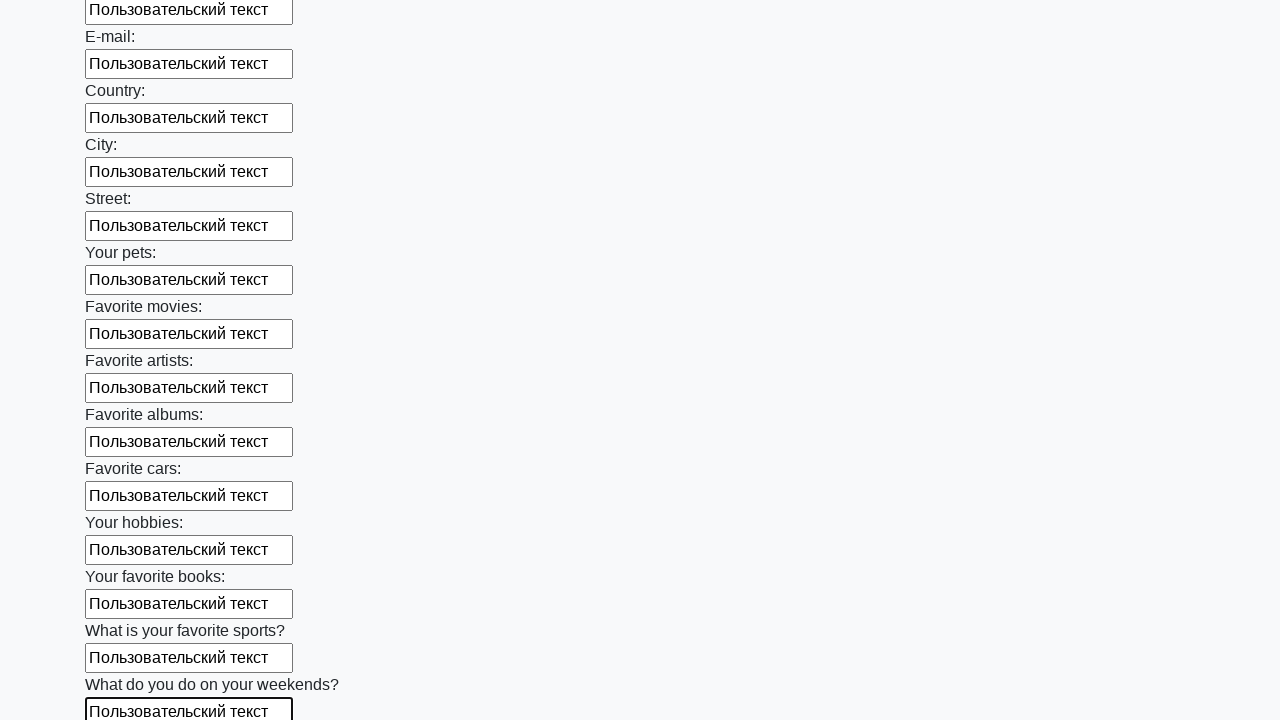

Filled input field with user text on input >> nth=15
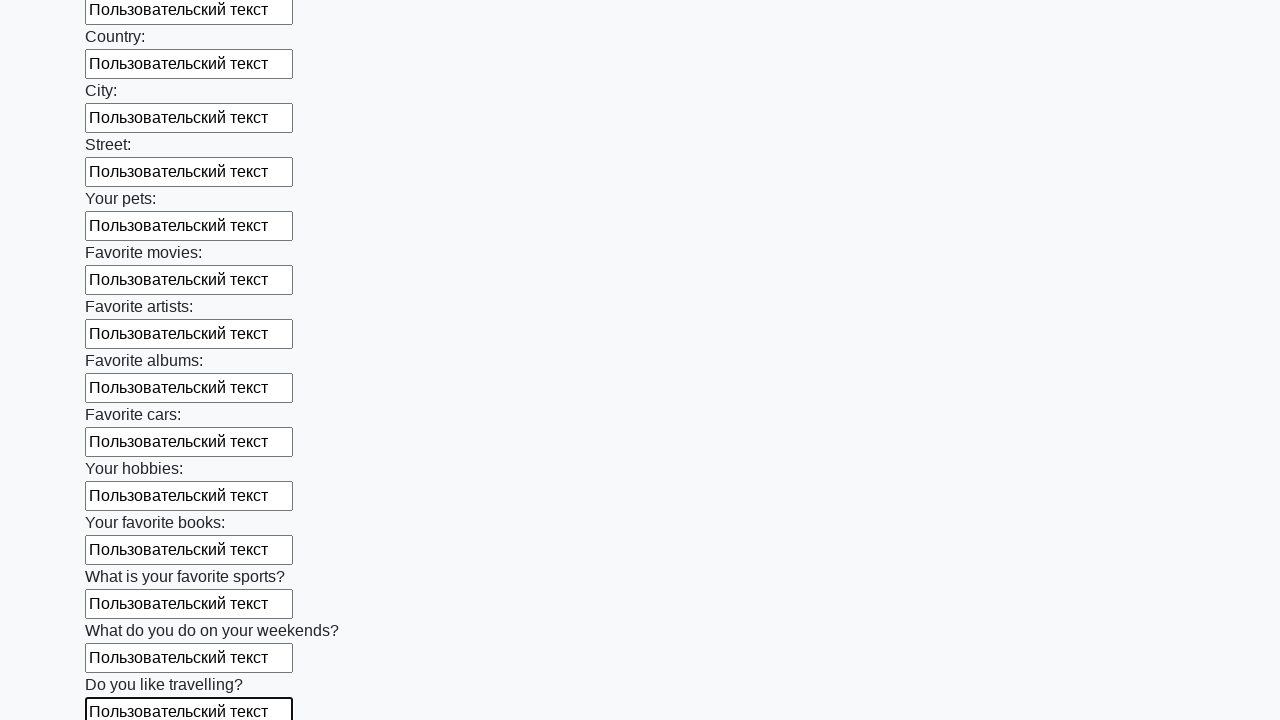

Filled input field with user text on input >> nth=16
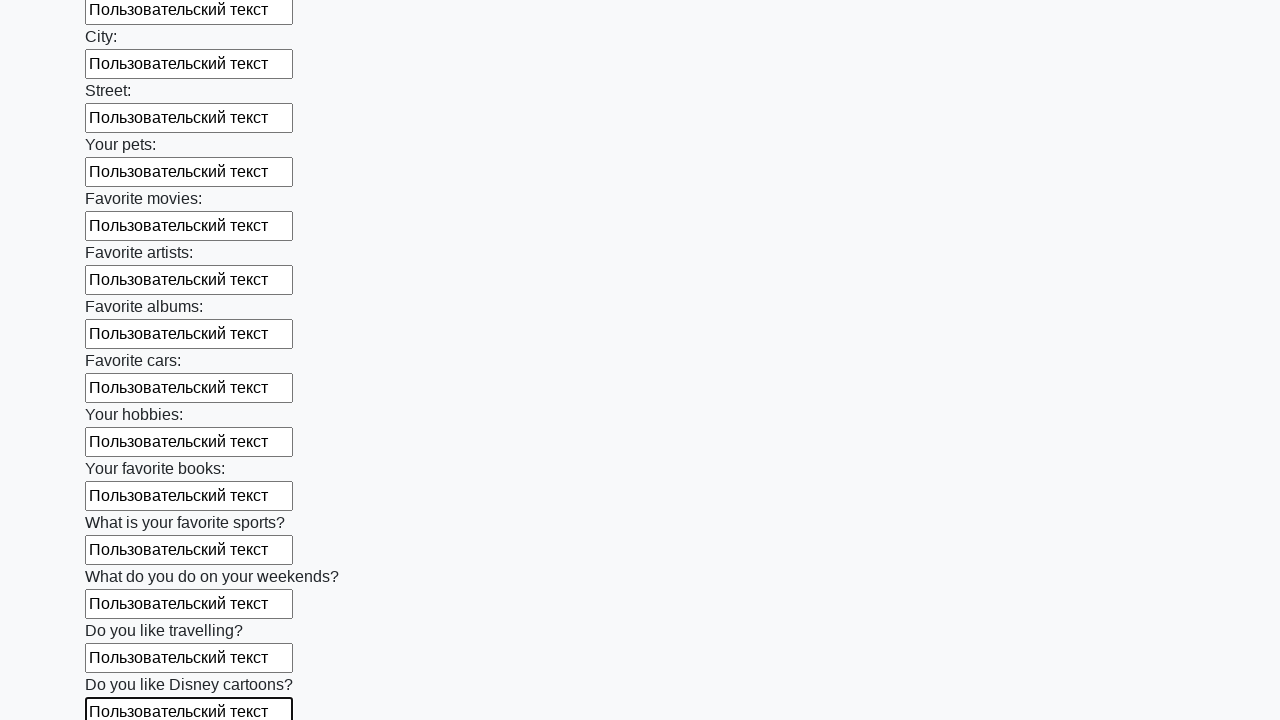

Filled input field with user text on input >> nth=17
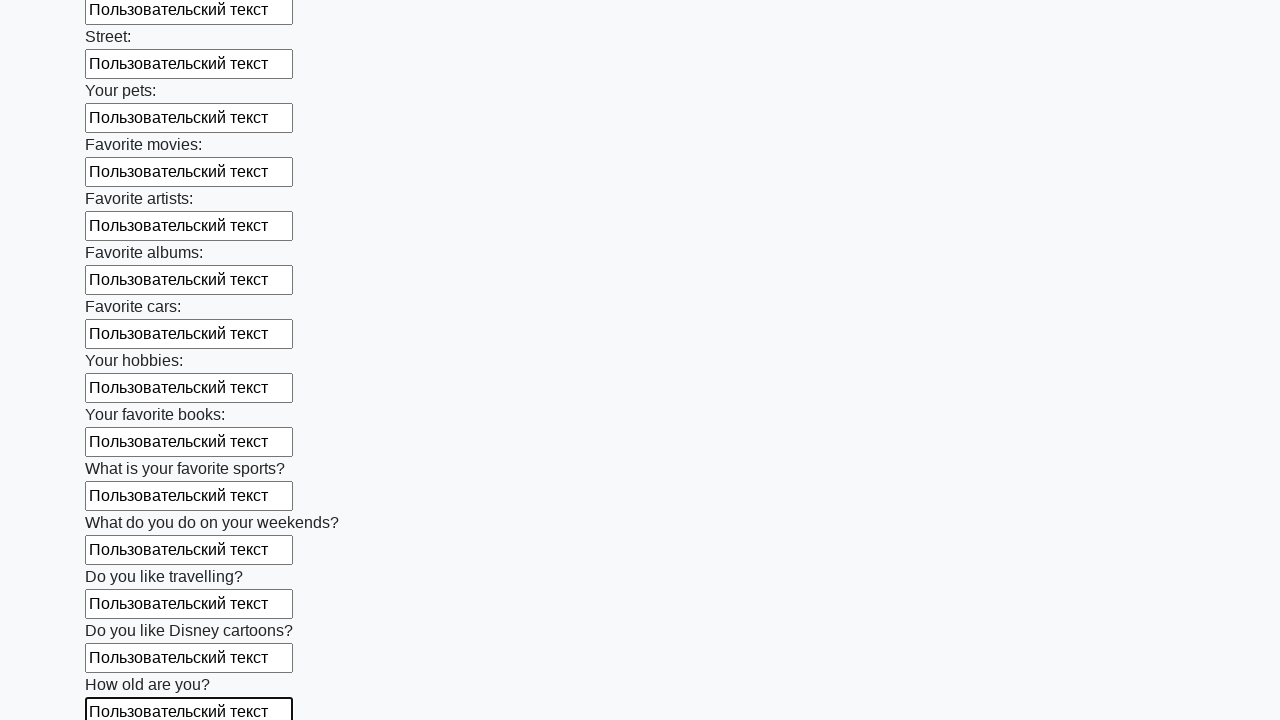

Filled input field with user text on input >> nth=18
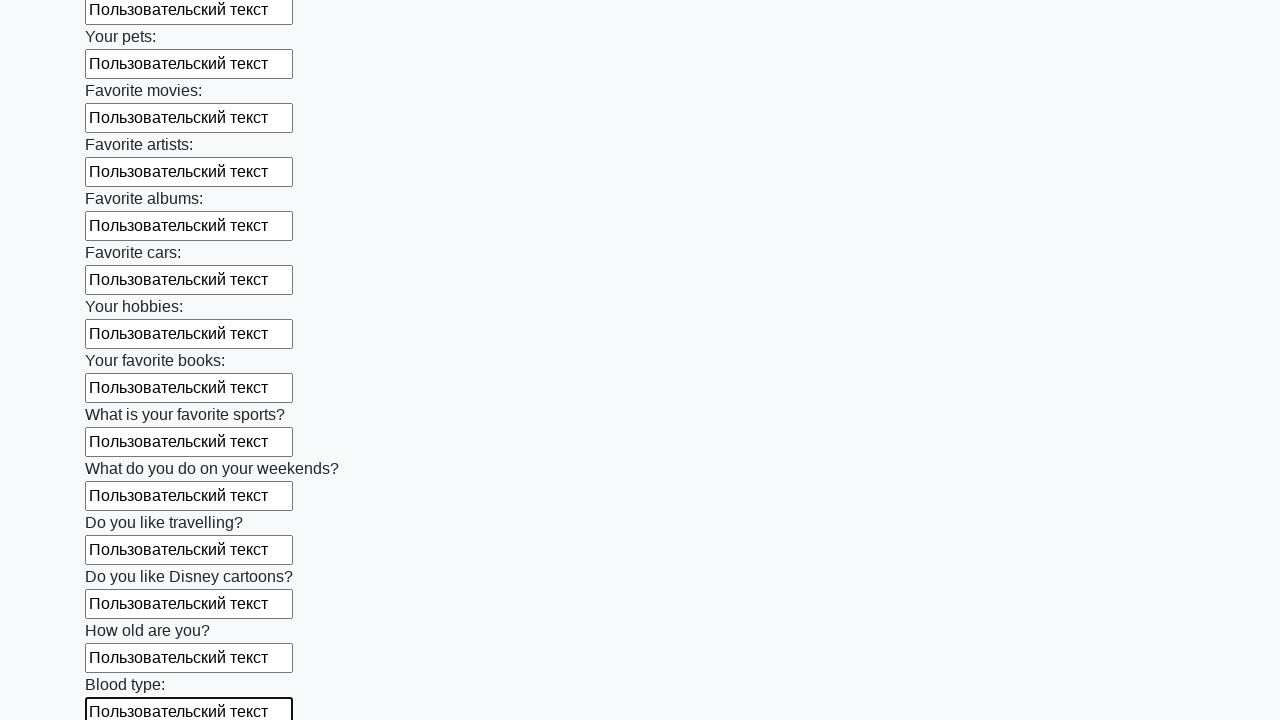

Filled input field with user text on input >> nth=19
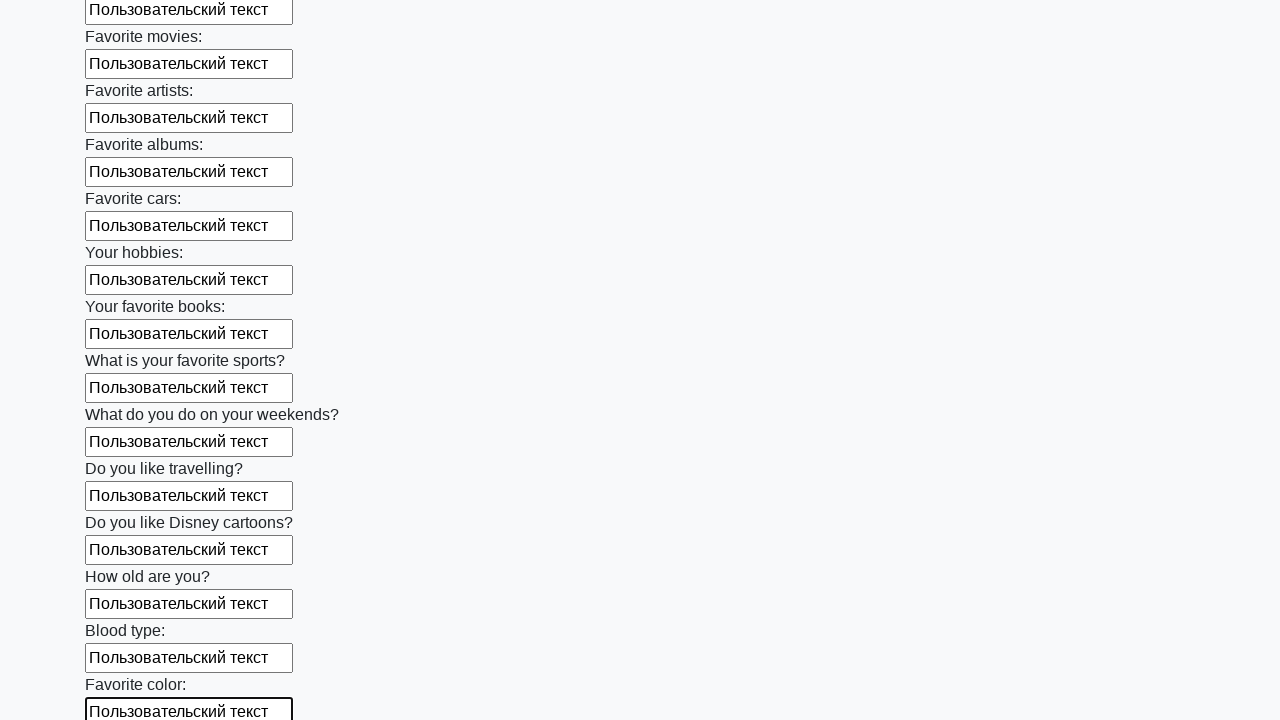

Filled input field with user text on input >> nth=20
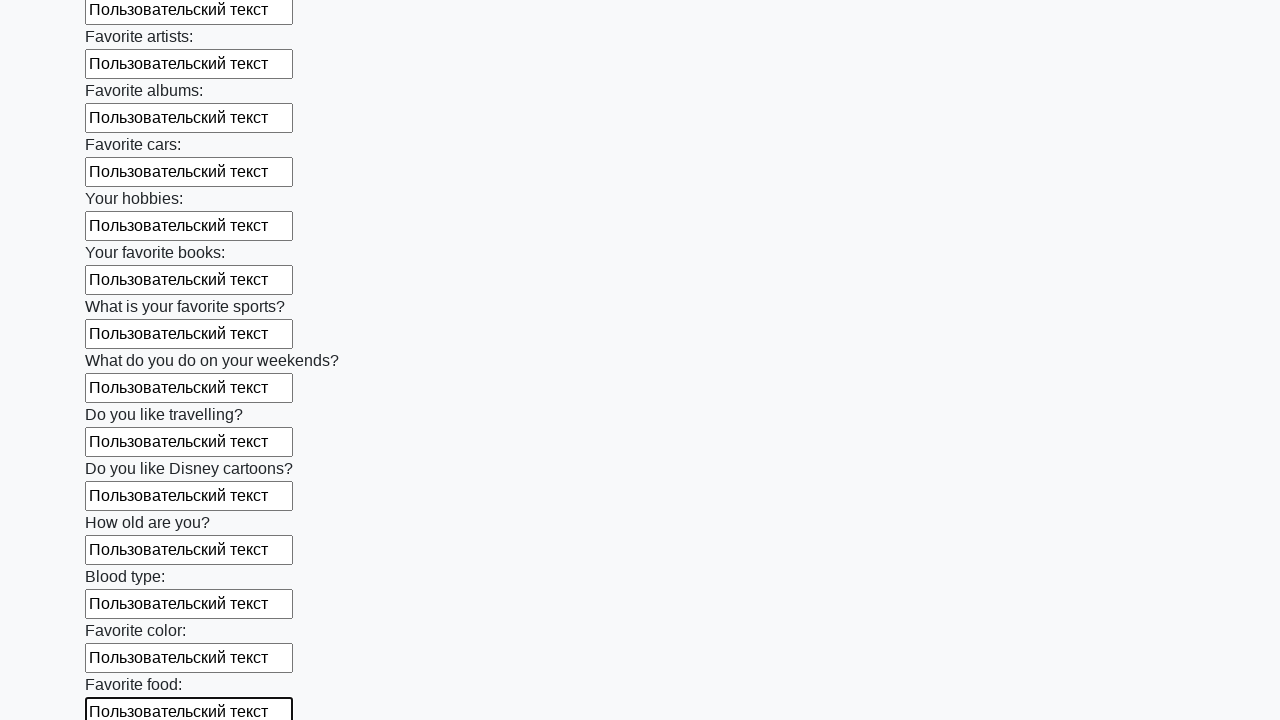

Filled input field with user text on input >> nth=21
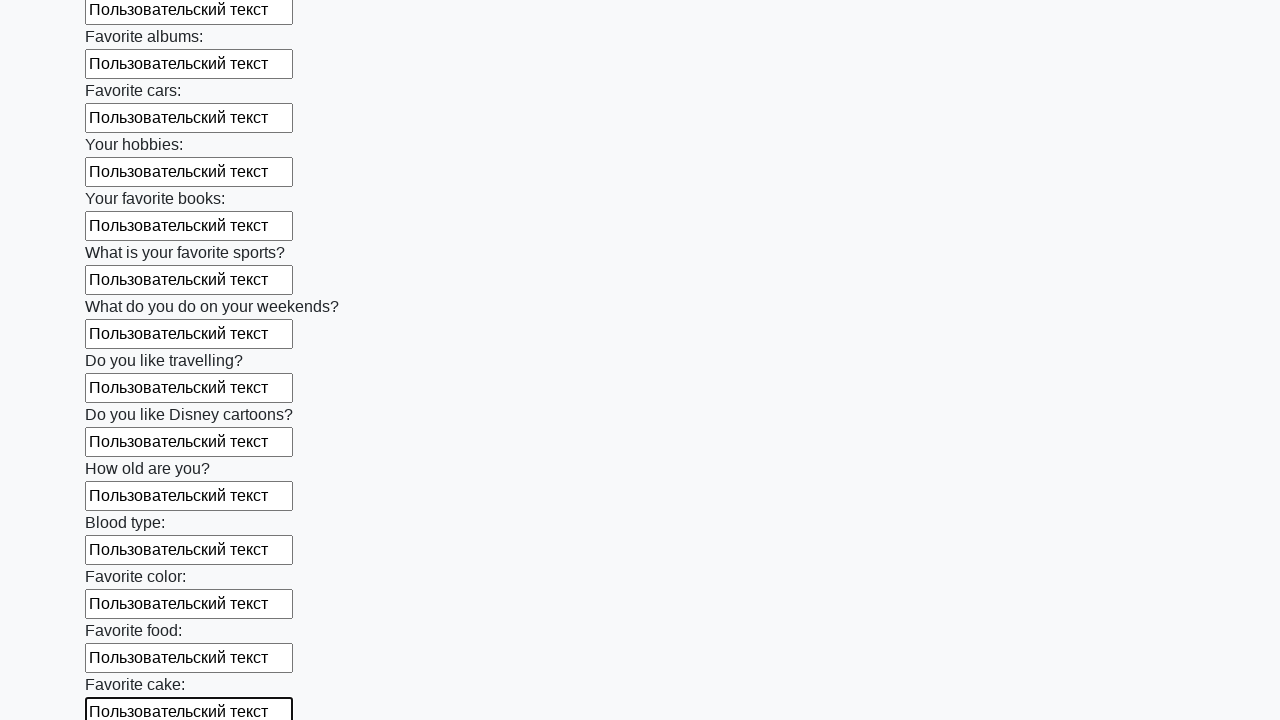

Filled input field with user text on input >> nth=22
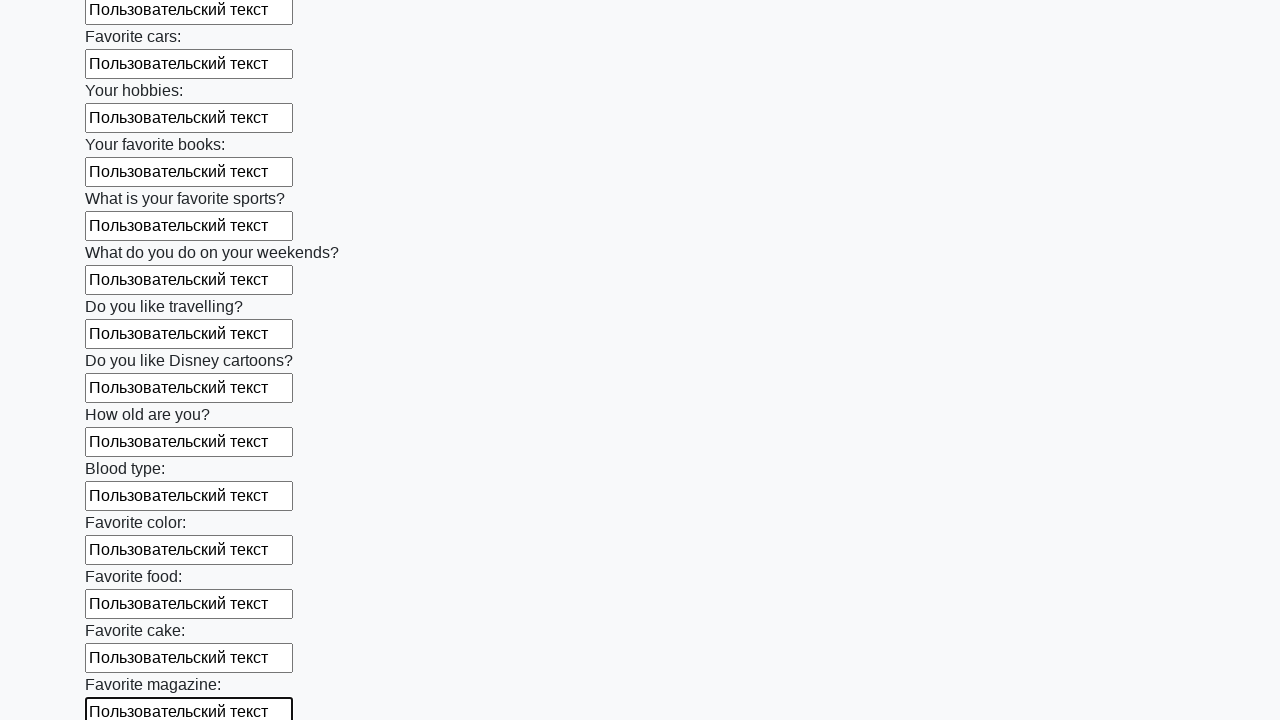

Filled input field with user text on input >> nth=23
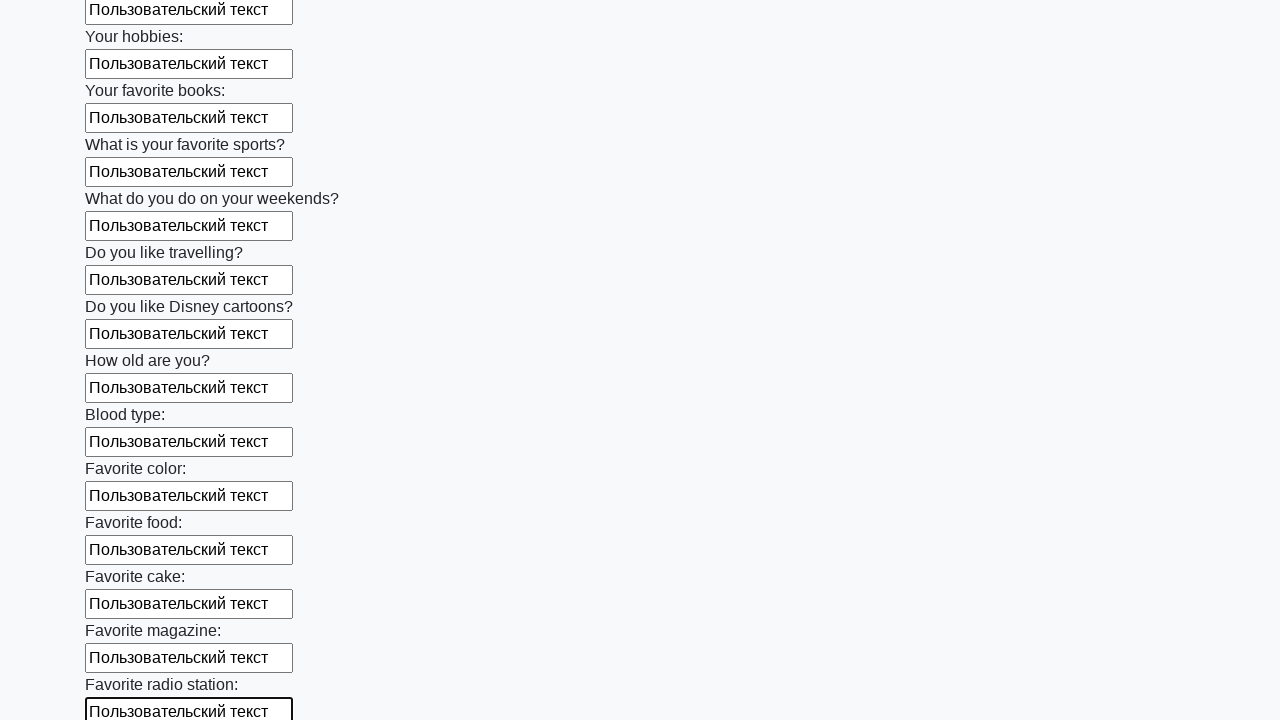

Filled input field with user text on input >> nth=24
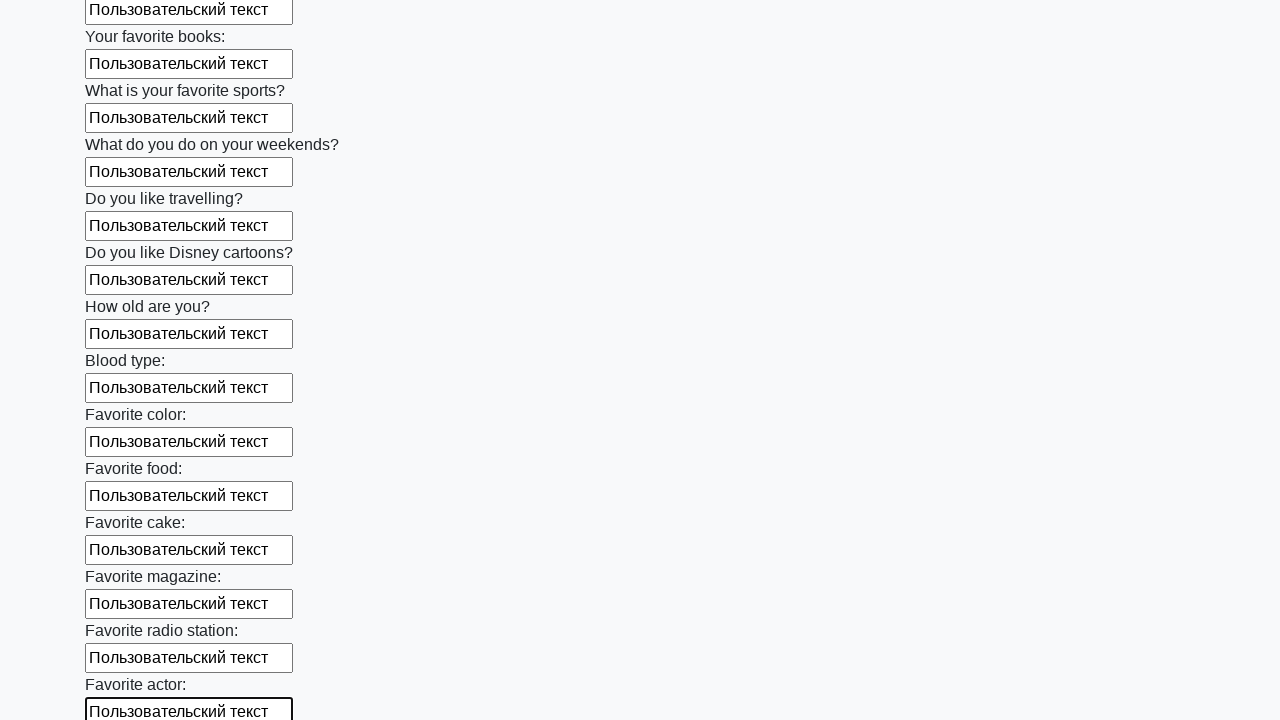

Filled input field with user text on input >> nth=25
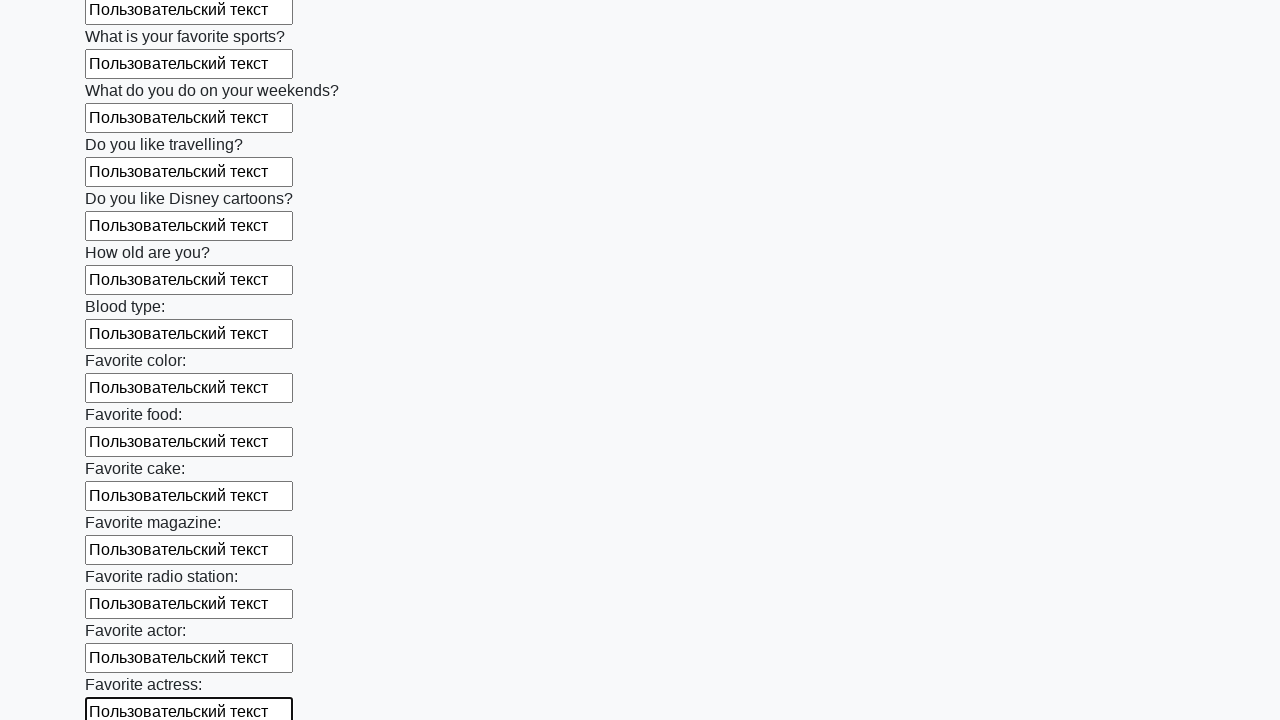

Filled input field with user text on input >> nth=26
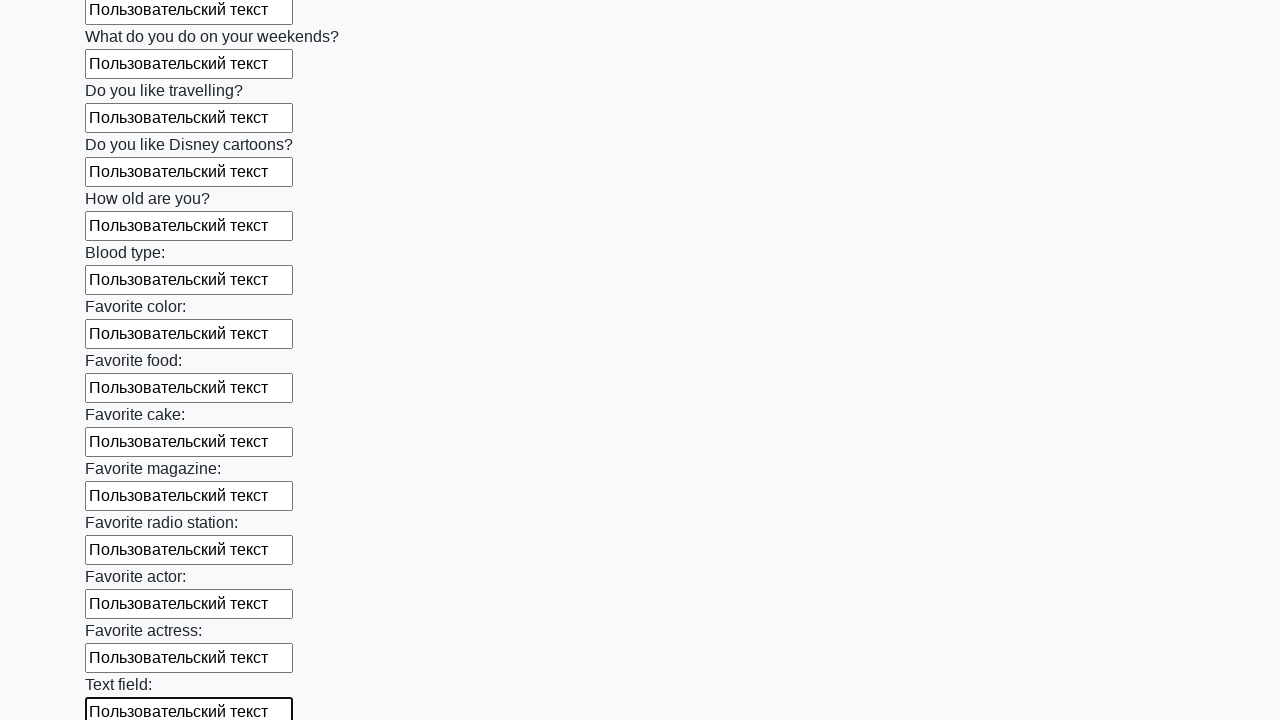

Filled input field with user text on input >> nth=27
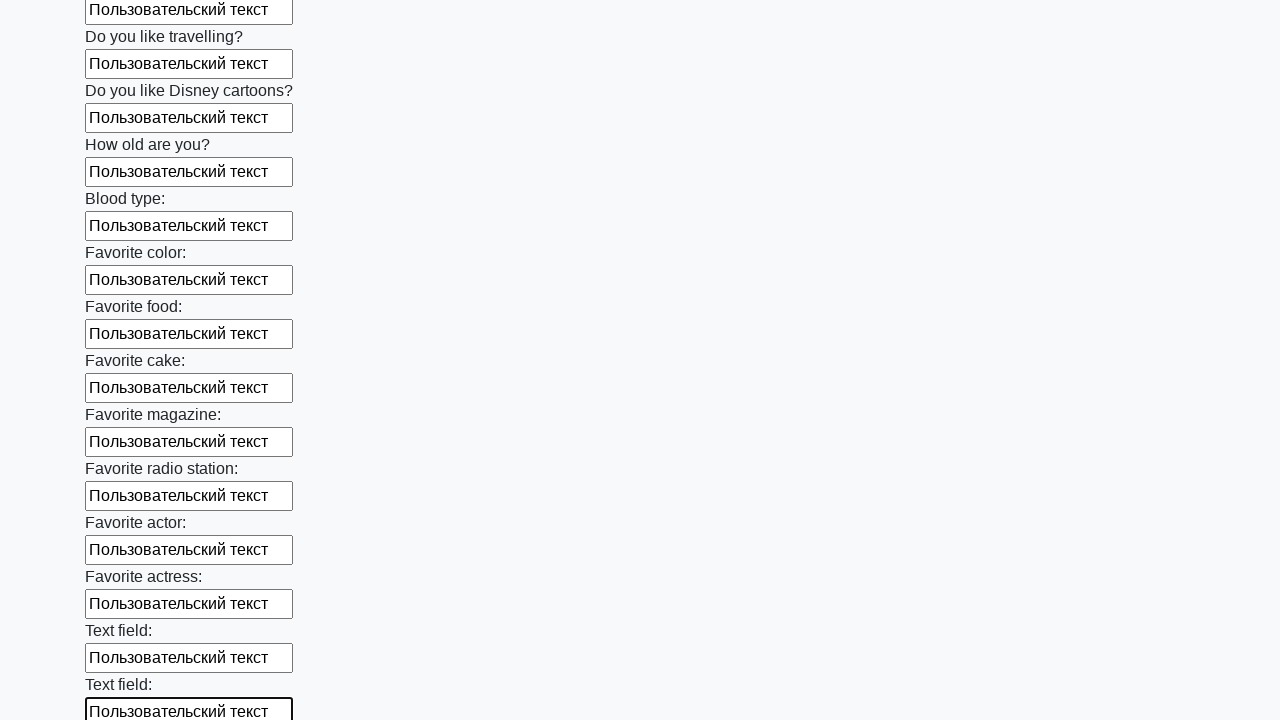

Filled input field with user text on input >> nth=28
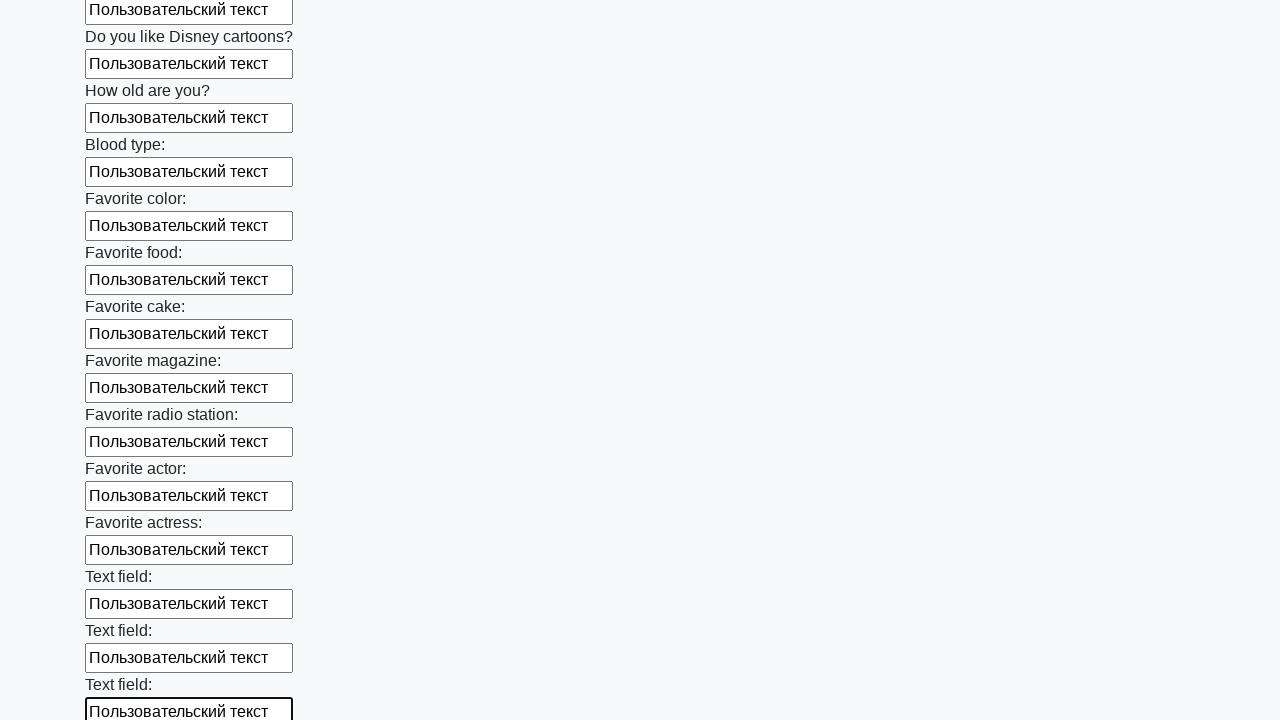

Filled input field with user text on input >> nth=29
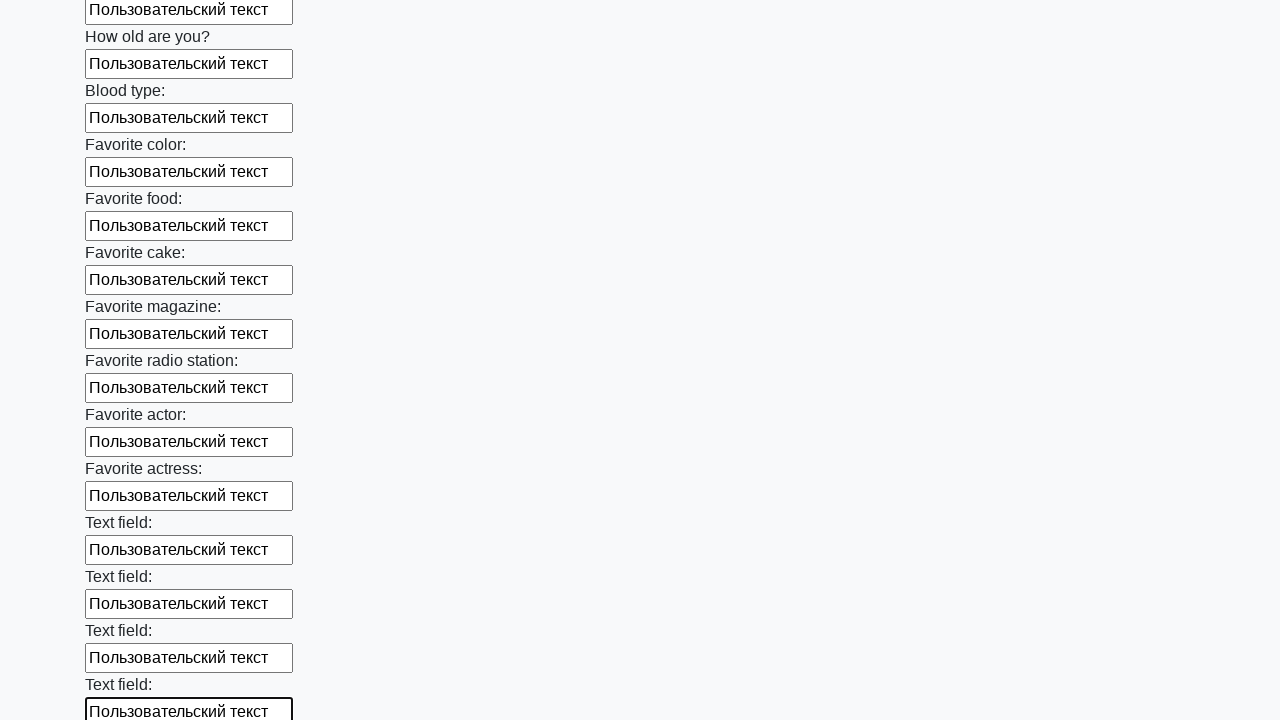

Filled input field with user text on input >> nth=30
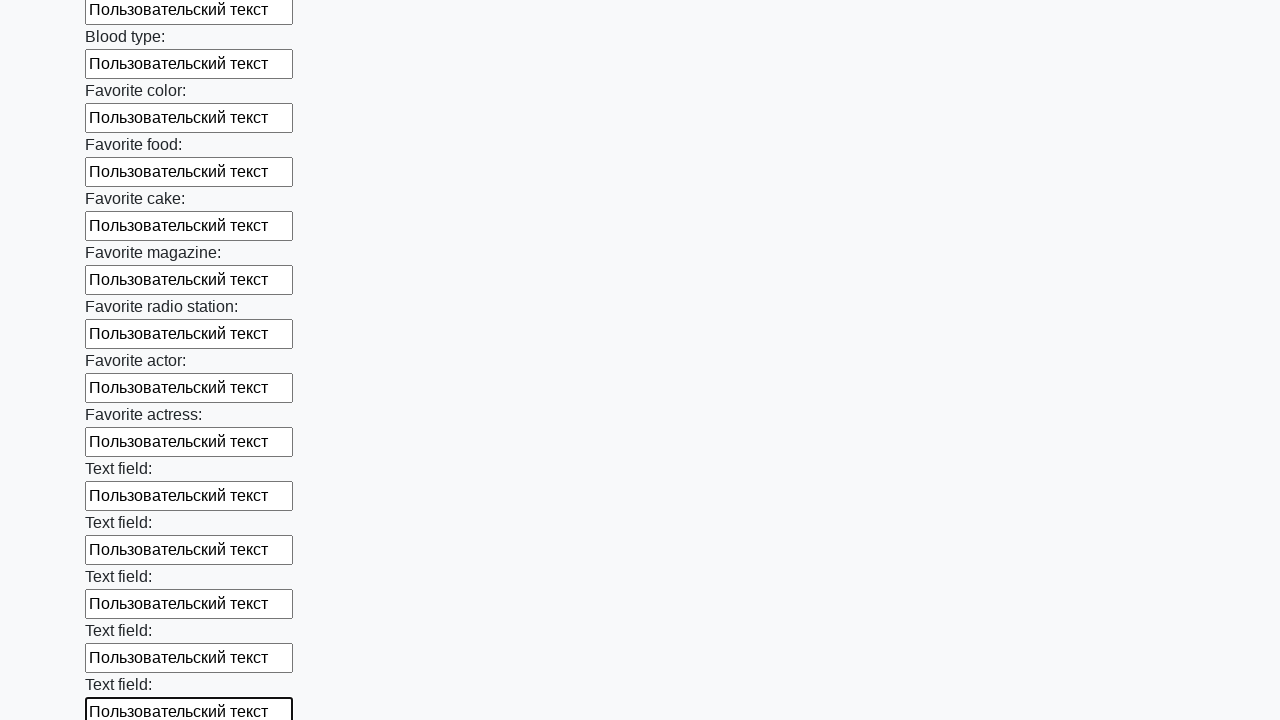

Filled input field with user text on input >> nth=31
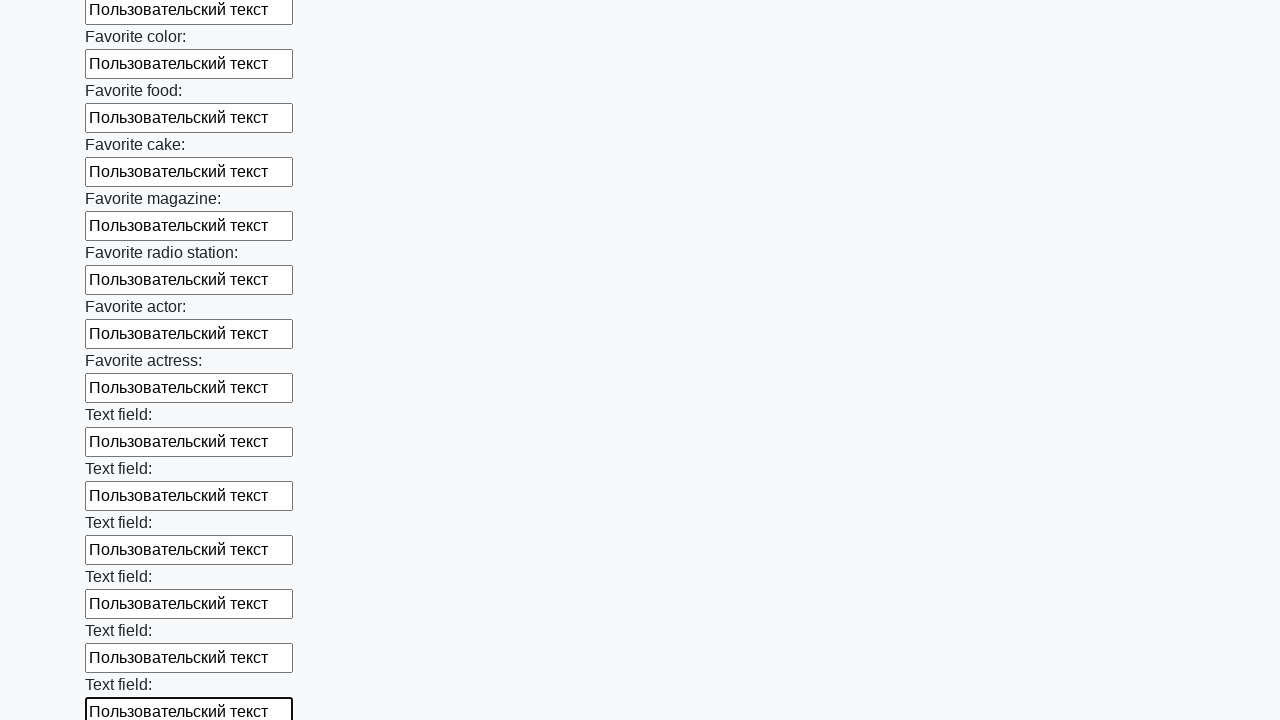

Filled input field with user text on input >> nth=32
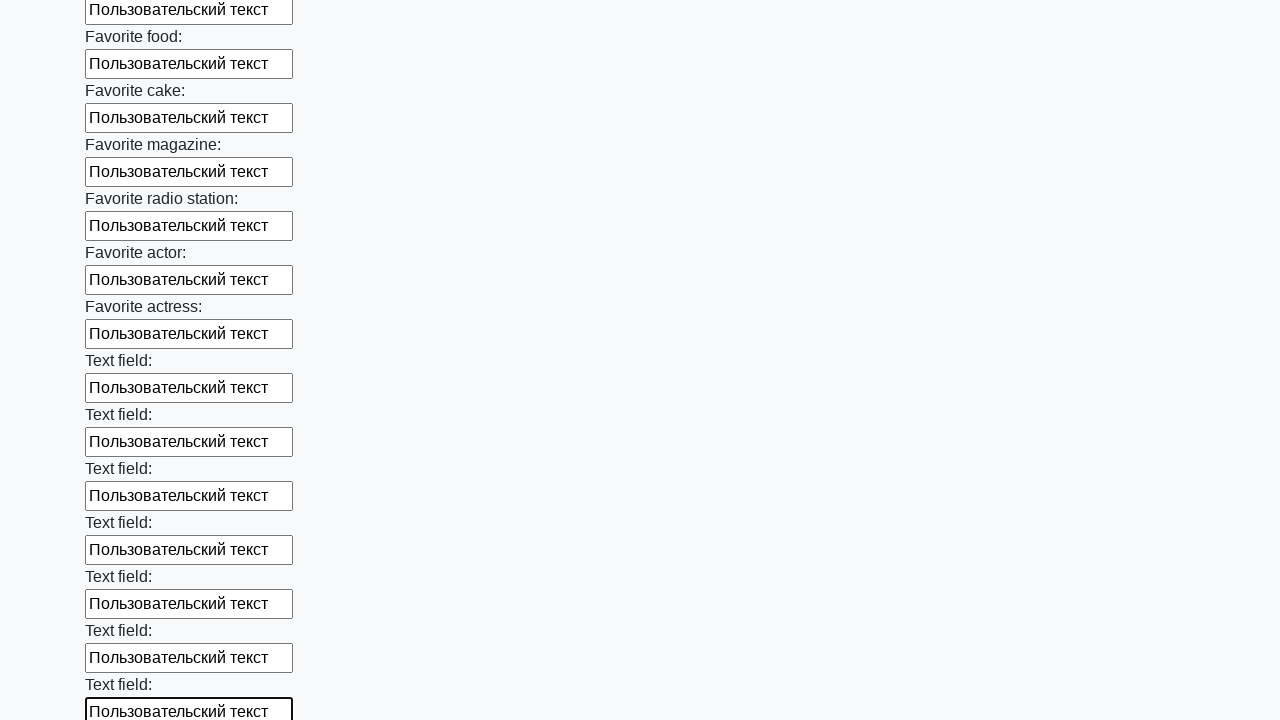

Filled input field with user text on input >> nth=33
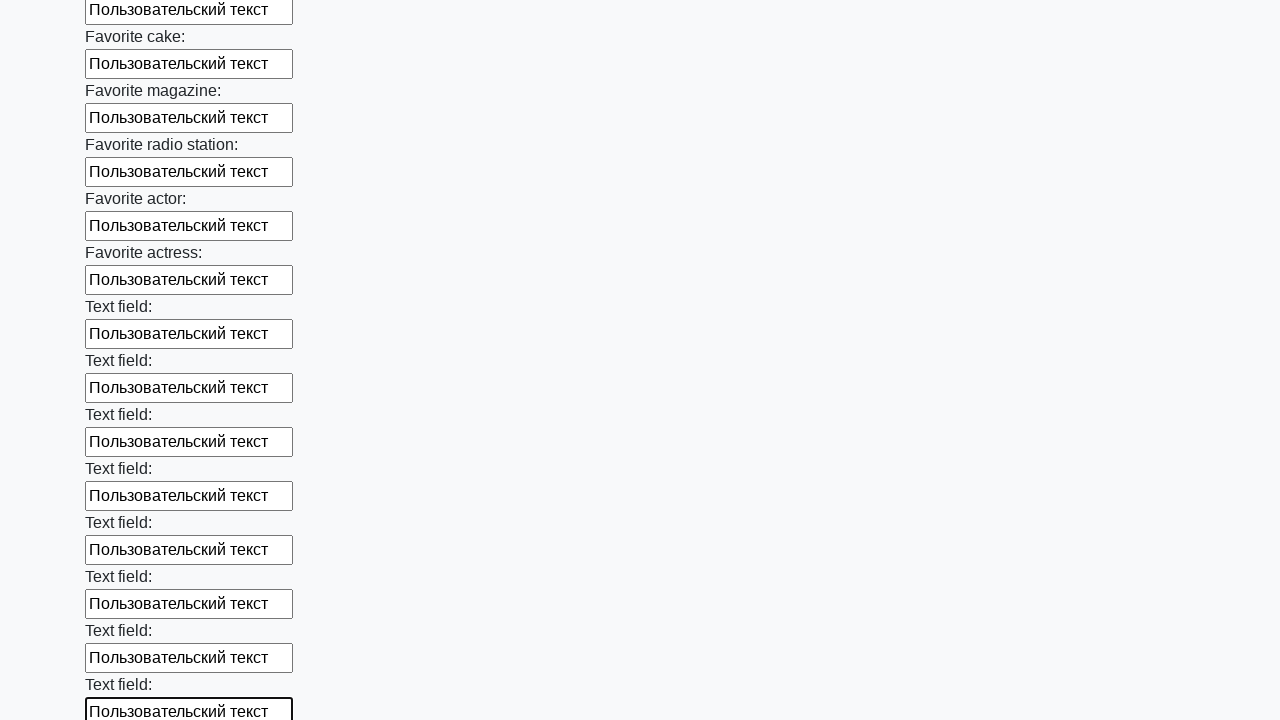

Filled input field with user text on input >> nth=34
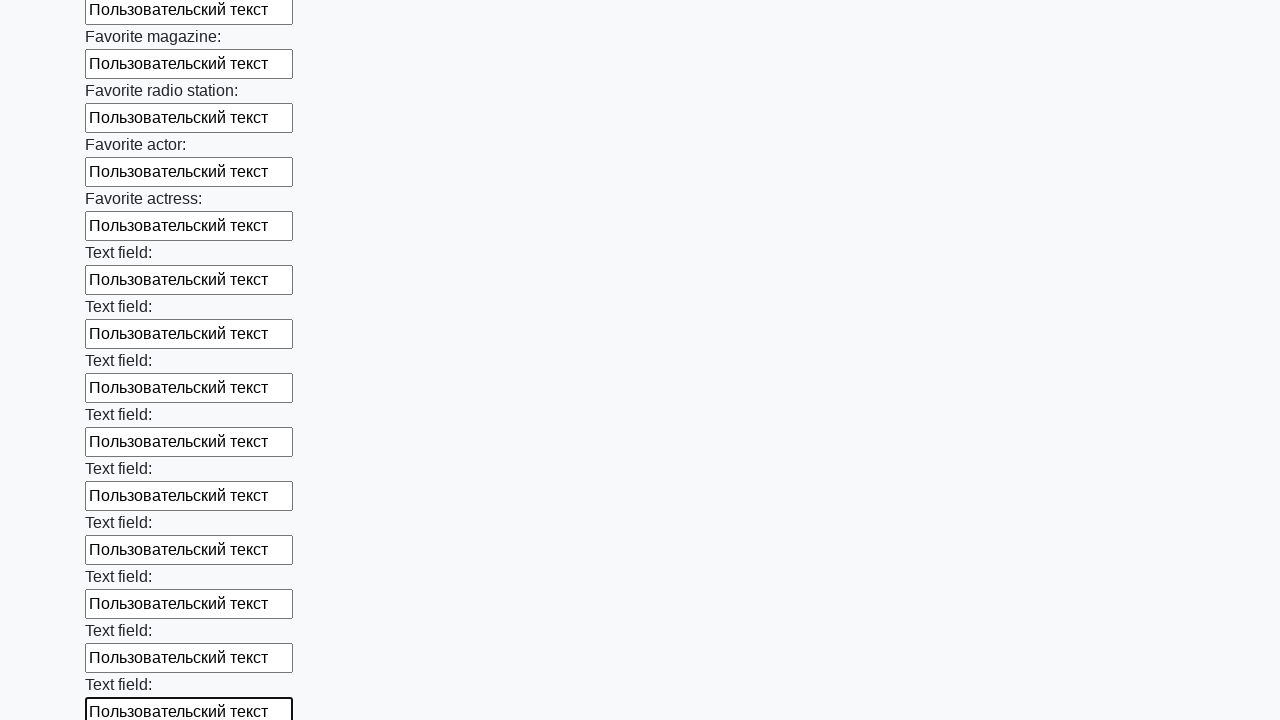

Filled input field with user text on input >> nth=35
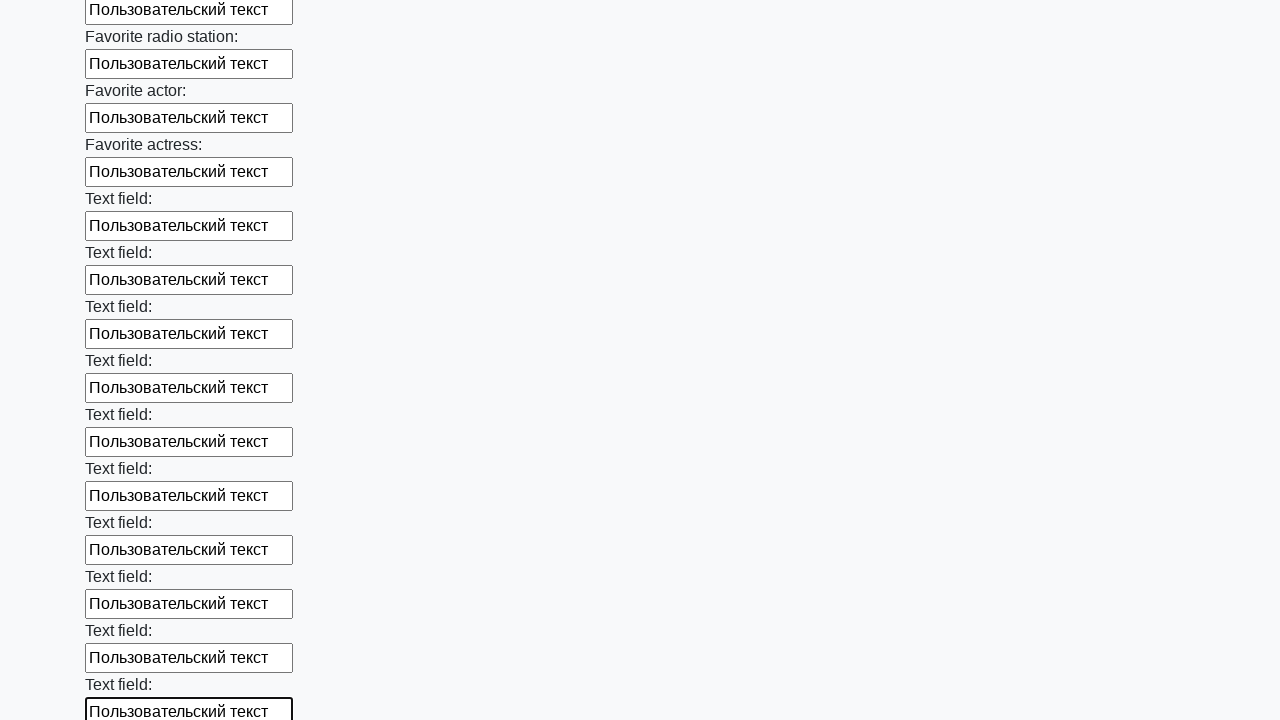

Filled input field with user text on input >> nth=36
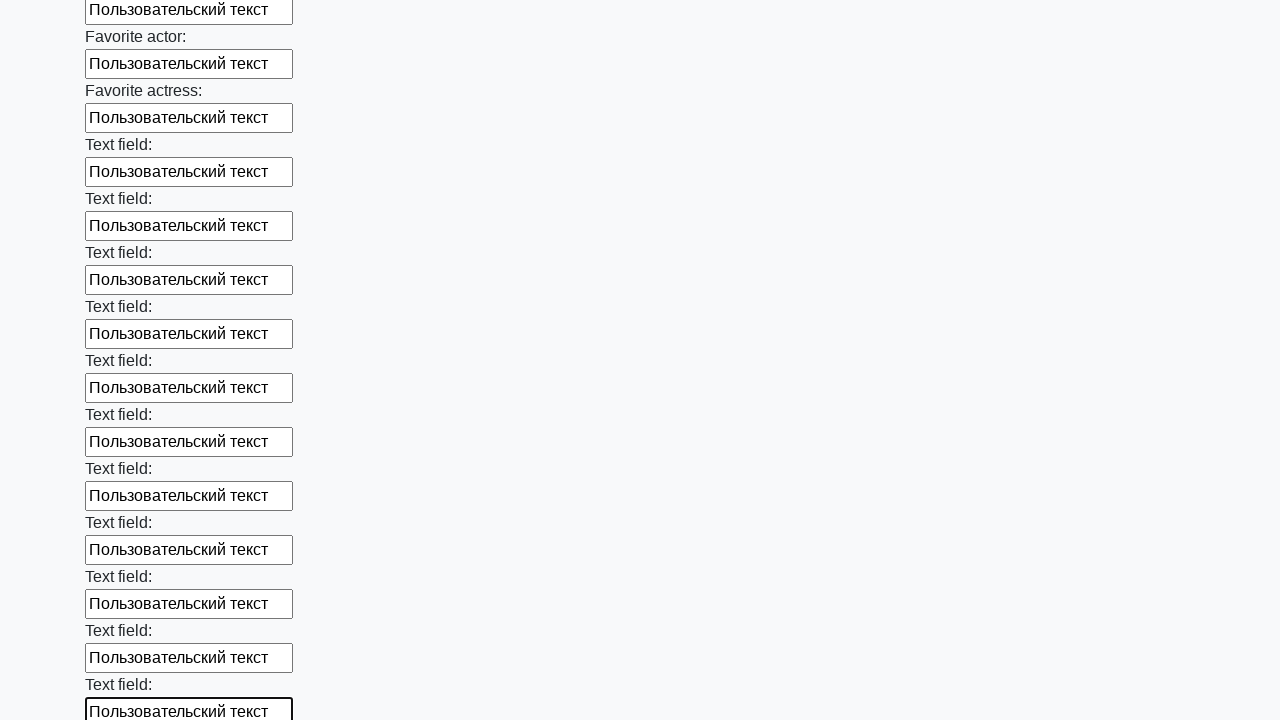

Filled input field with user text on input >> nth=37
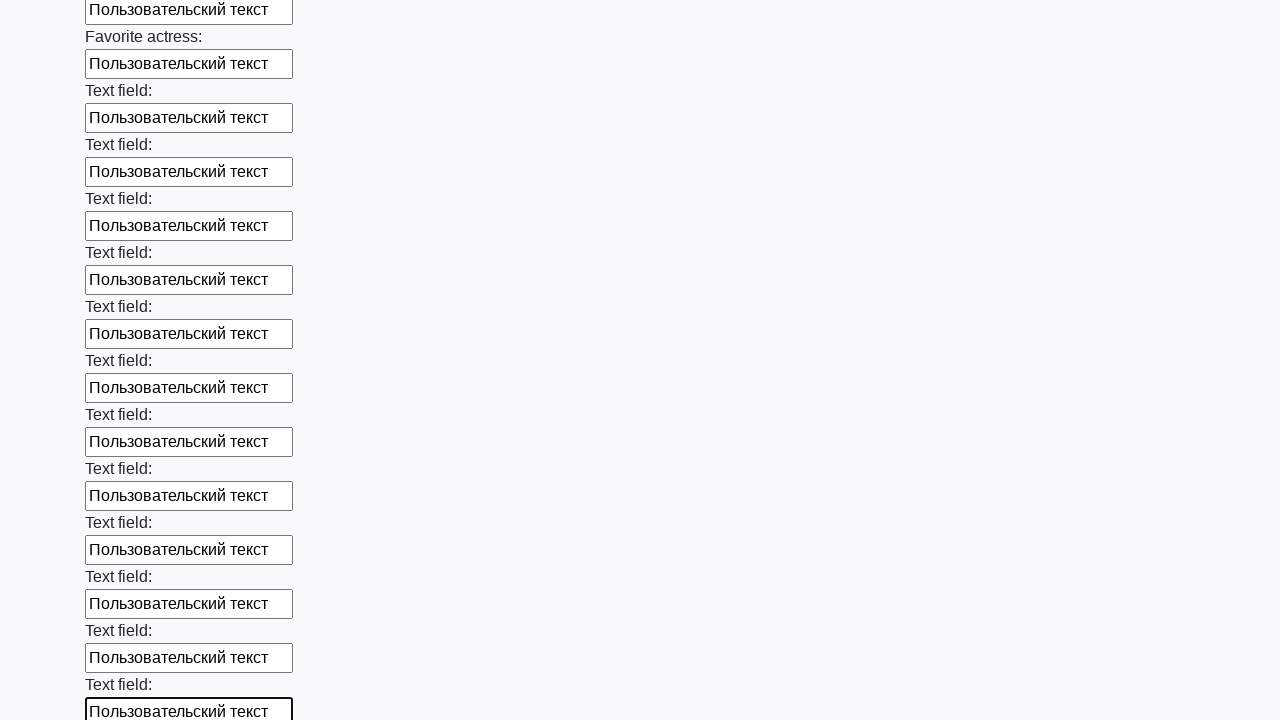

Filled input field with user text on input >> nth=38
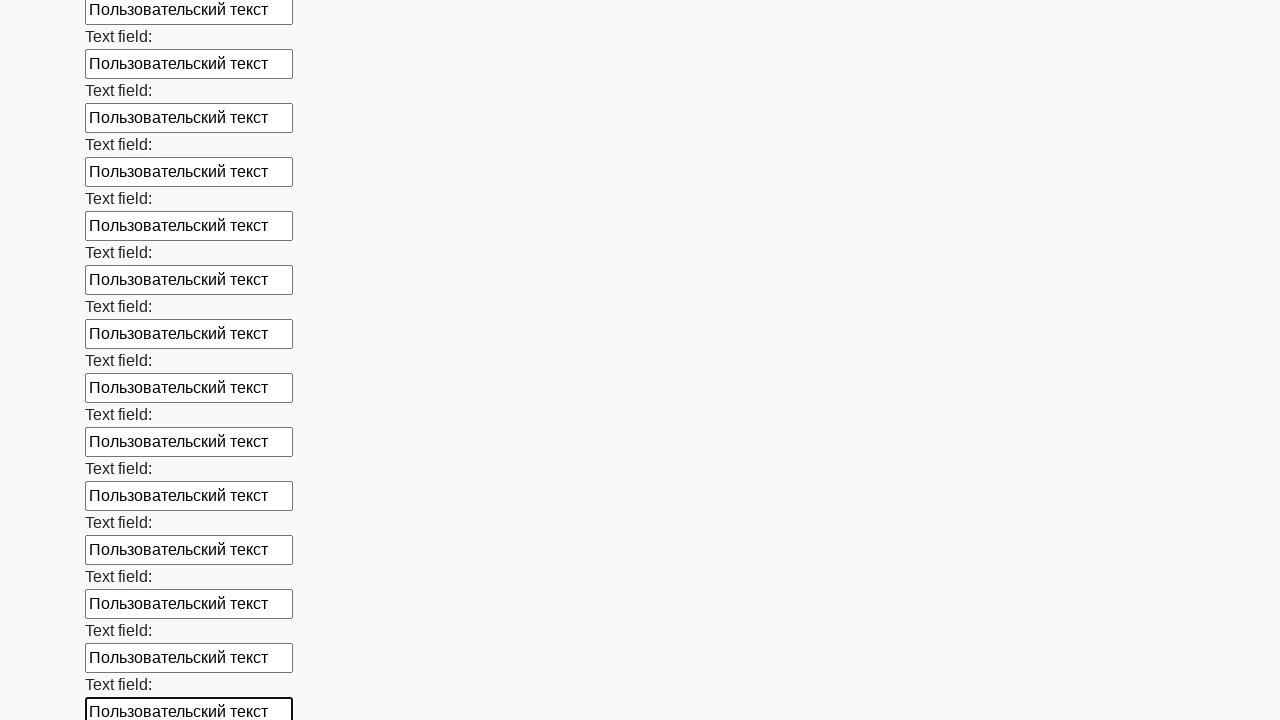

Filled input field with user text on input >> nth=39
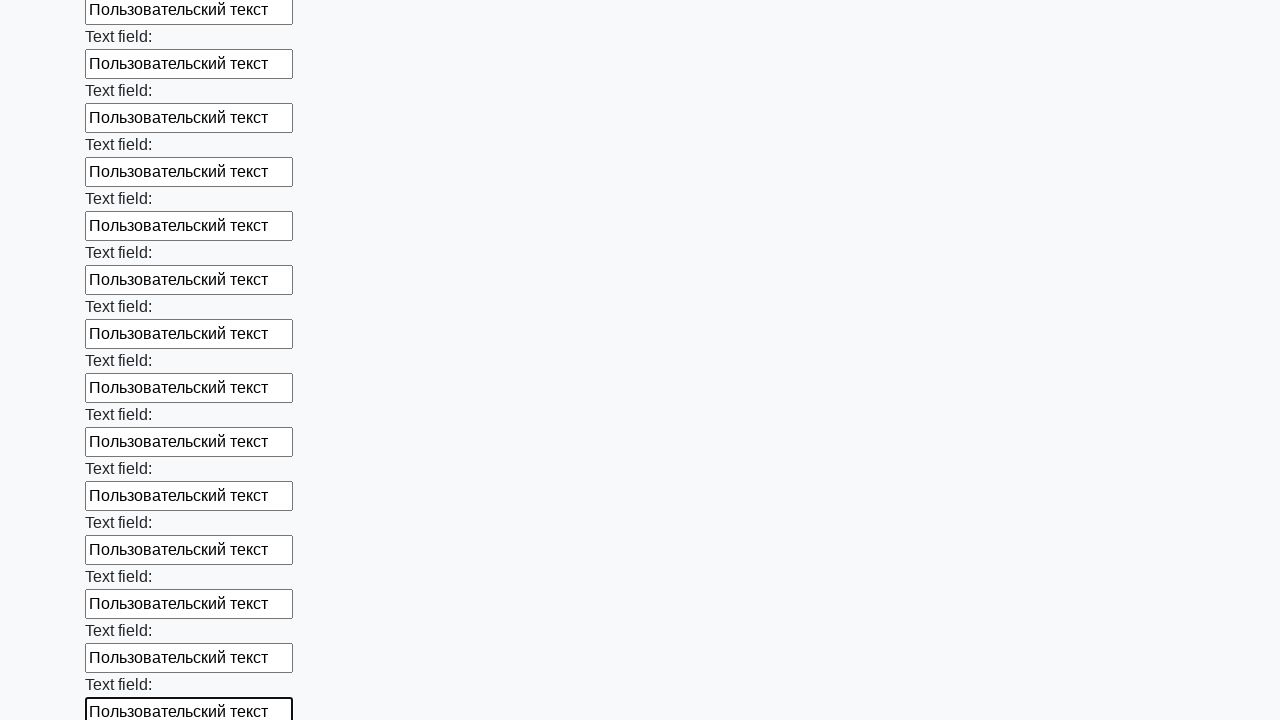

Filled input field with user text on input >> nth=40
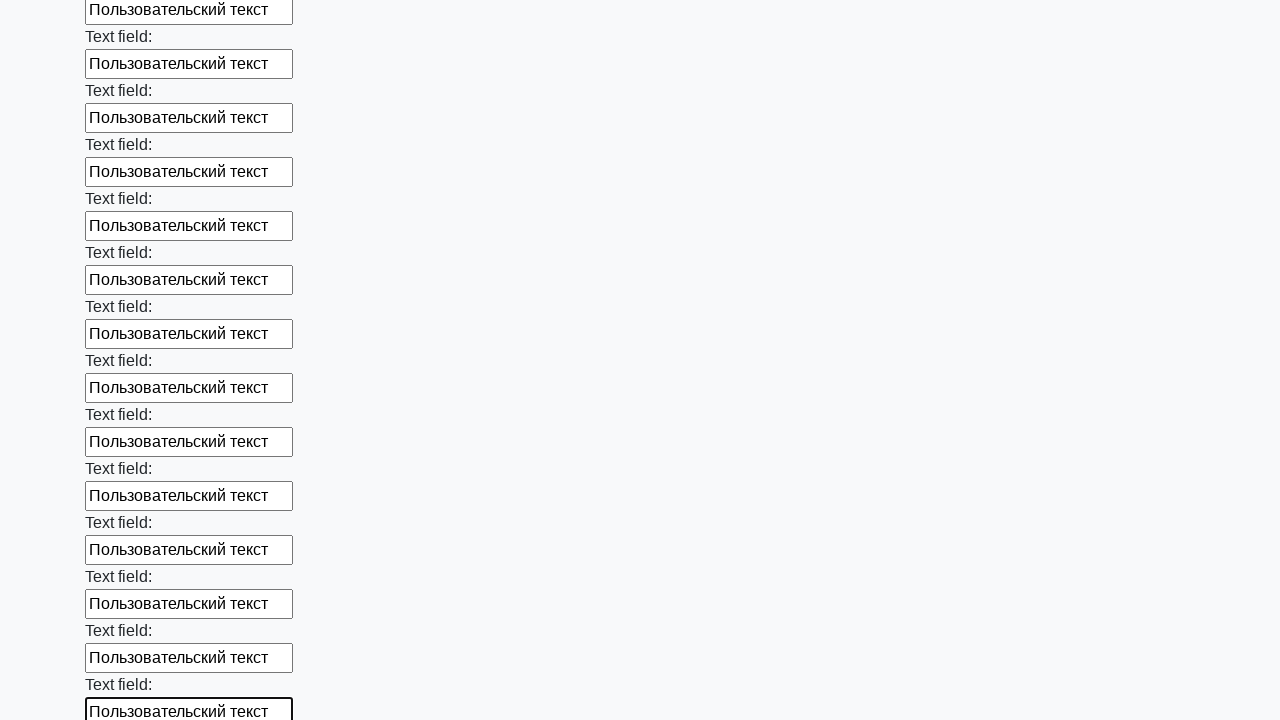

Filled input field with user text on input >> nth=41
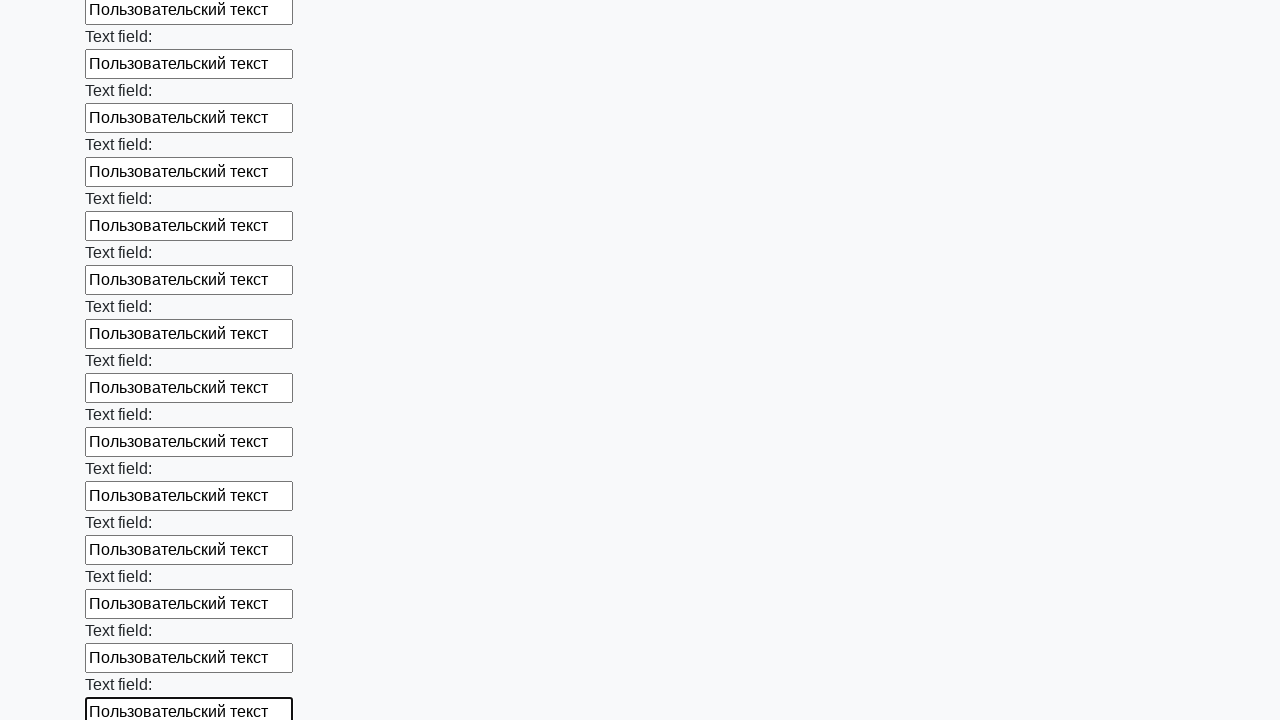

Filled input field with user text on input >> nth=42
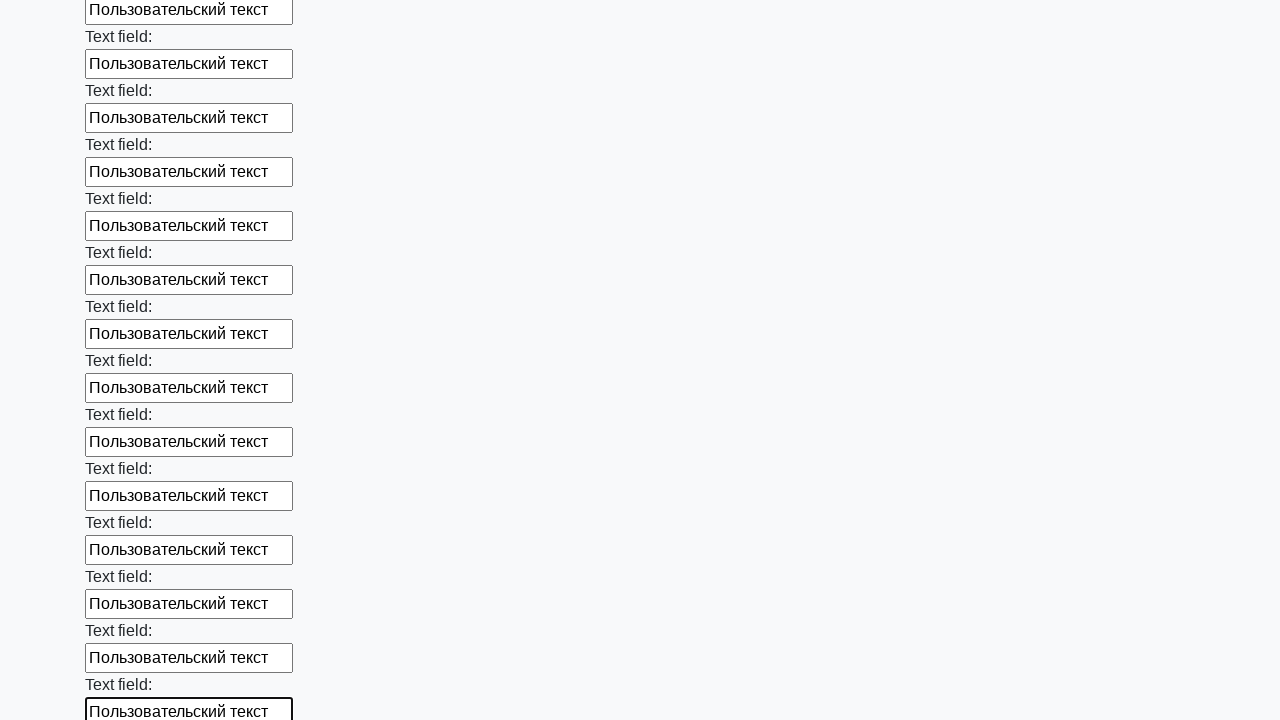

Filled input field with user text on input >> nth=43
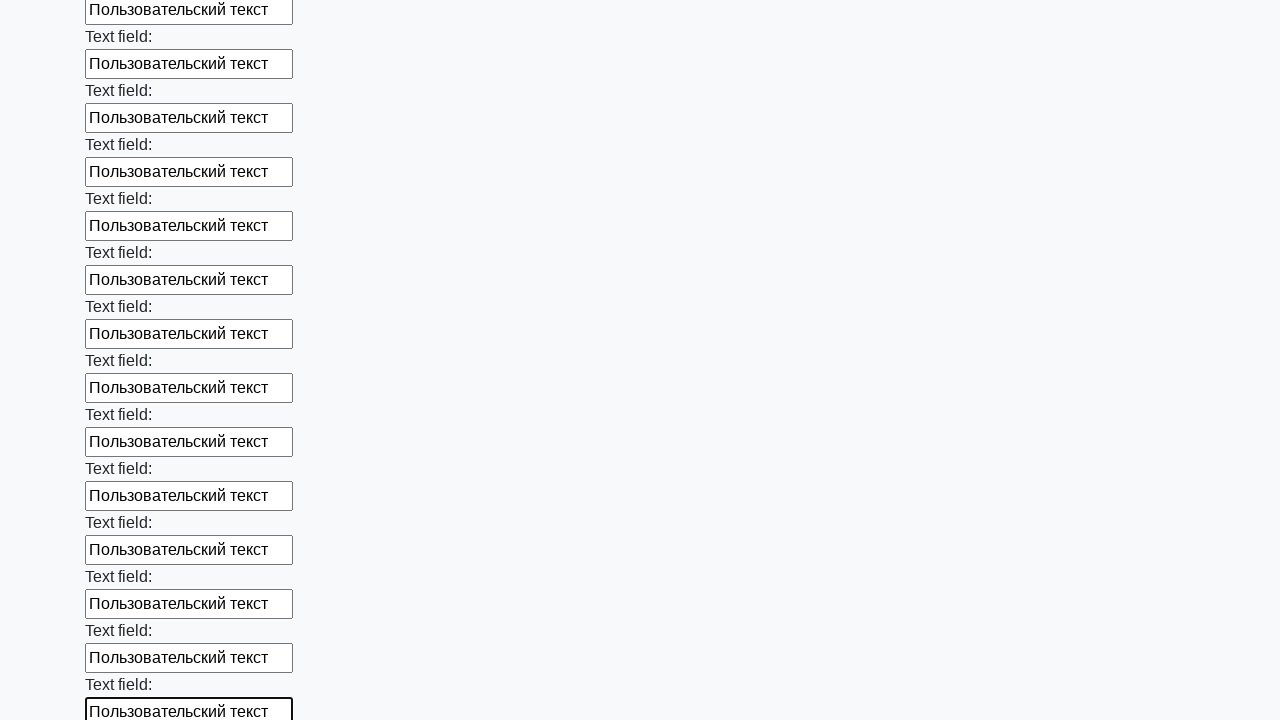

Filled input field with user text on input >> nth=44
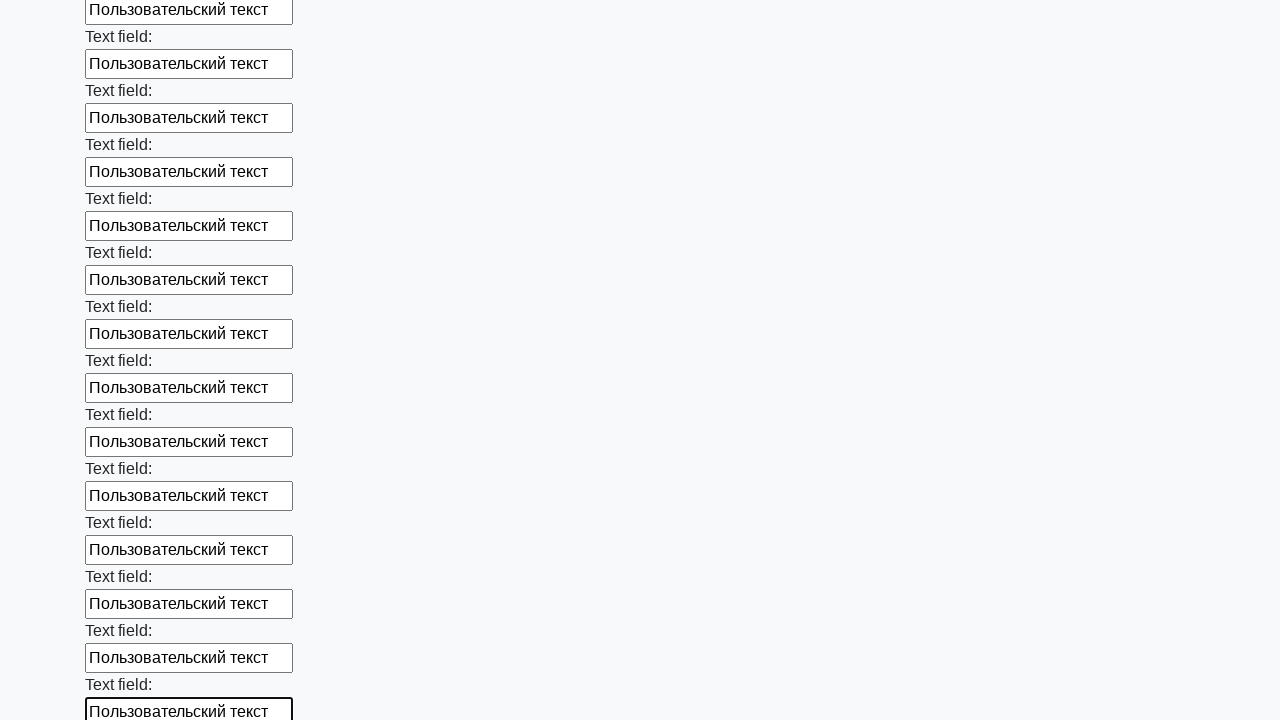

Filled input field with user text on input >> nth=45
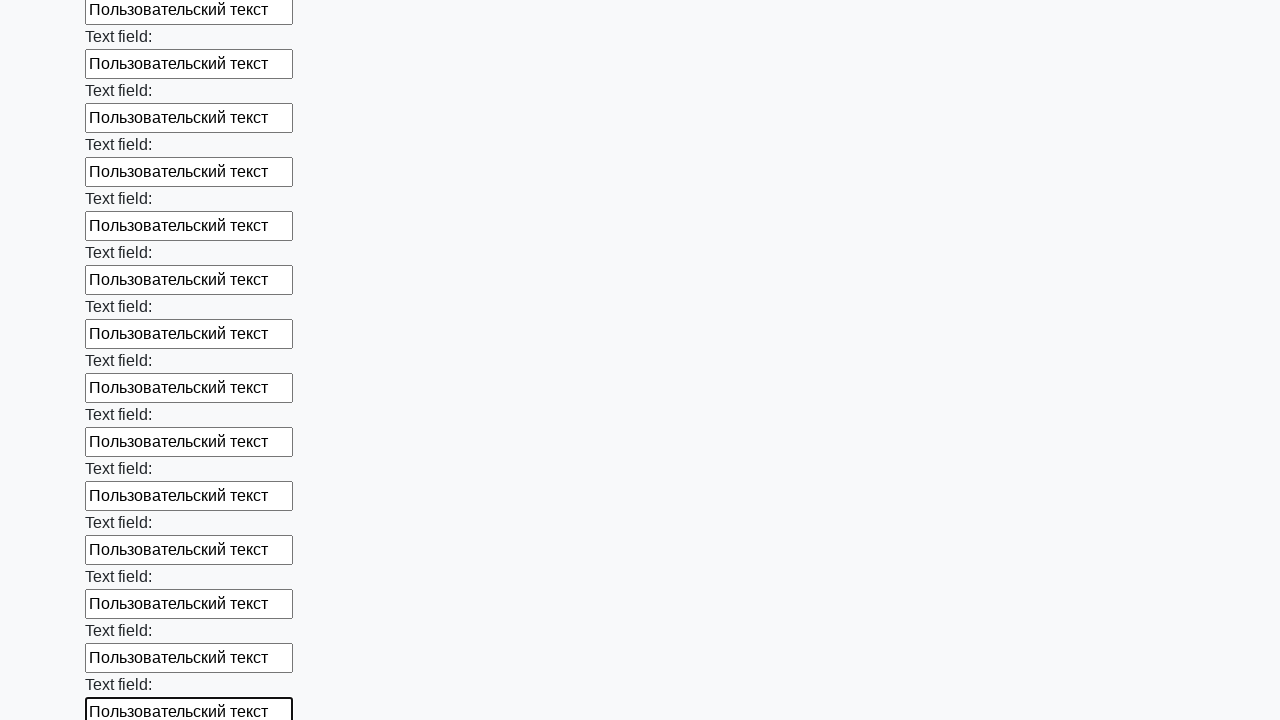

Filled input field with user text on input >> nth=46
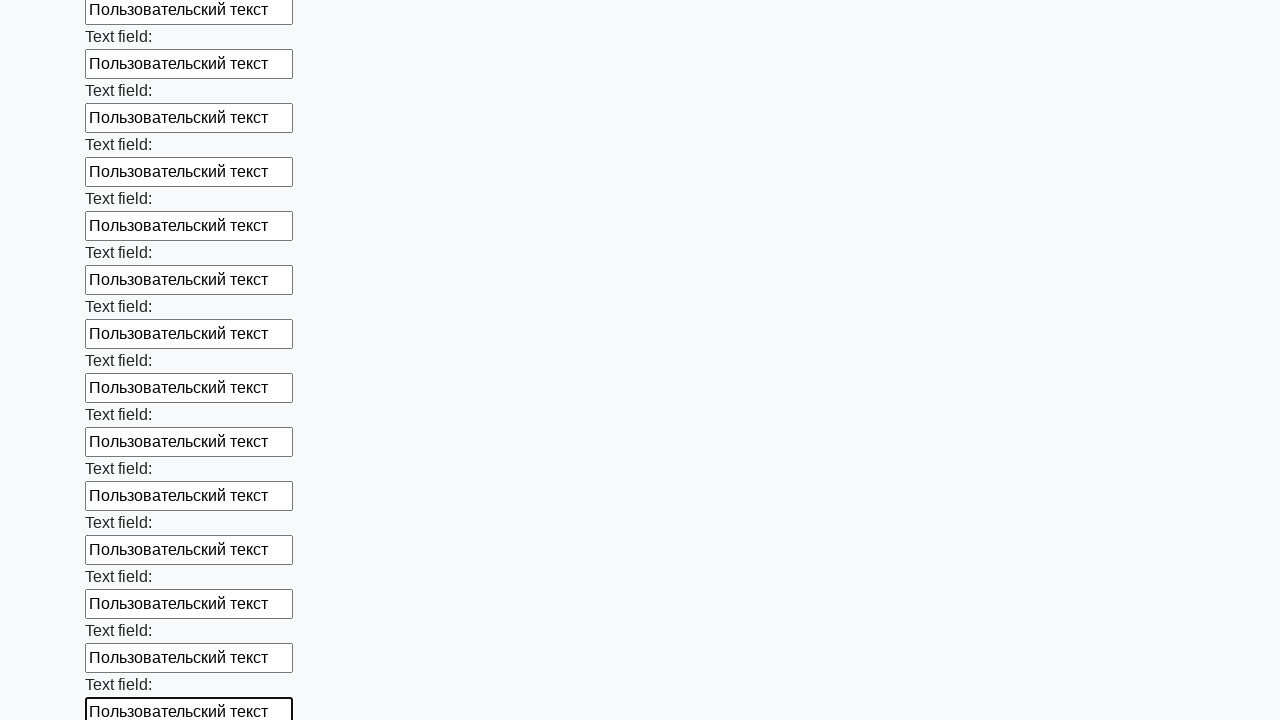

Filled input field with user text on input >> nth=47
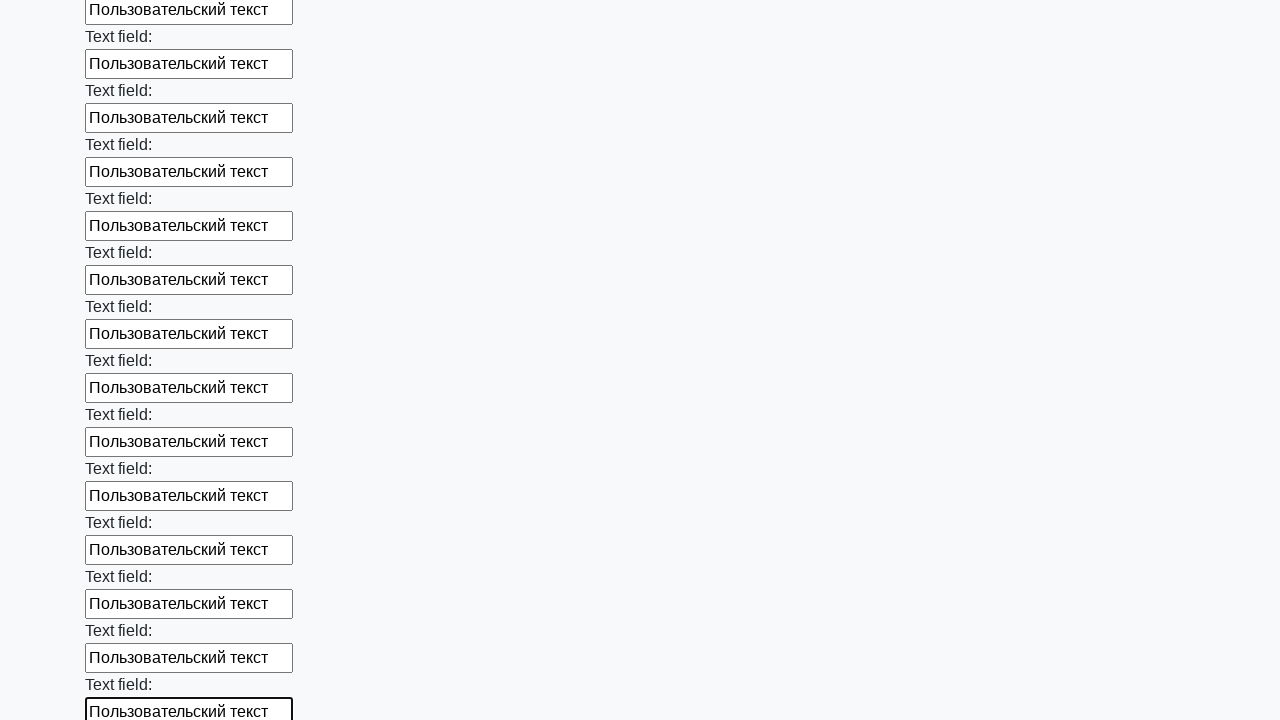

Filled input field with user text on input >> nth=48
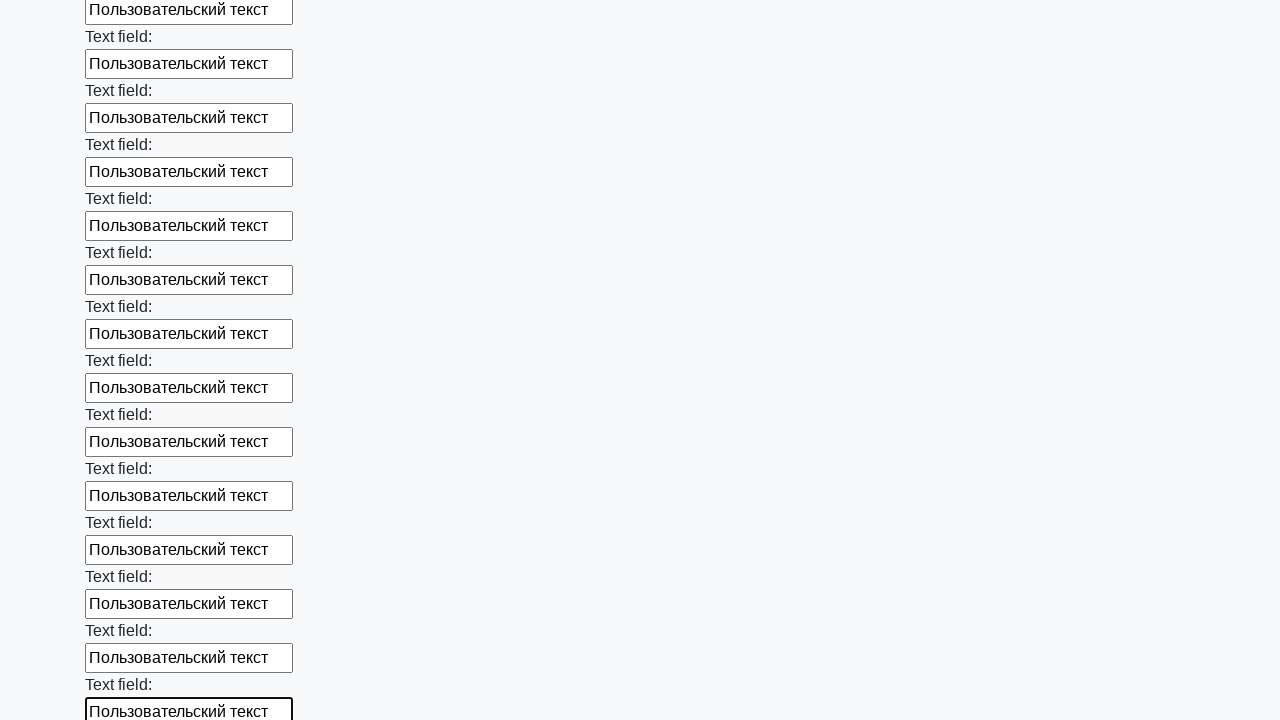

Filled input field with user text on input >> nth=49
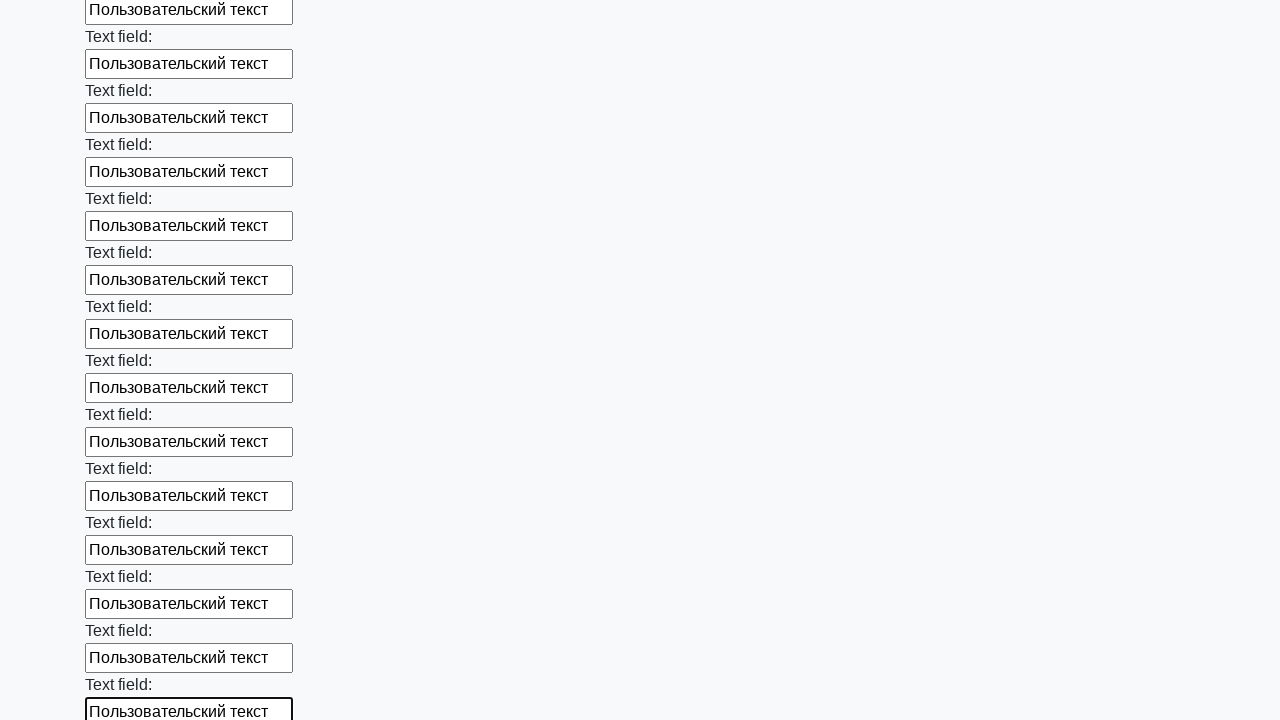

Filled input field with user text on input >> nth=50
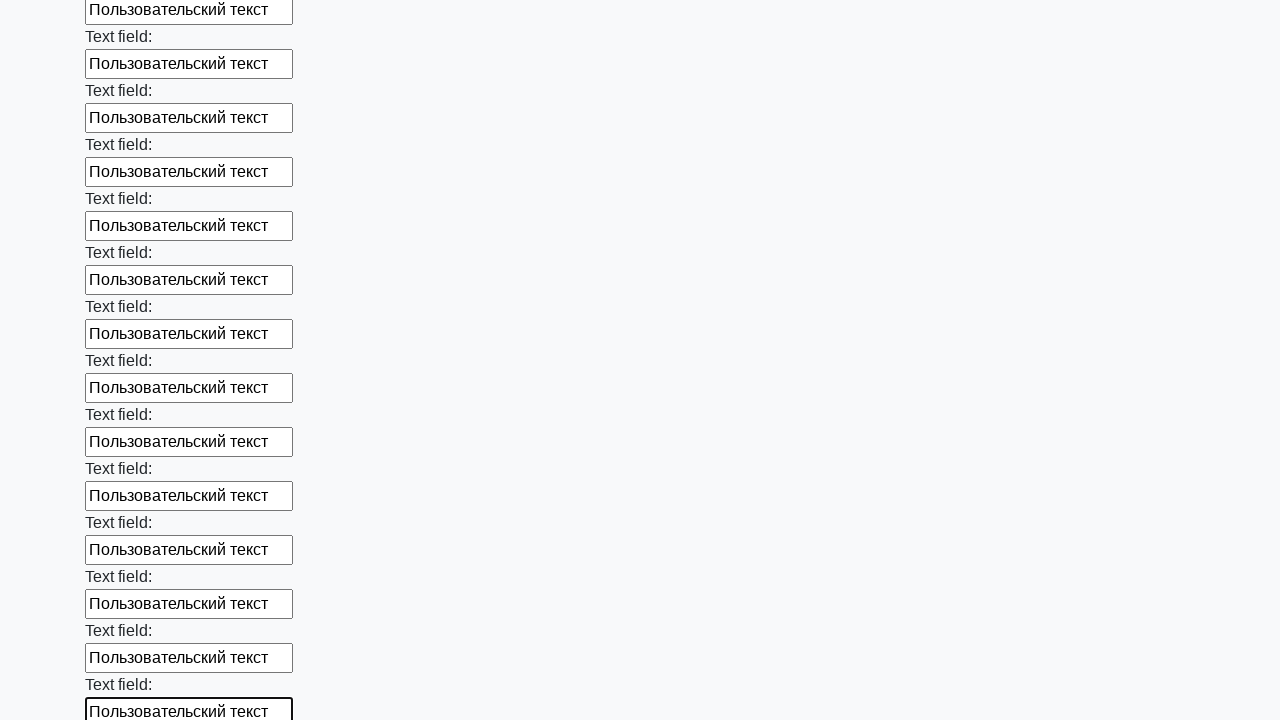

Filled input field with user text on input >> nth=51
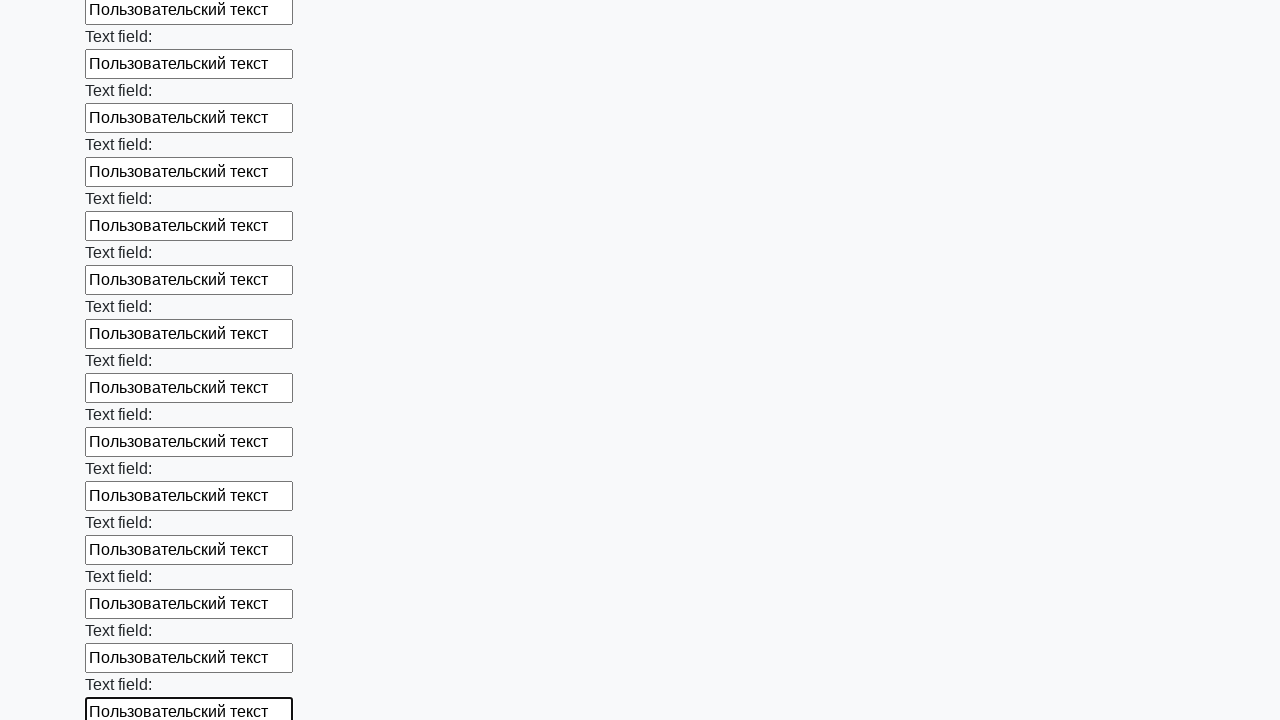

Filled input field with user text on input >> nth=52
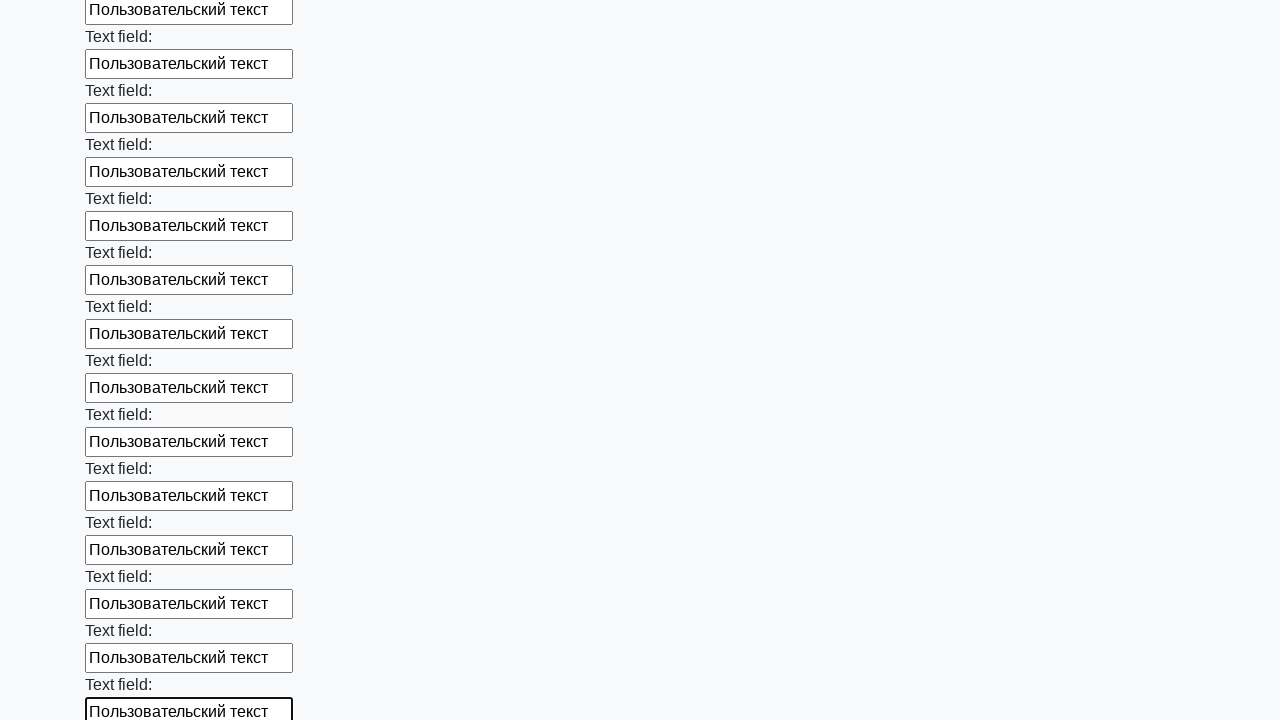

Filled input field with user text on input >> nth=53
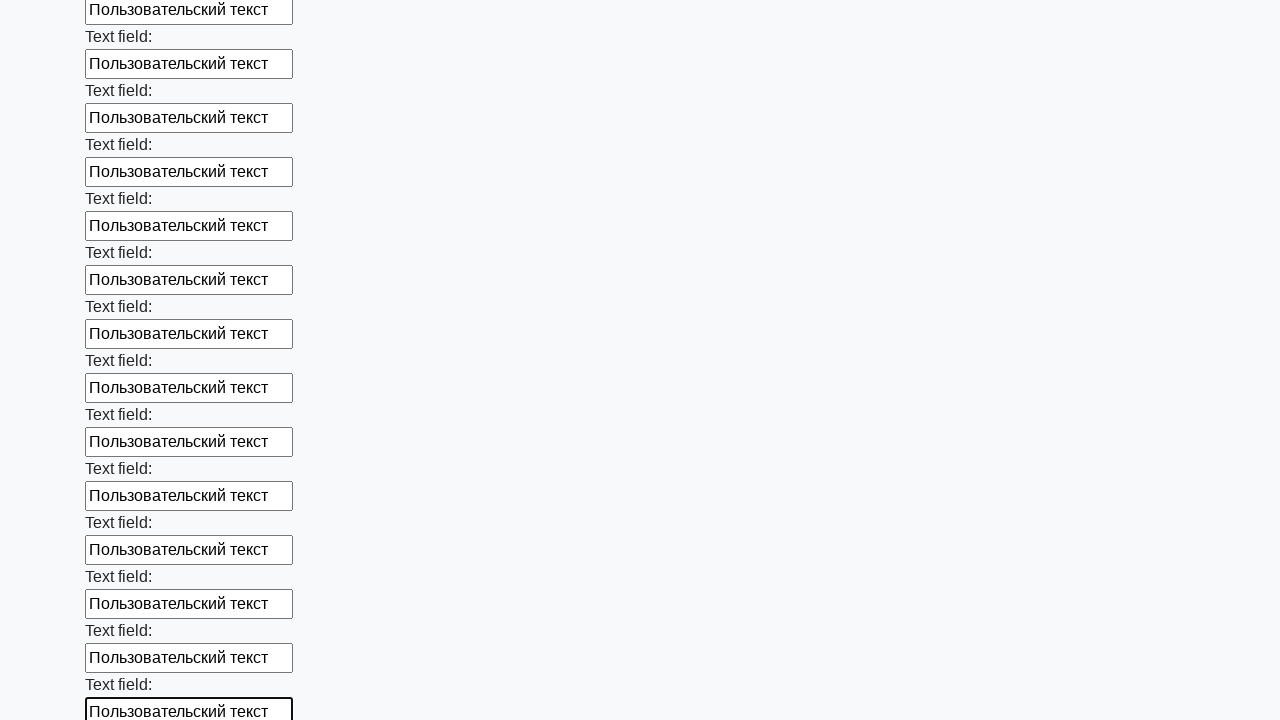

Filled input field with user text on input >> nth=54
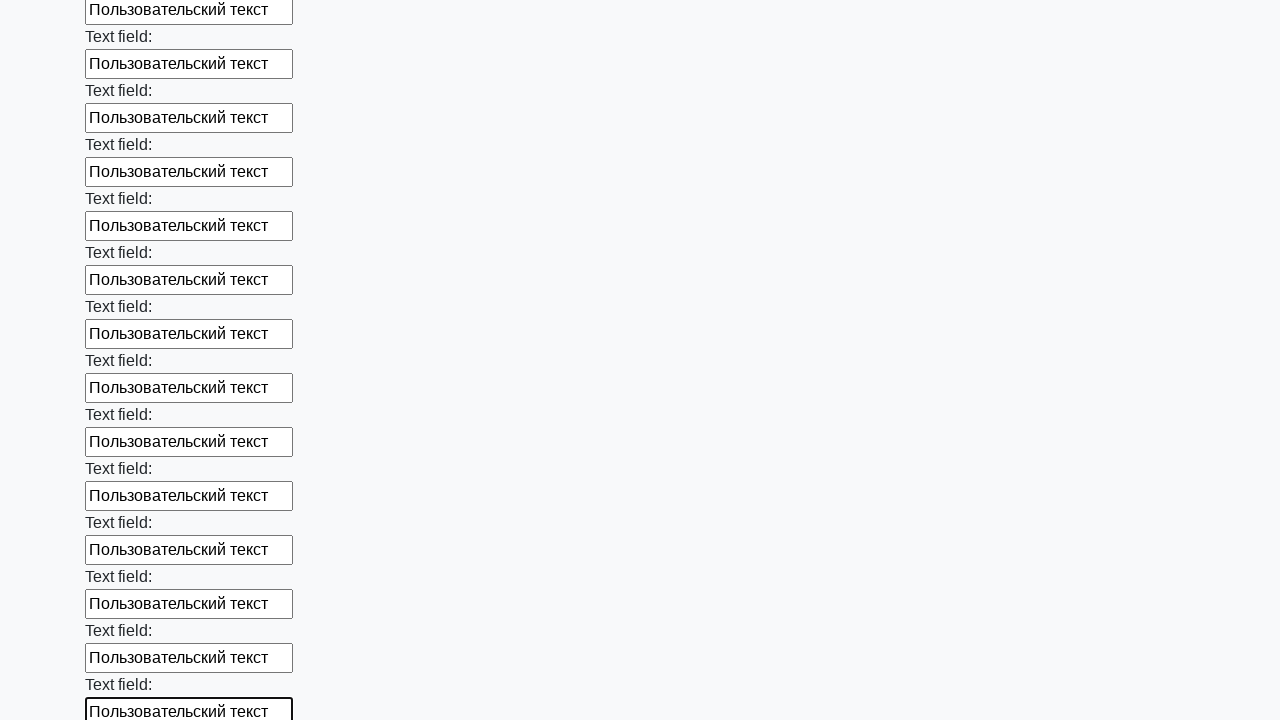

Filled input field with user text on input >> nth=55
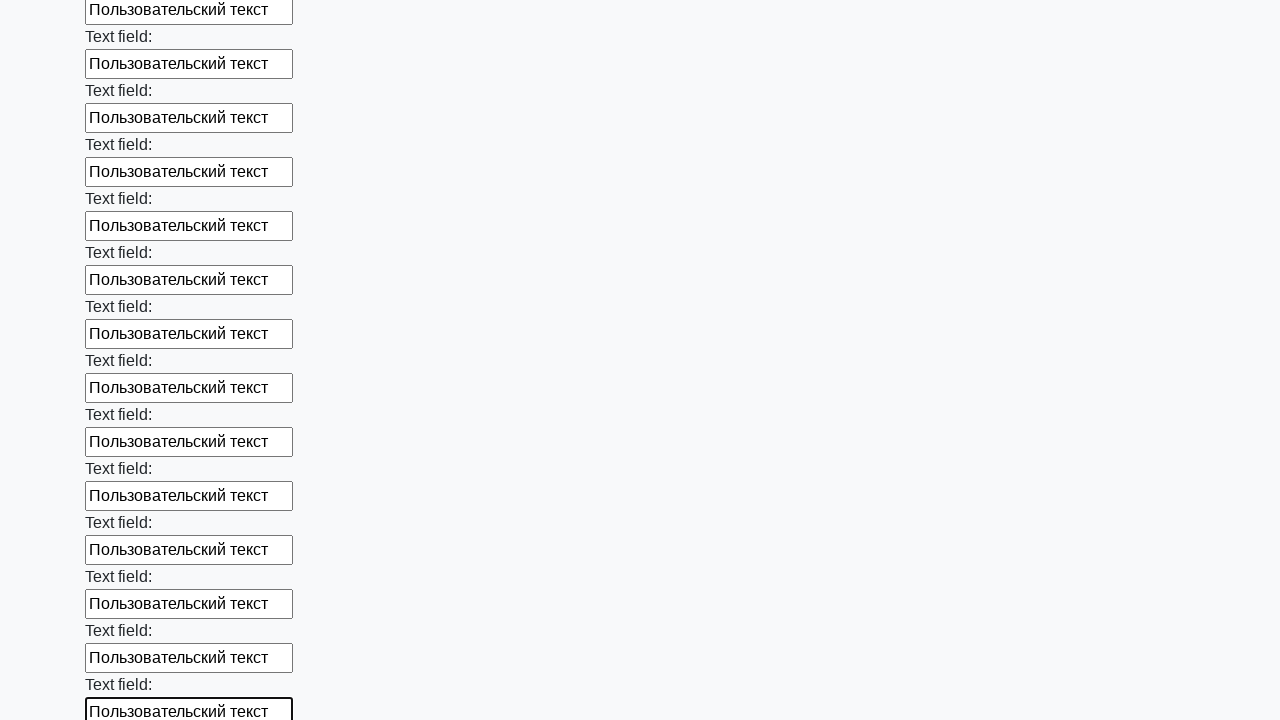

Filled input field with user text on input >> nth=56
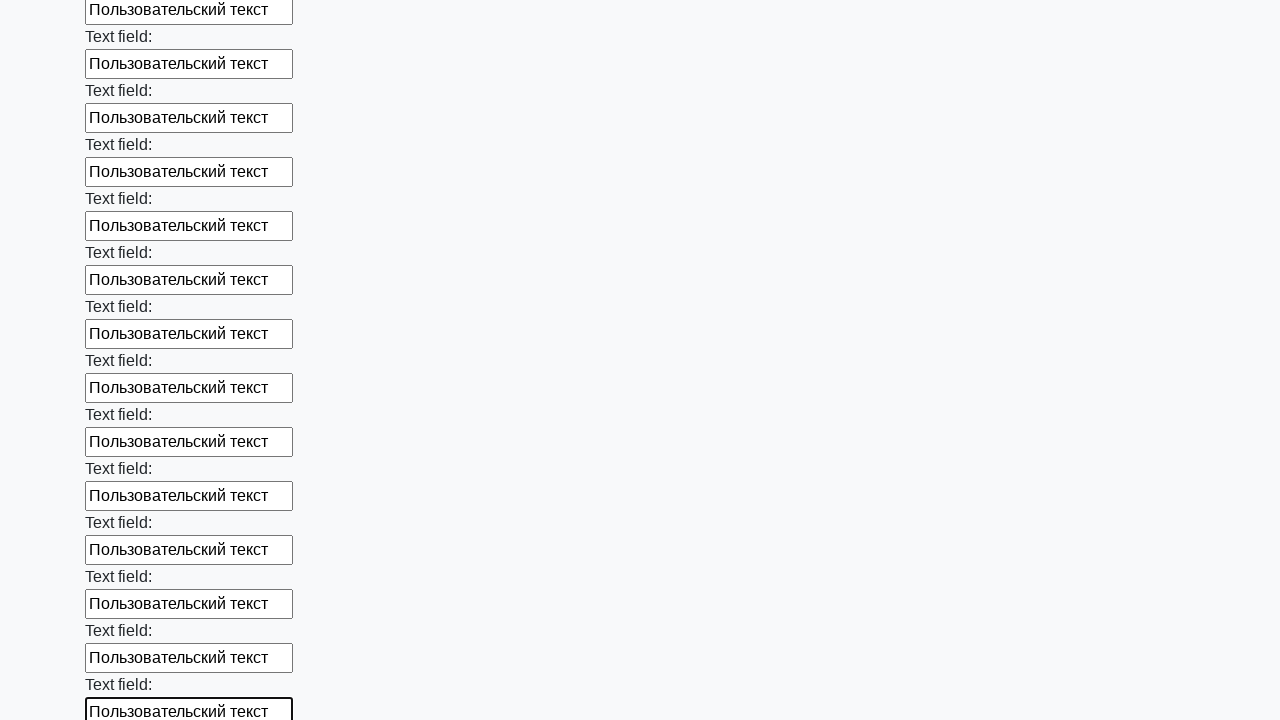

Filled input field with user text on input >> nth=57
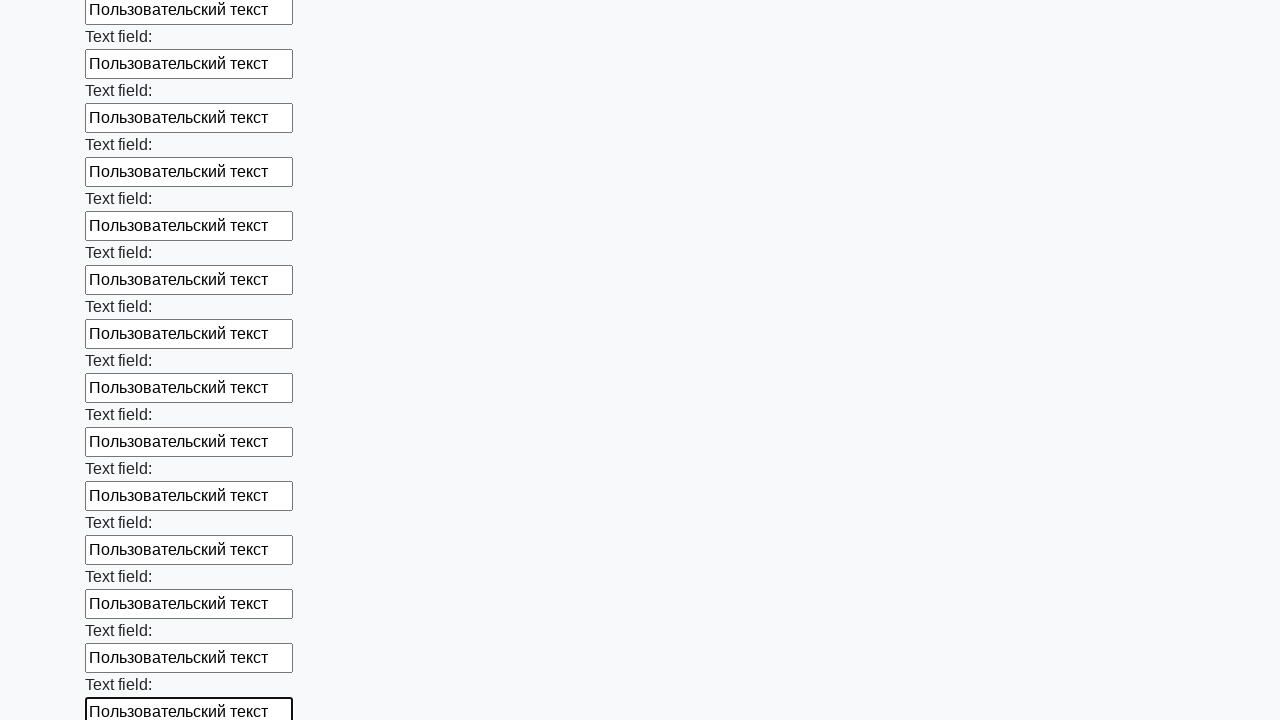

Filled input field with user text on input >> nth=58
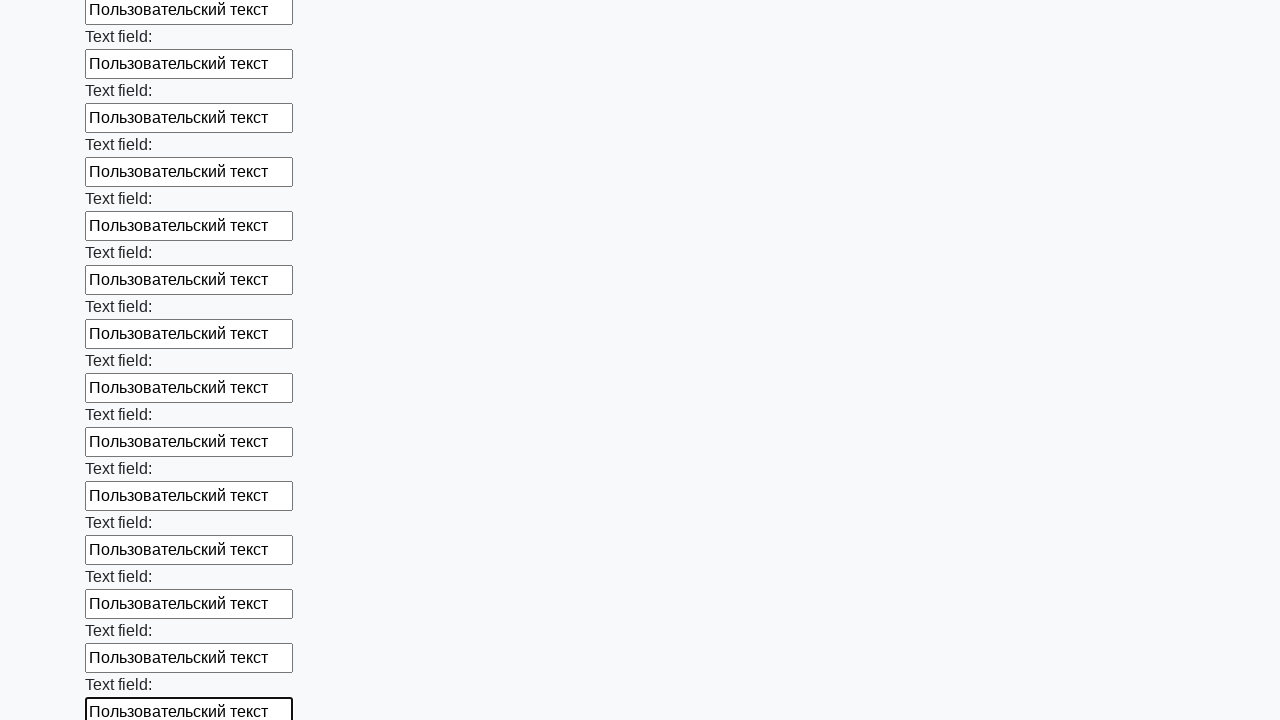

Filled input field with user text on input >> nth=59
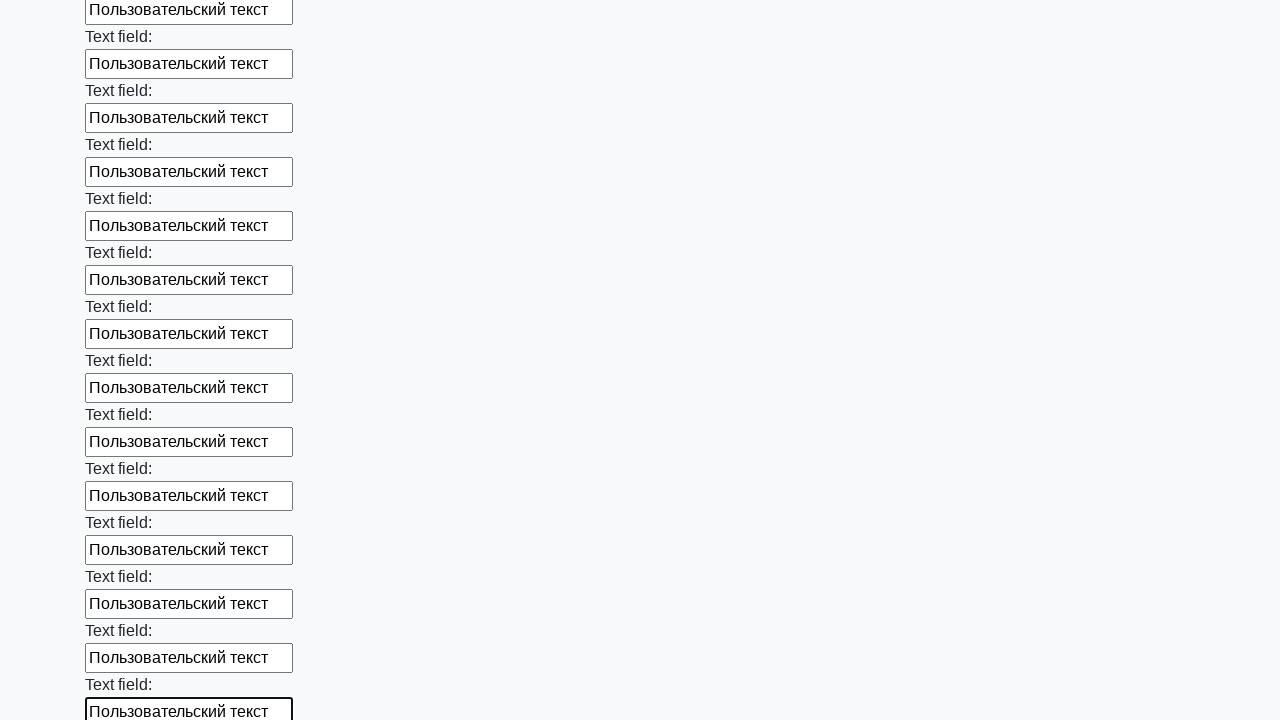

Filled input field with user text on input >> nth=60
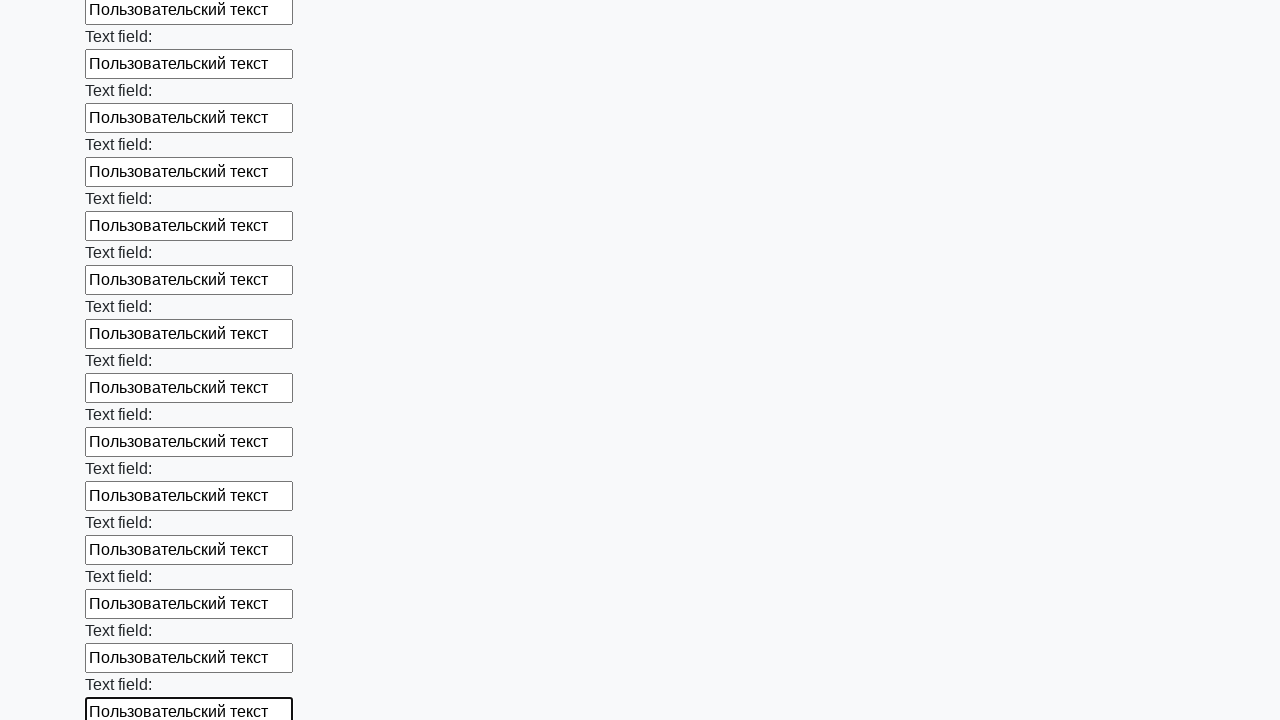

Filled input field with user text on input >> nth=61
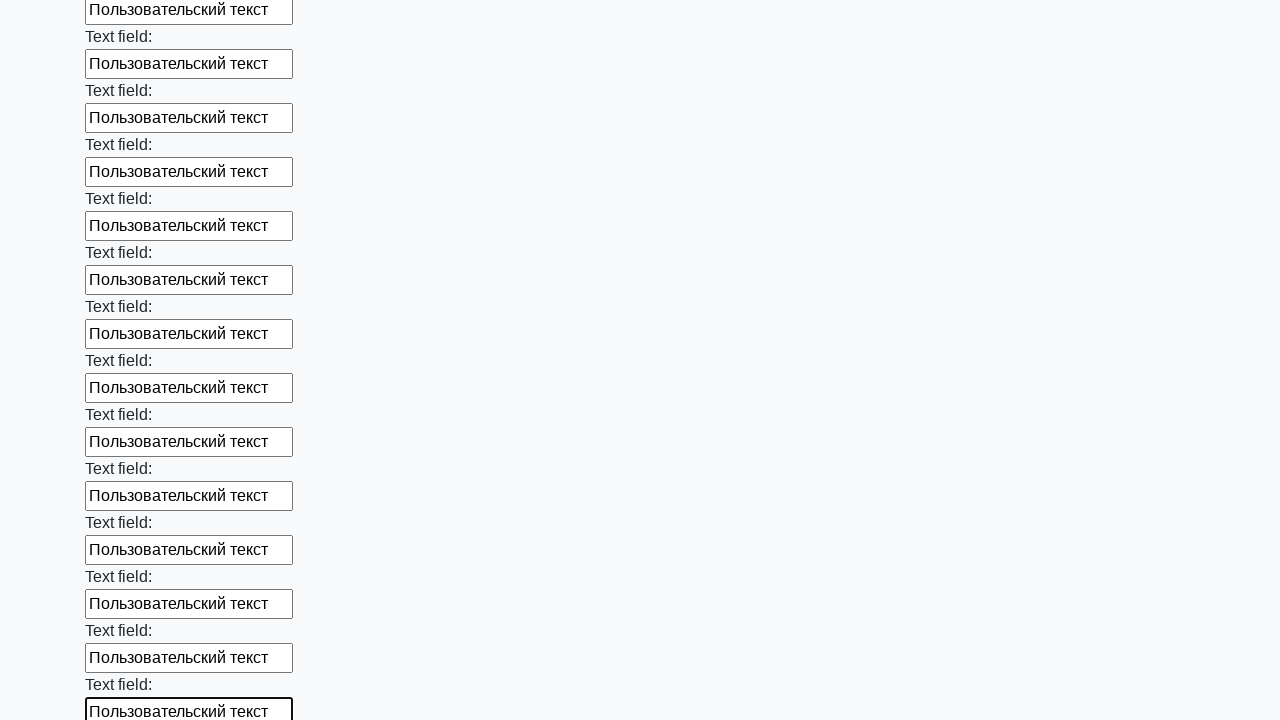

Filled input field with user text on input >> nth=62
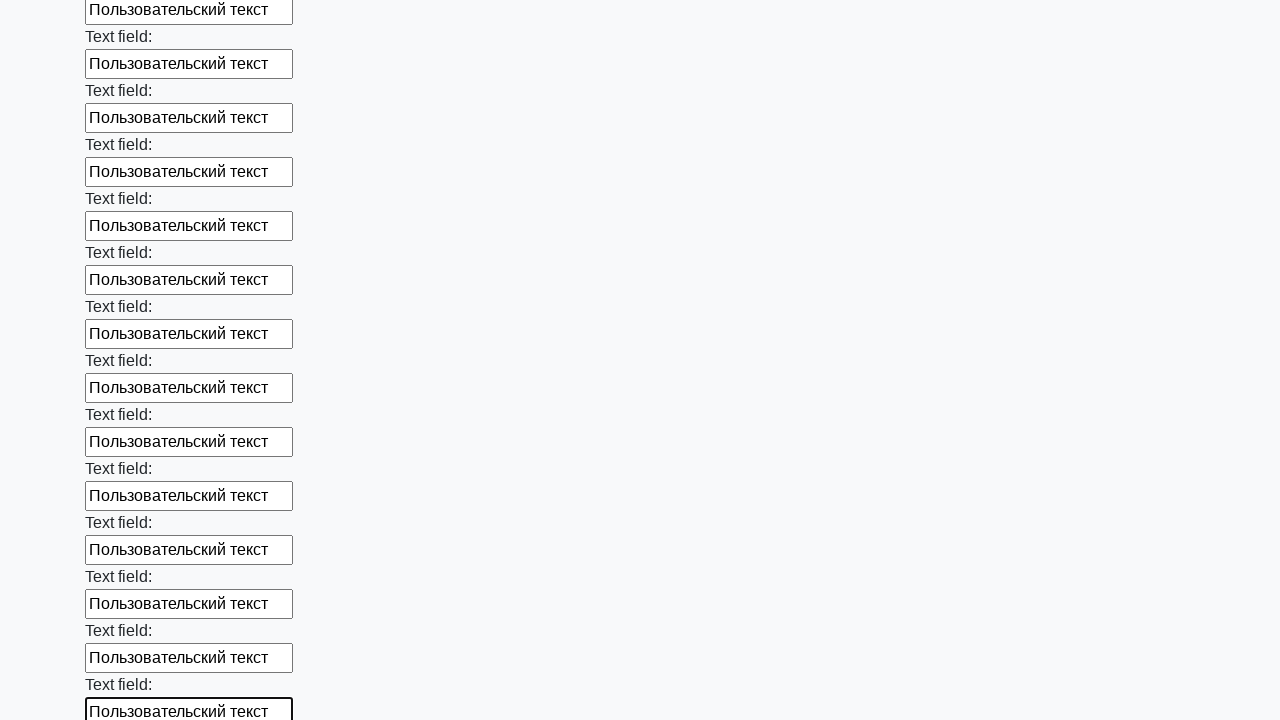

Filled input field with user text on input >> nth=63
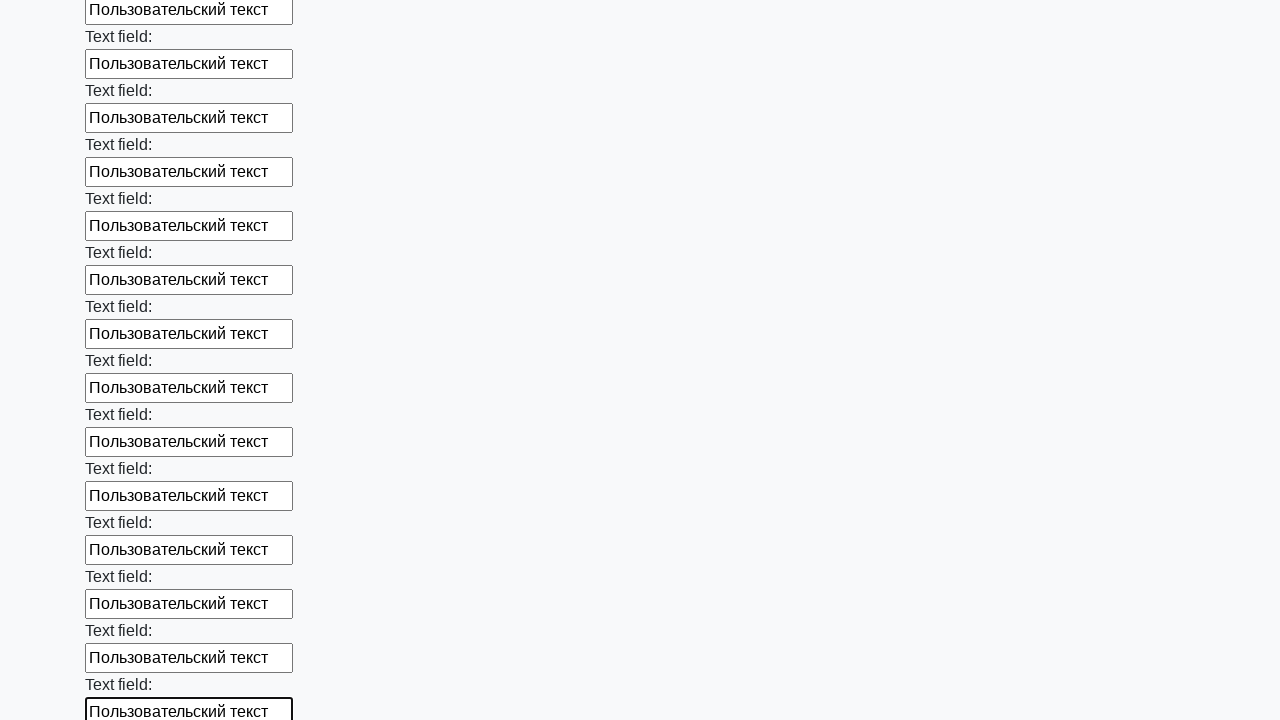

Filled input field with user text on input >> nth=64
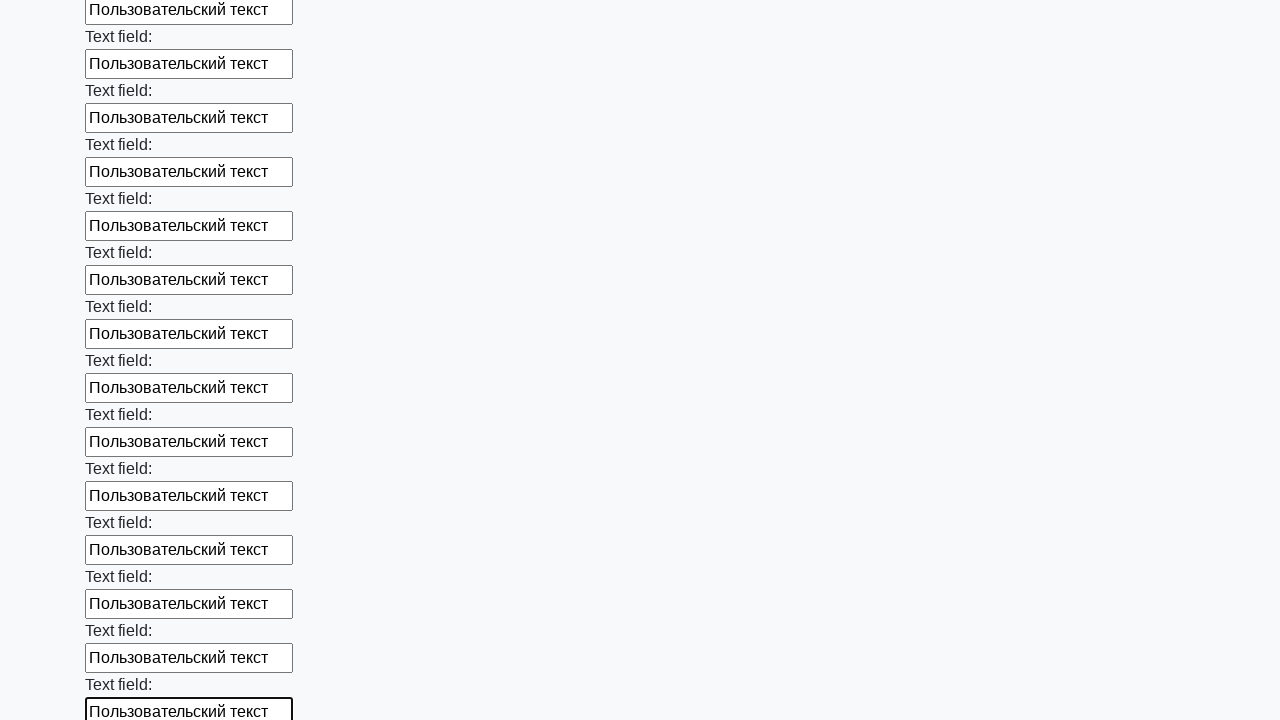

Filled input field with user text on input >> nth=65
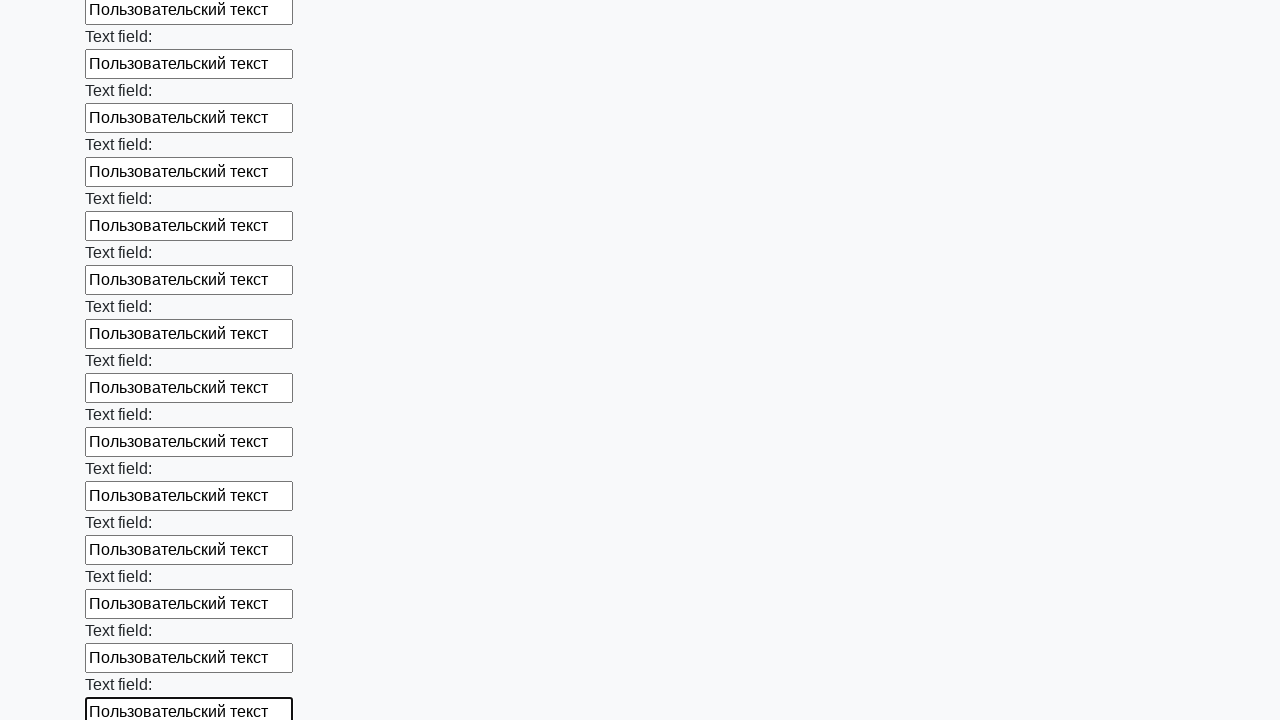

Filled input field with user text on input >> nth=66
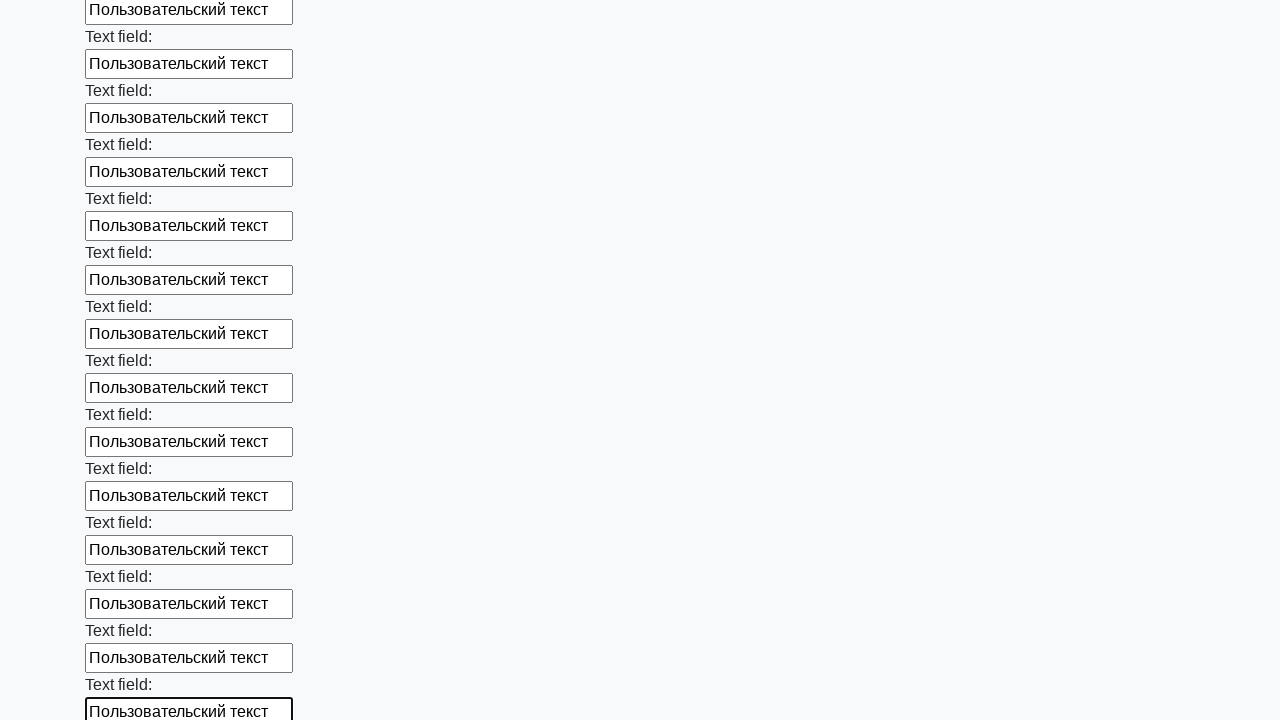

Filled input field with user text on input >> nth=67
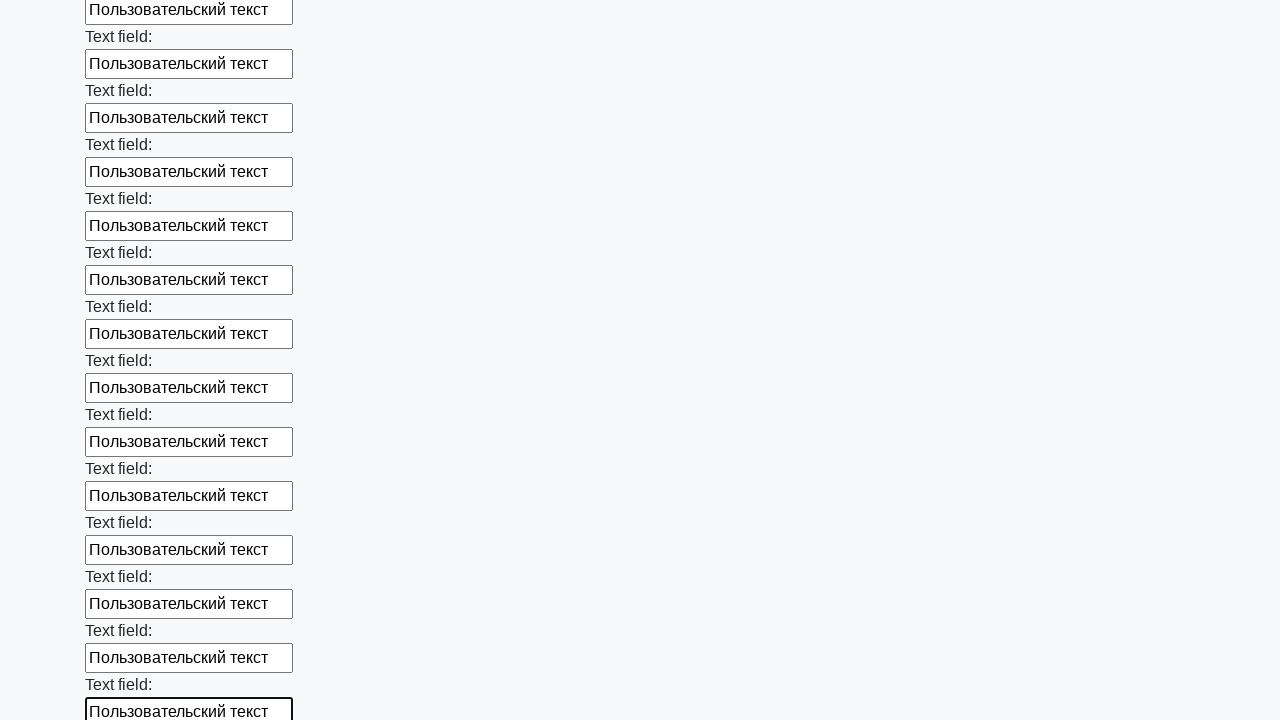

Filled input field with user text on input >> nth=68
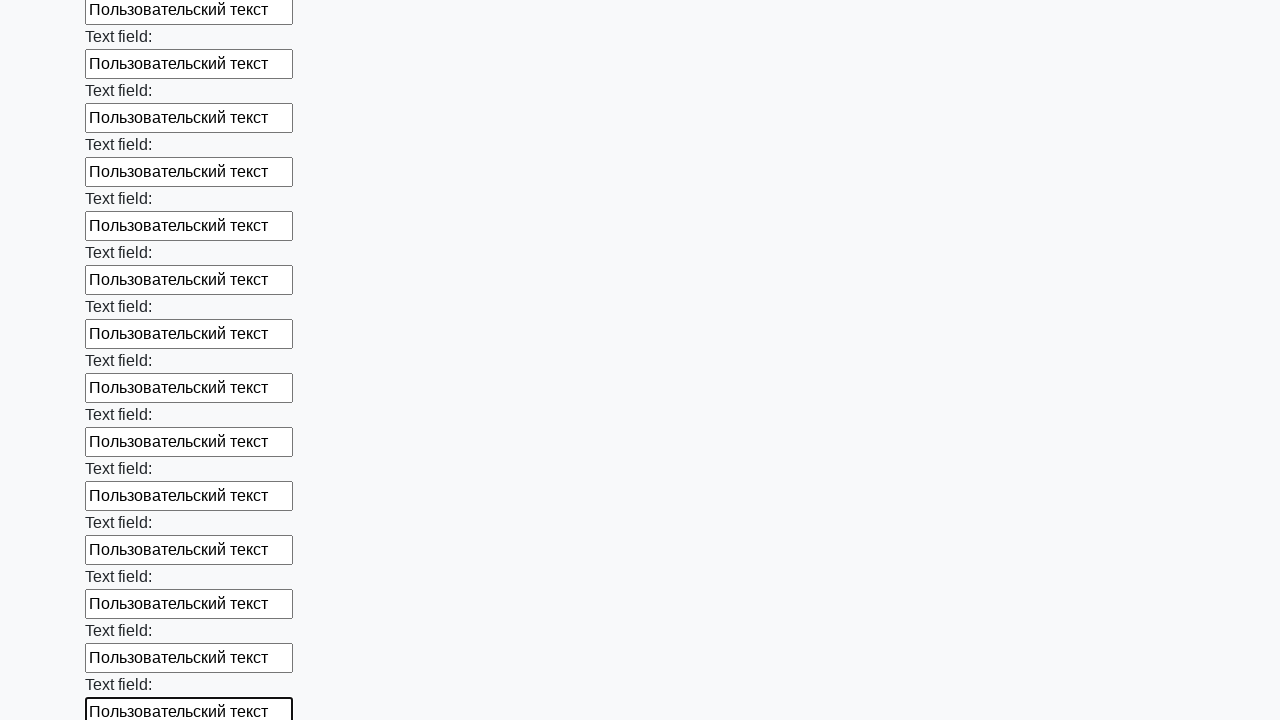

Filled input field with user text on input >> nth=69
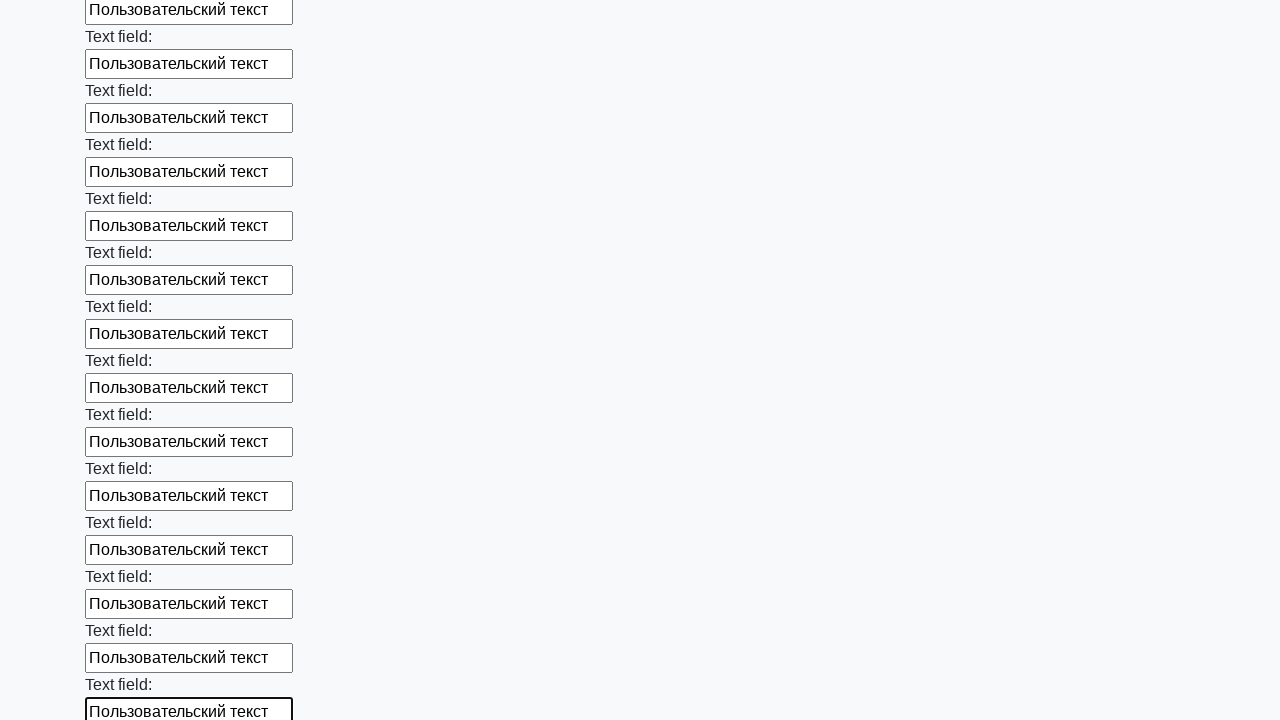

Filled input field with user text on input >> nth=70
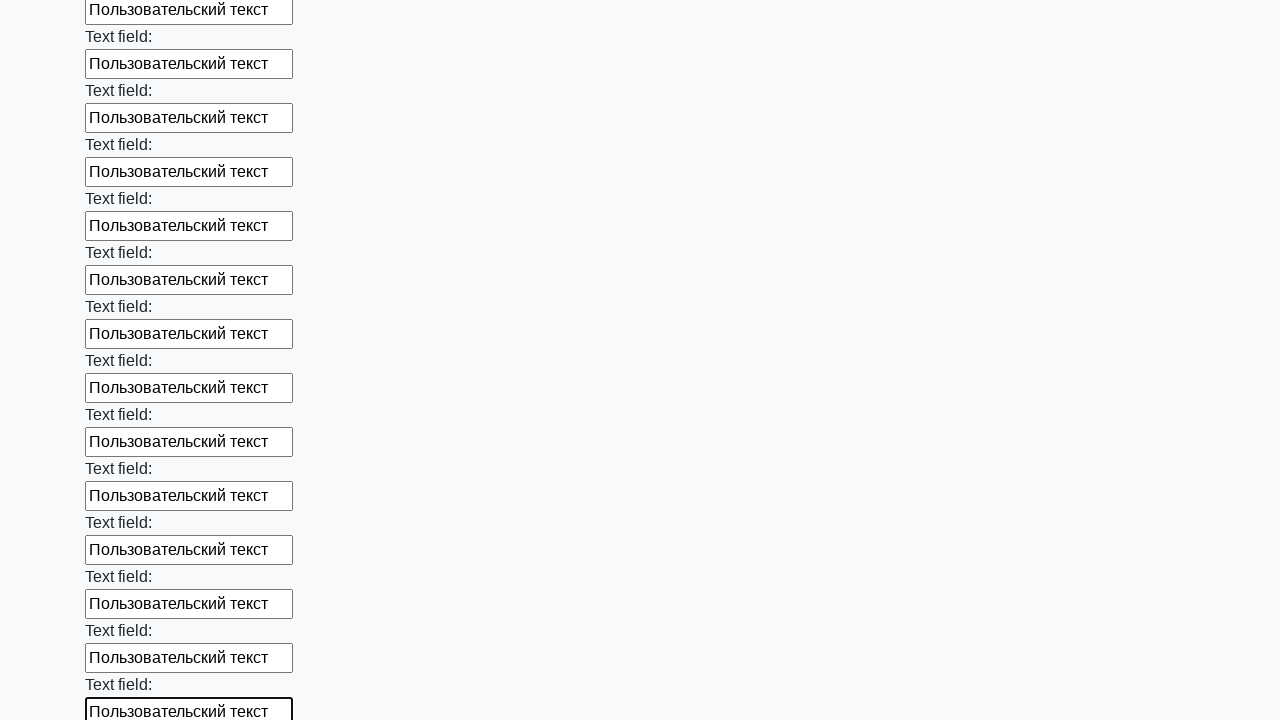

Filled input field with user text on input >> nth=71
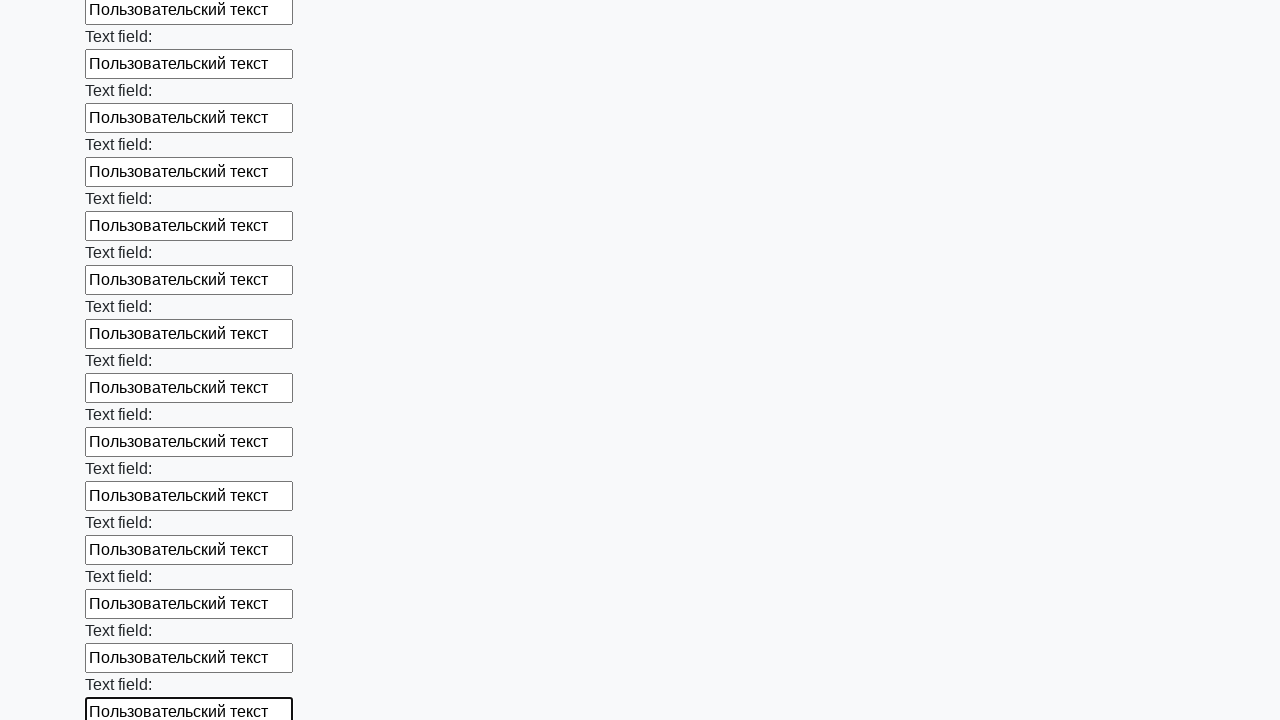

Filled input field with user text on input >> nth=72
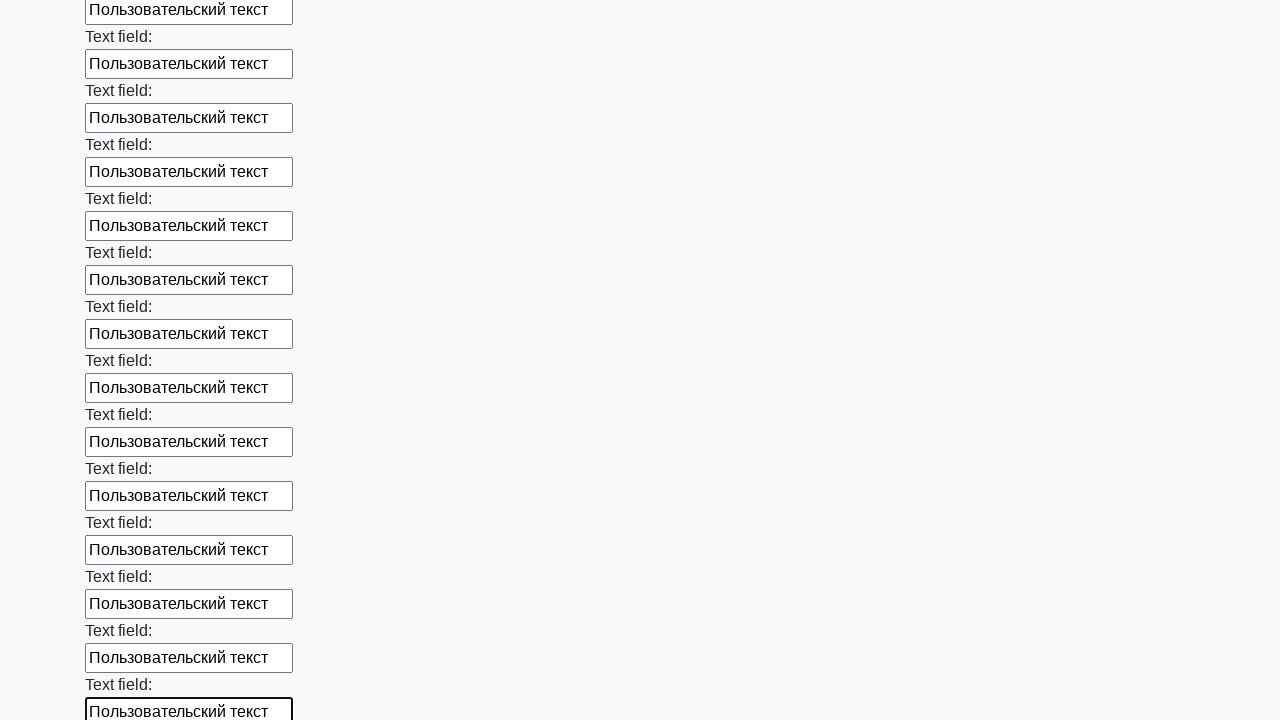

Filled input field with user text on input >> nth=73
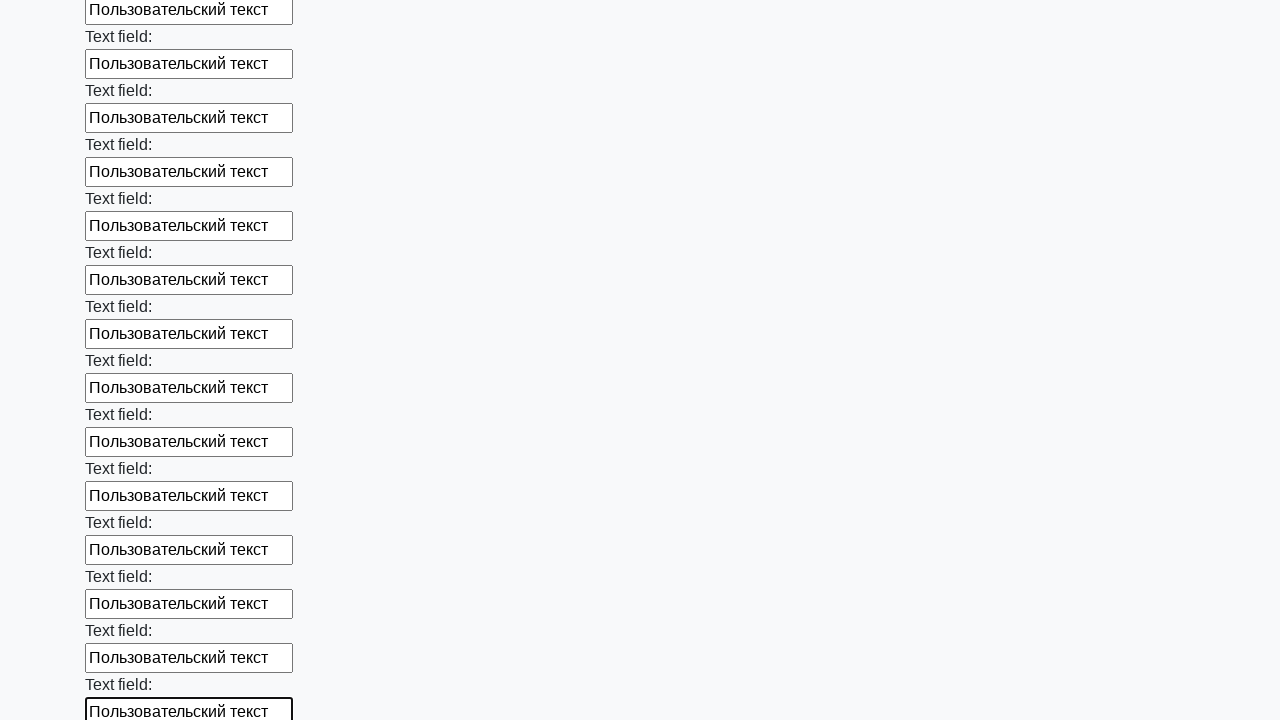

Filled input field with user text on input >> nth=74
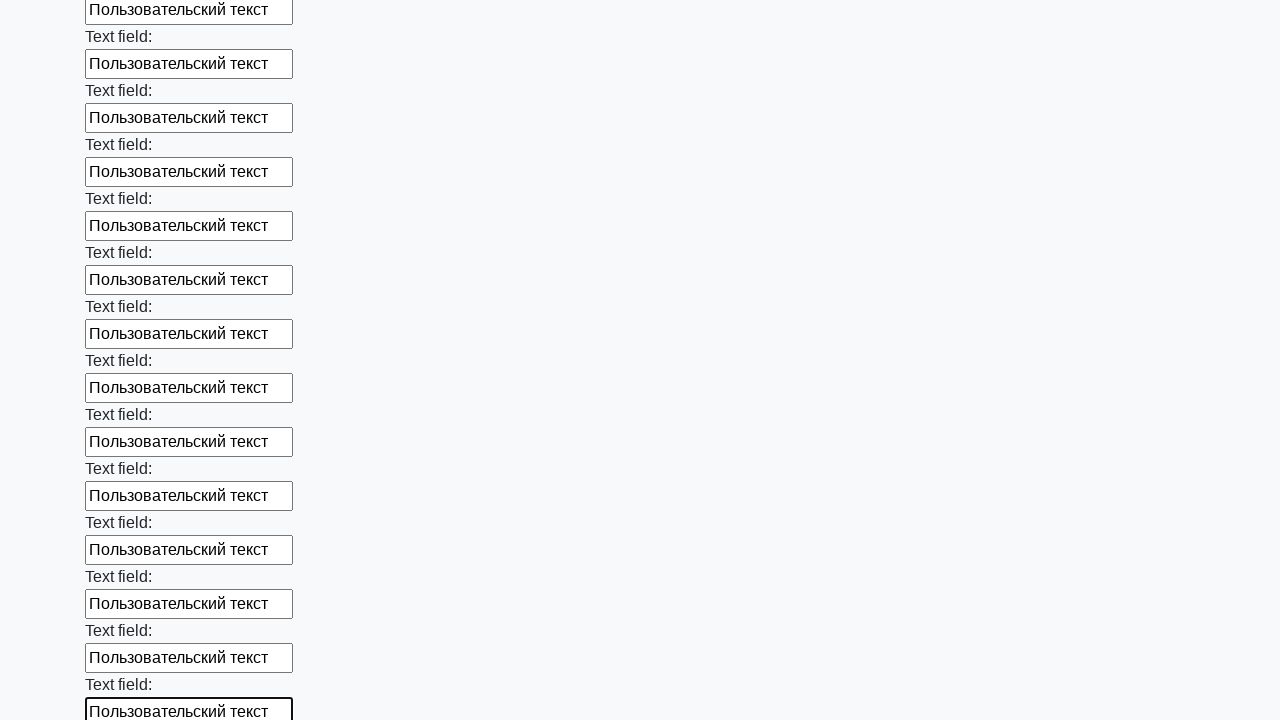

Filled input field with user text on input >> nth=75
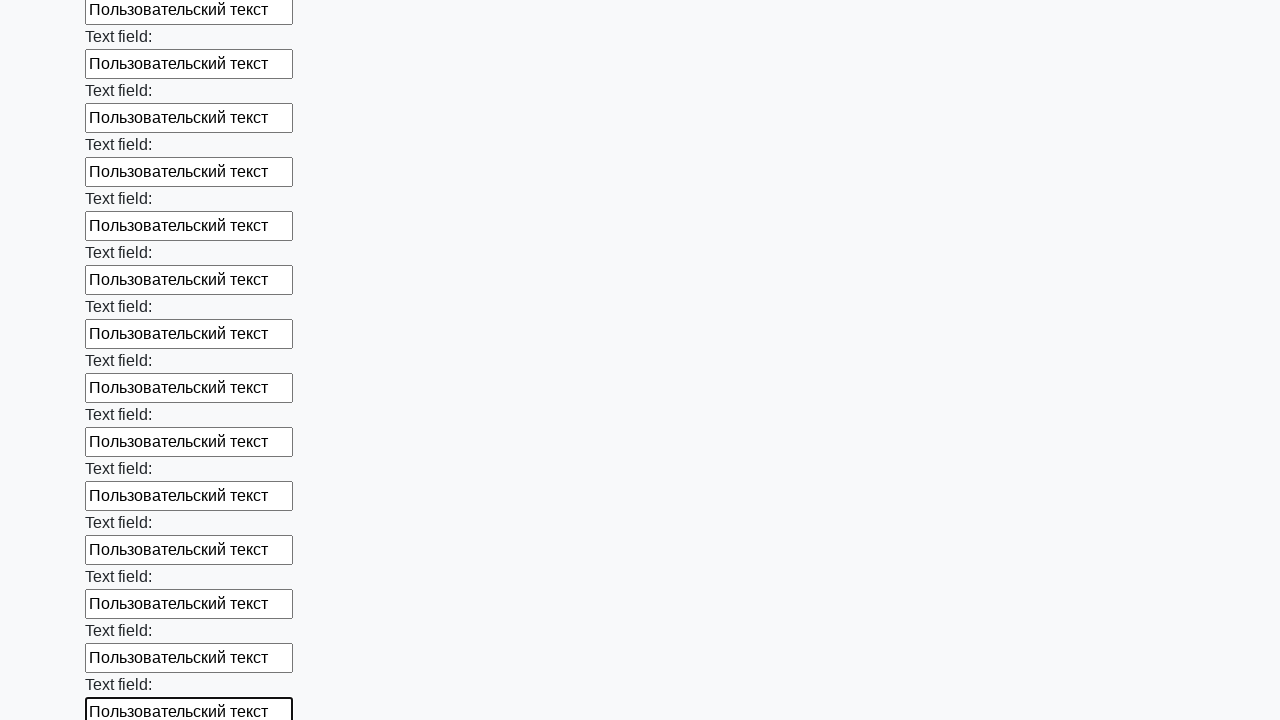

Filled input field with user text on input >> nth=76
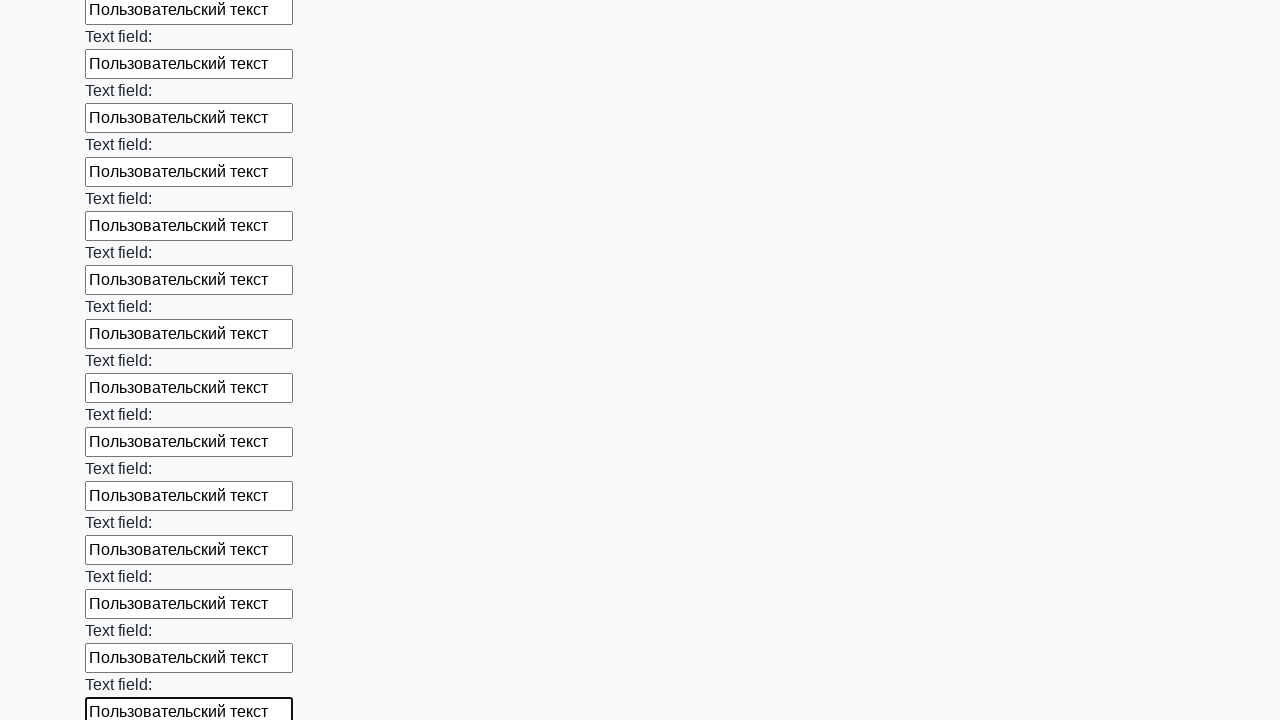

Filled input field with user text on input >> nth=77
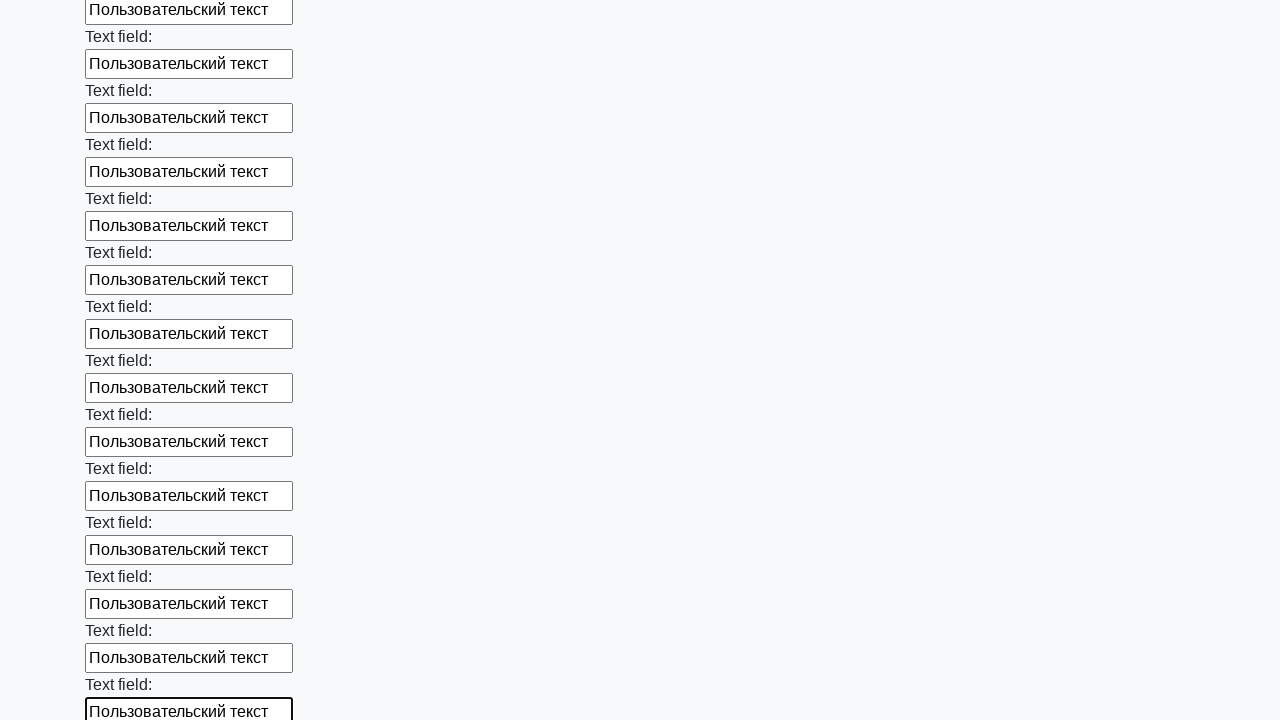

Filled input field with user text on input >> nth=78
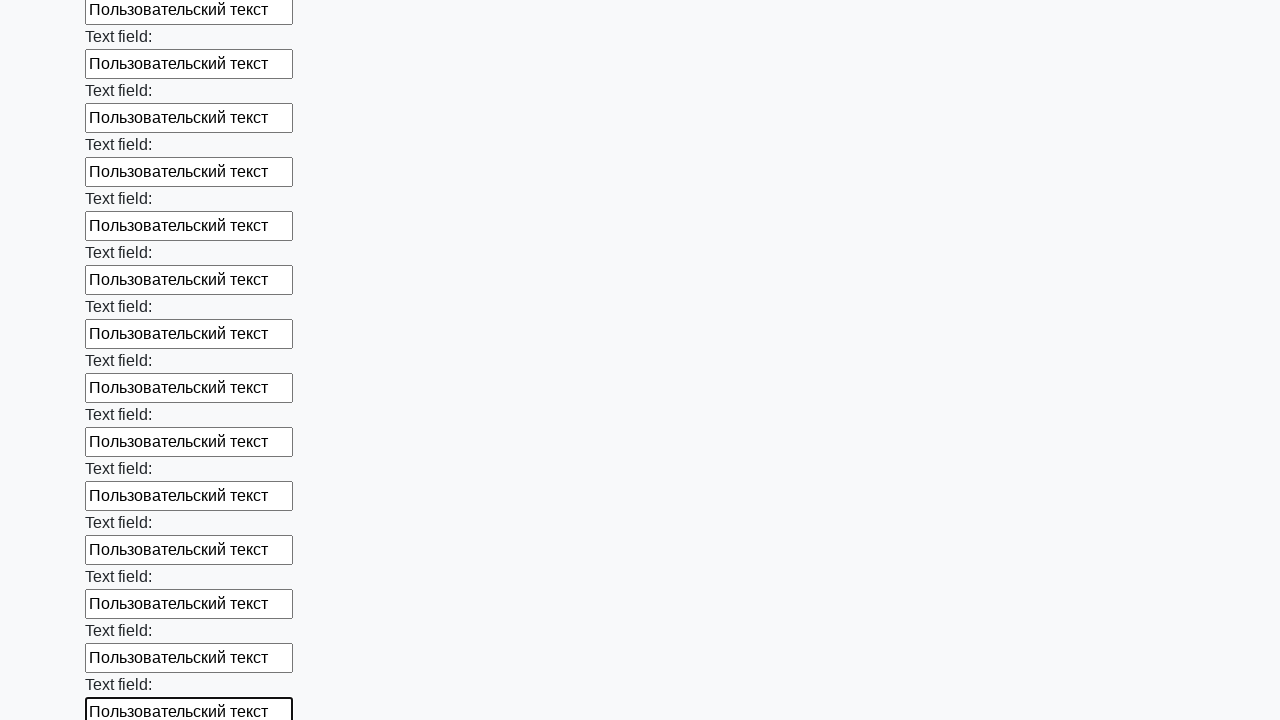

Filled input field with user text on input >> nth=79
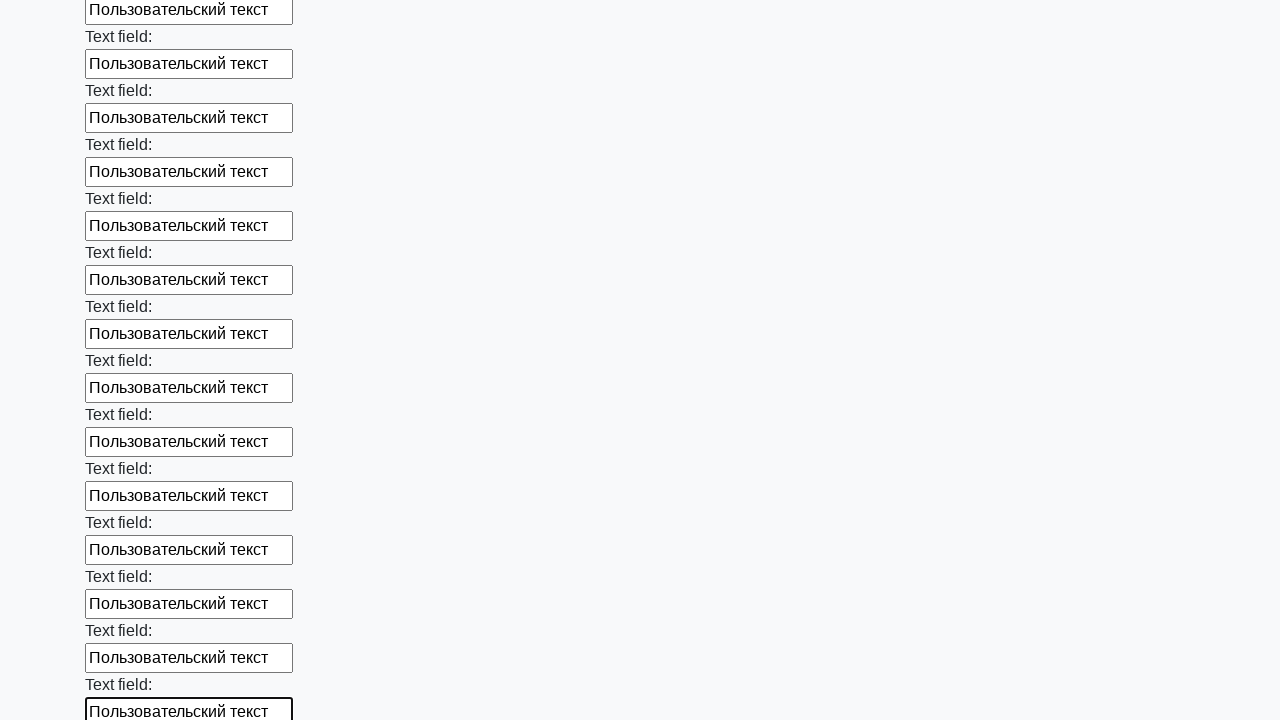

Filled input field with user text on input >> nth=80
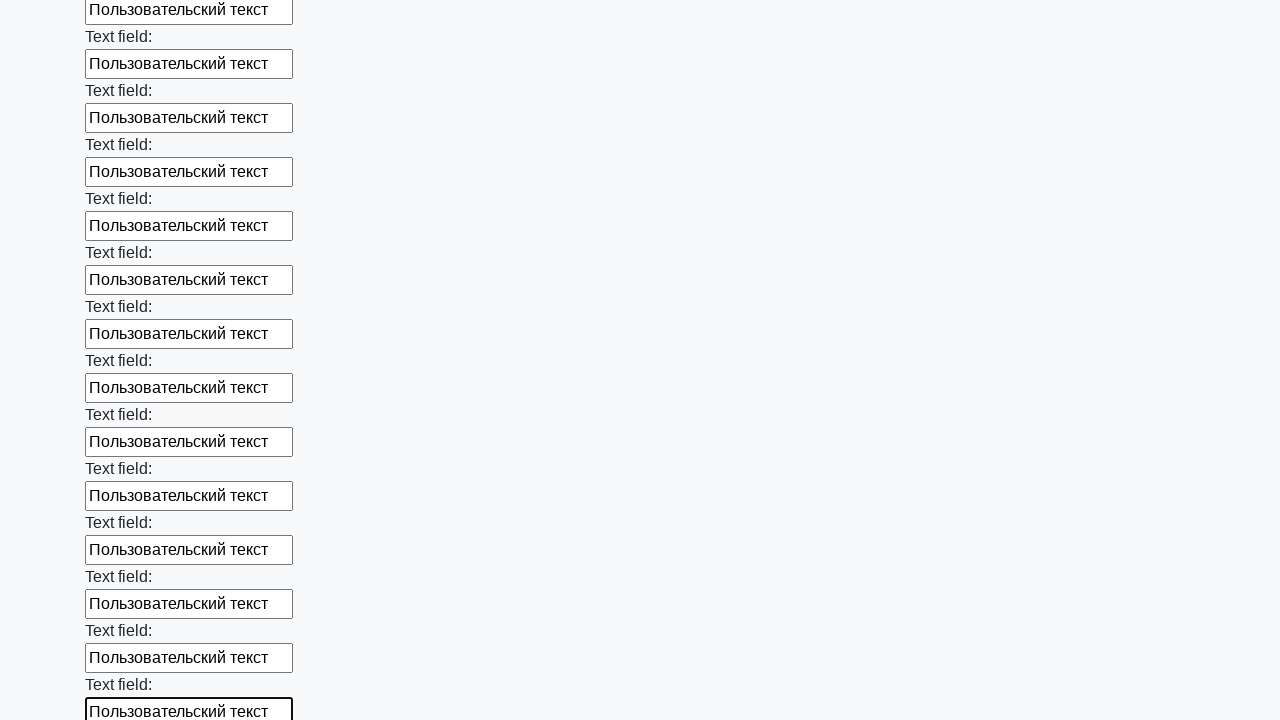

Filled input field with user text on input >> nth=81
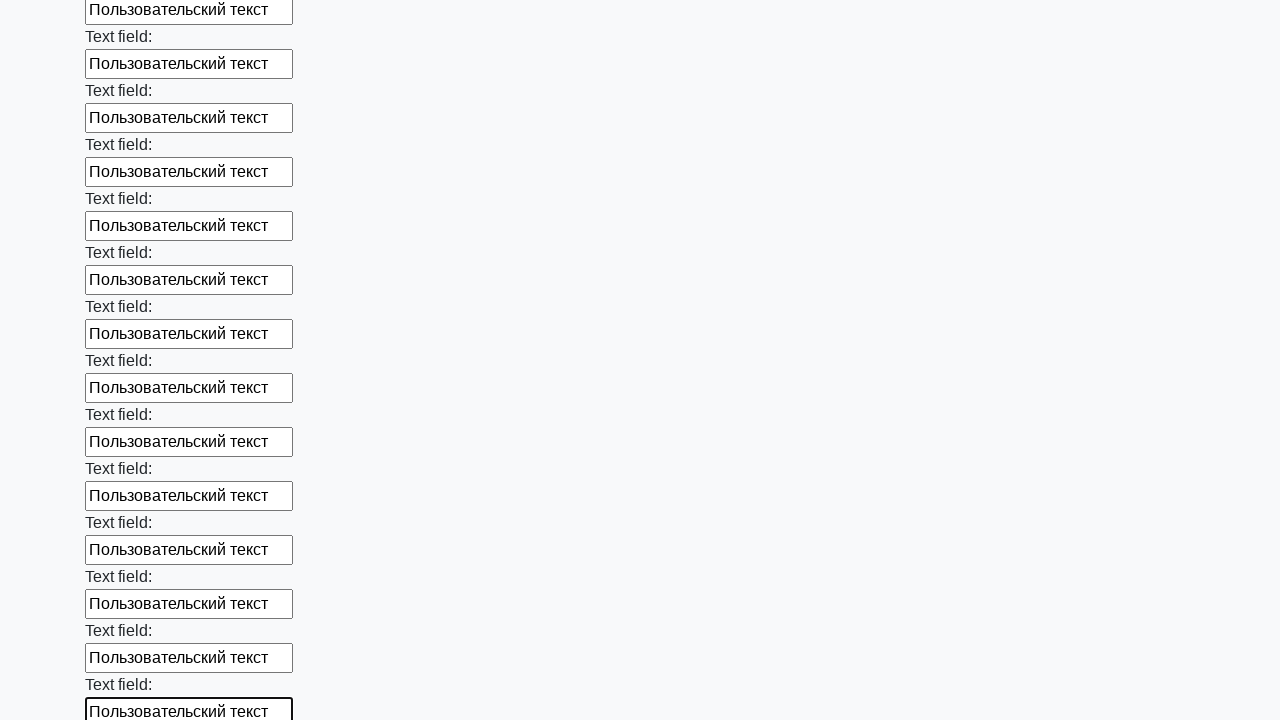

Filled input field with user text on input >> nth=82
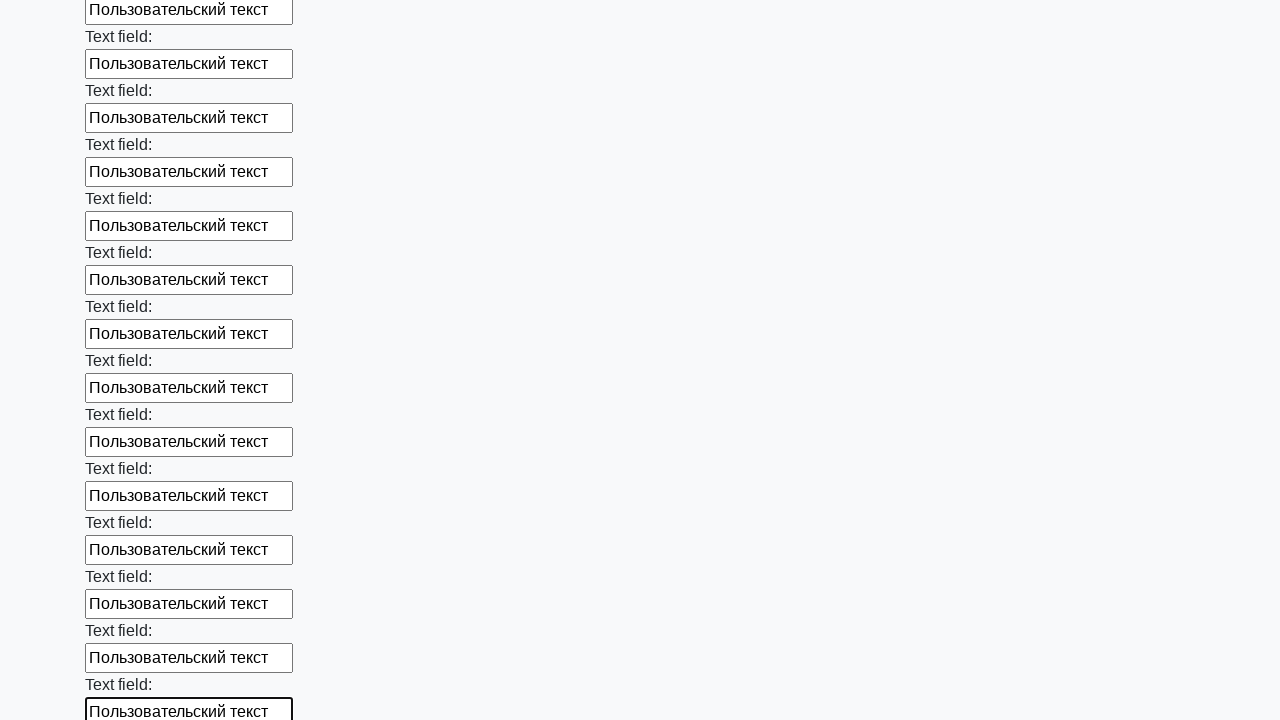

Filled input field with user text on input >> nth=83
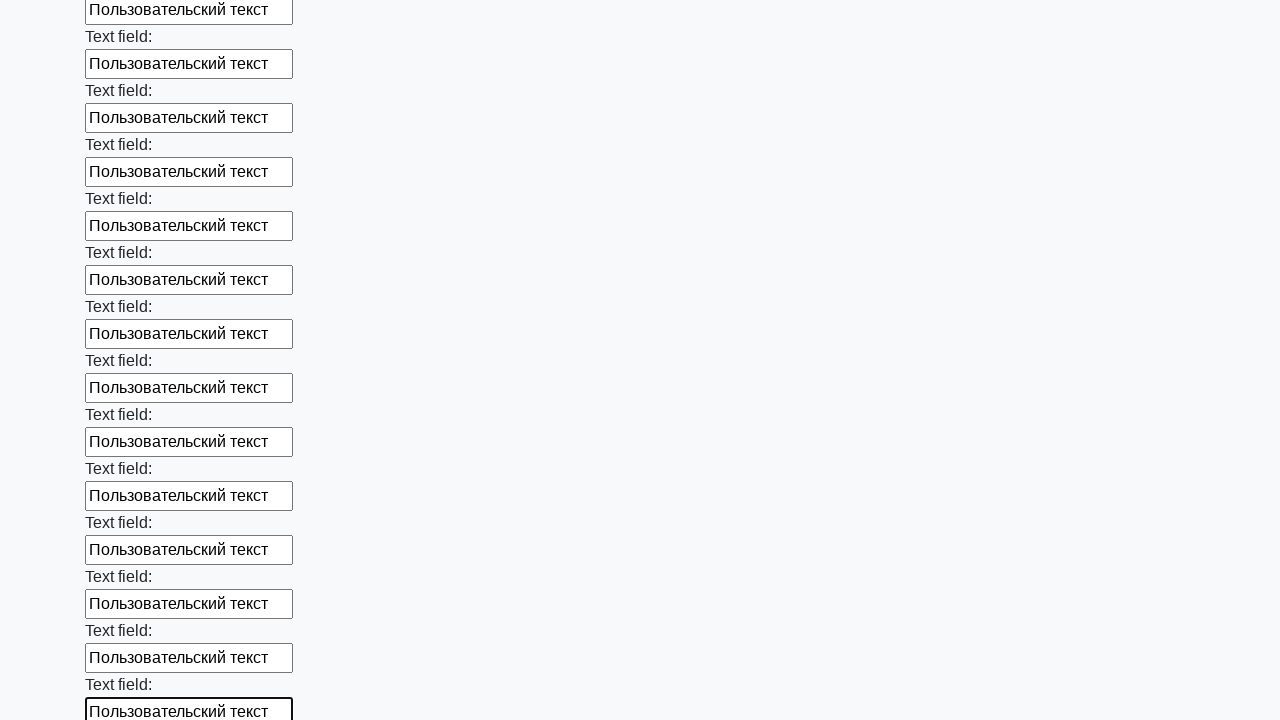

Filled input field with user text on input >> nth=84
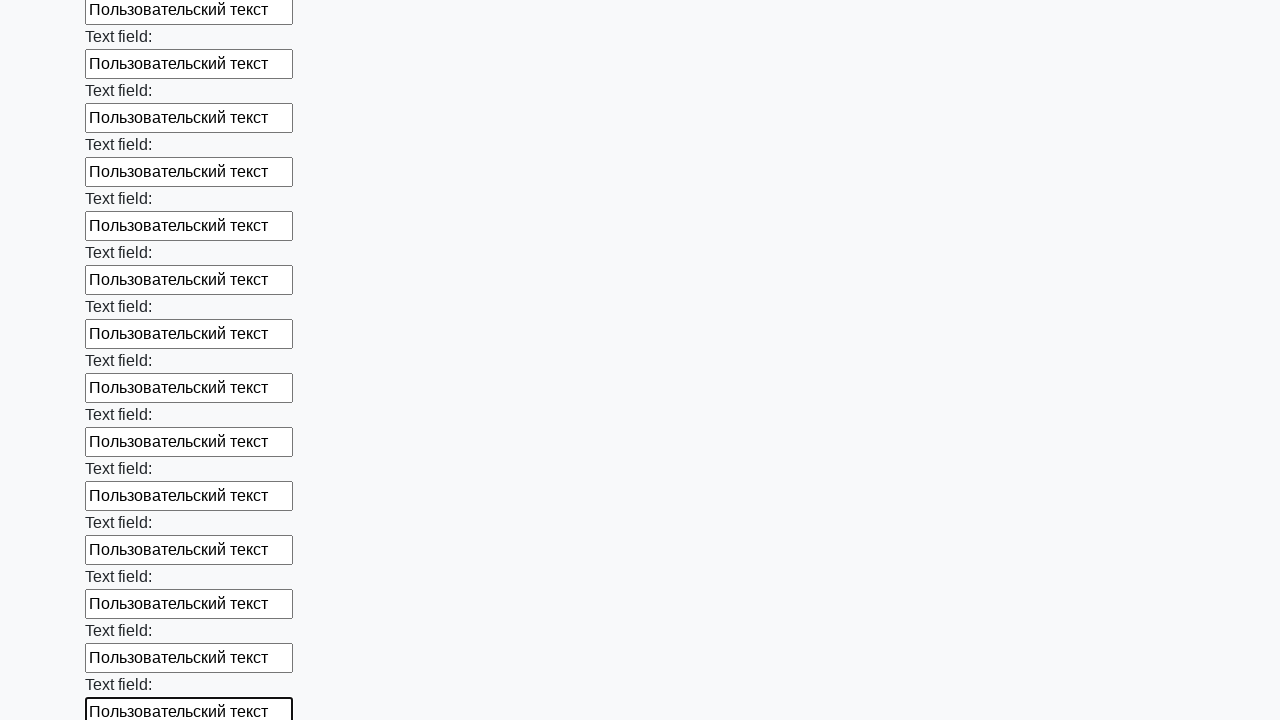

Filled input field with user text on input >> nth=85
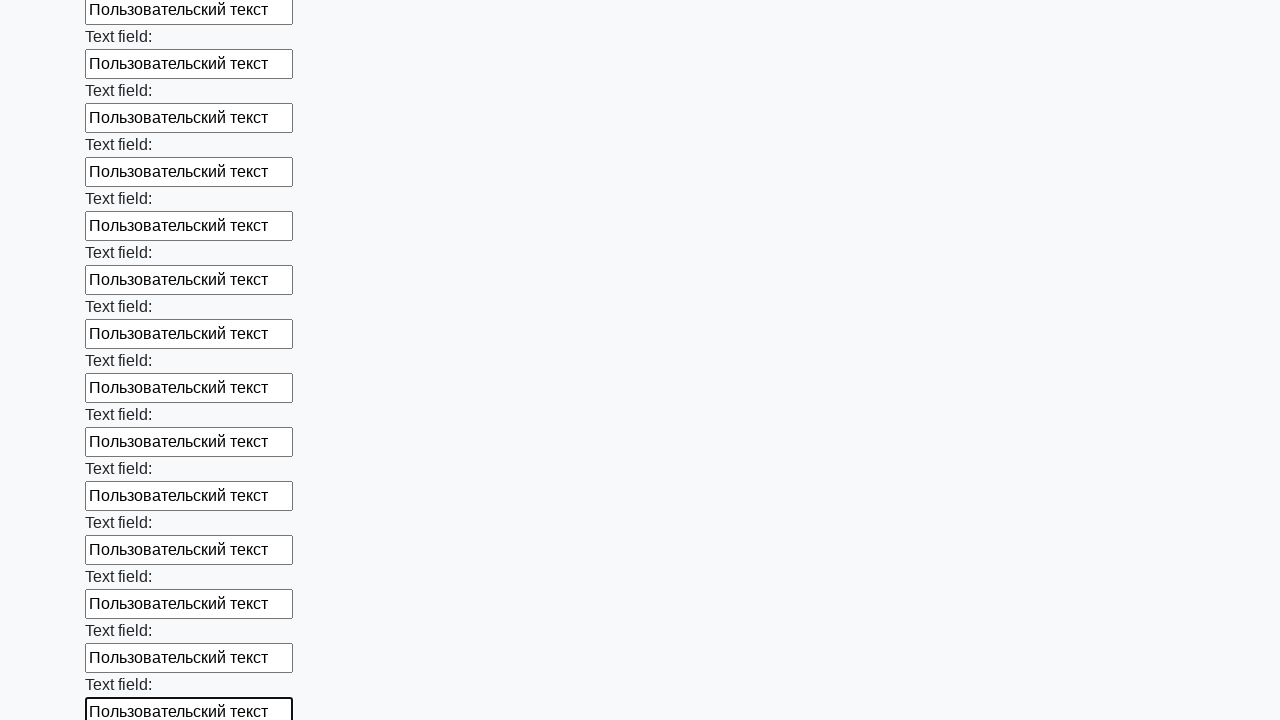

Filled input field with user text on input >> nth=86
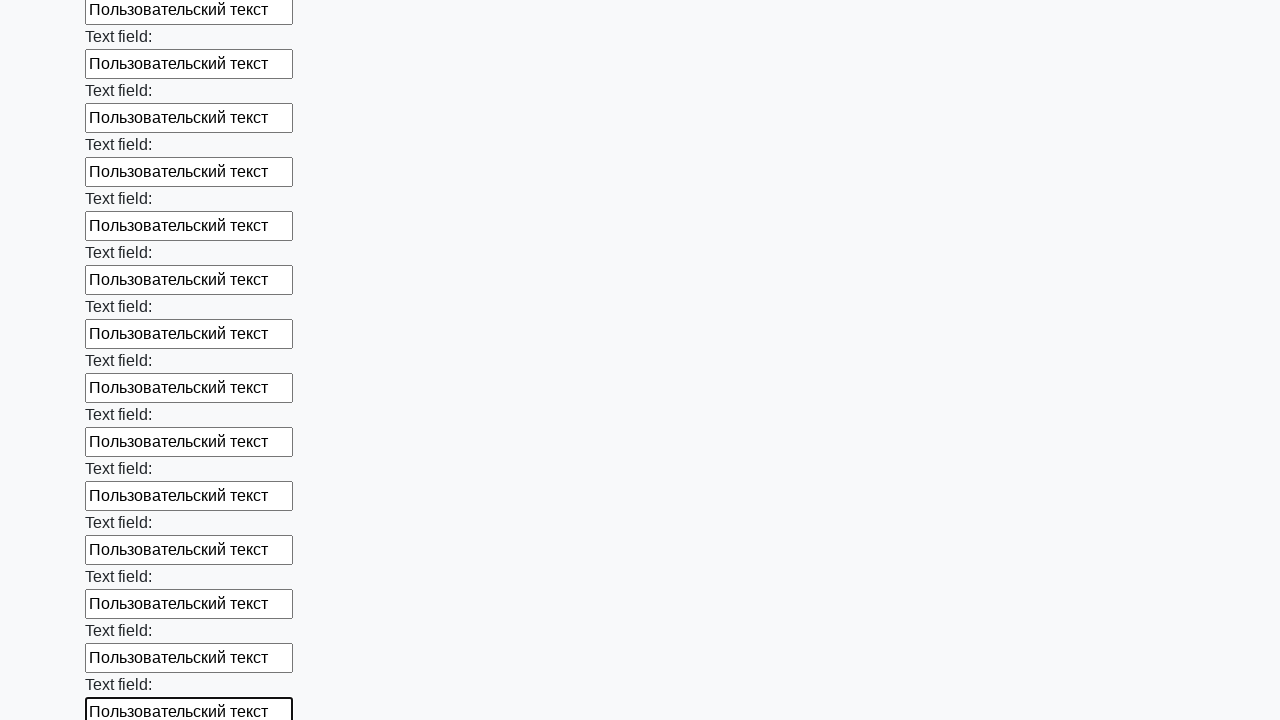

Filled input field with user text on input >> nth=87
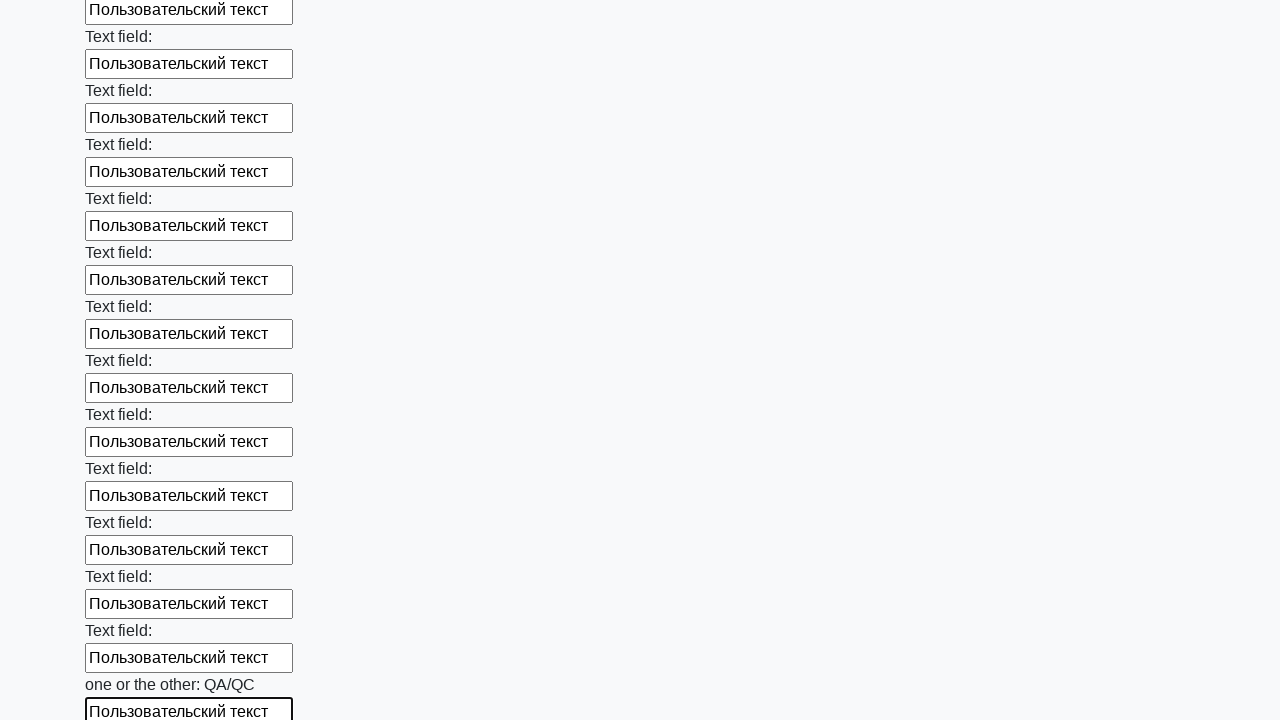

Filled input field with user text on input >> nth=88
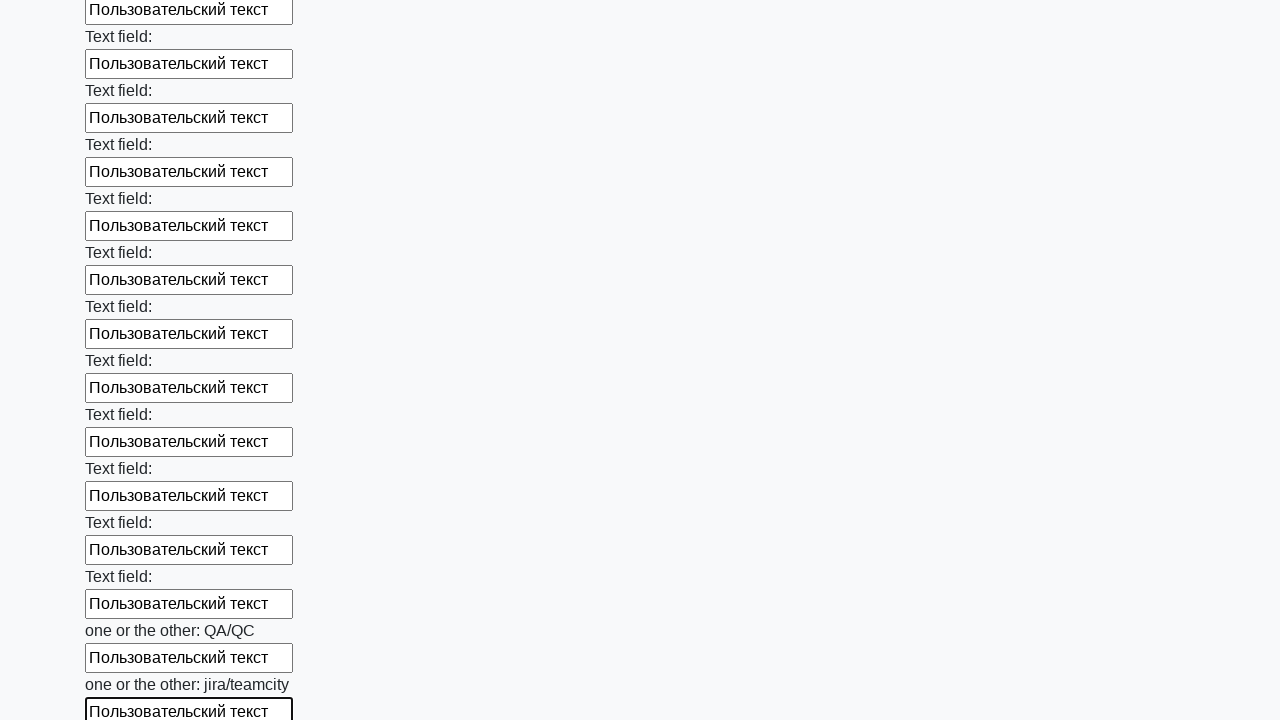

Filled input field with user text on input >> nth=89
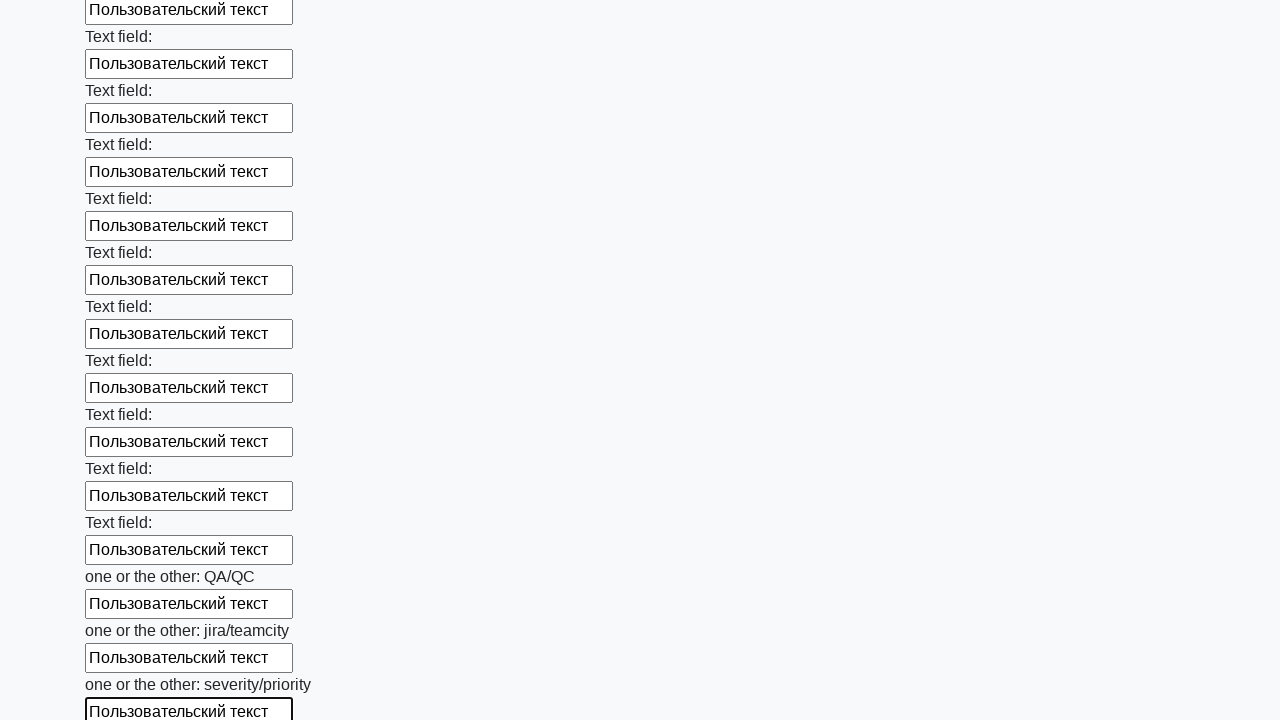

Filled input field with user text on input >> nth=90
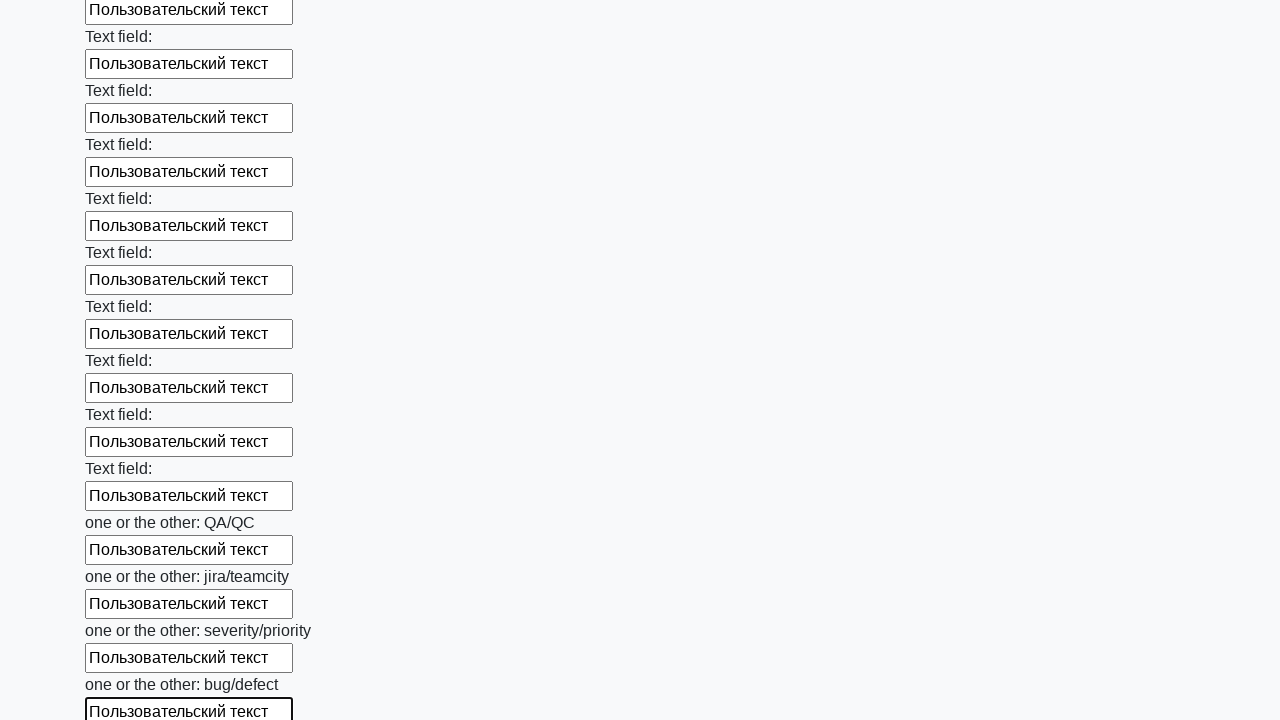

Filled input field with user text on input >> nth=91
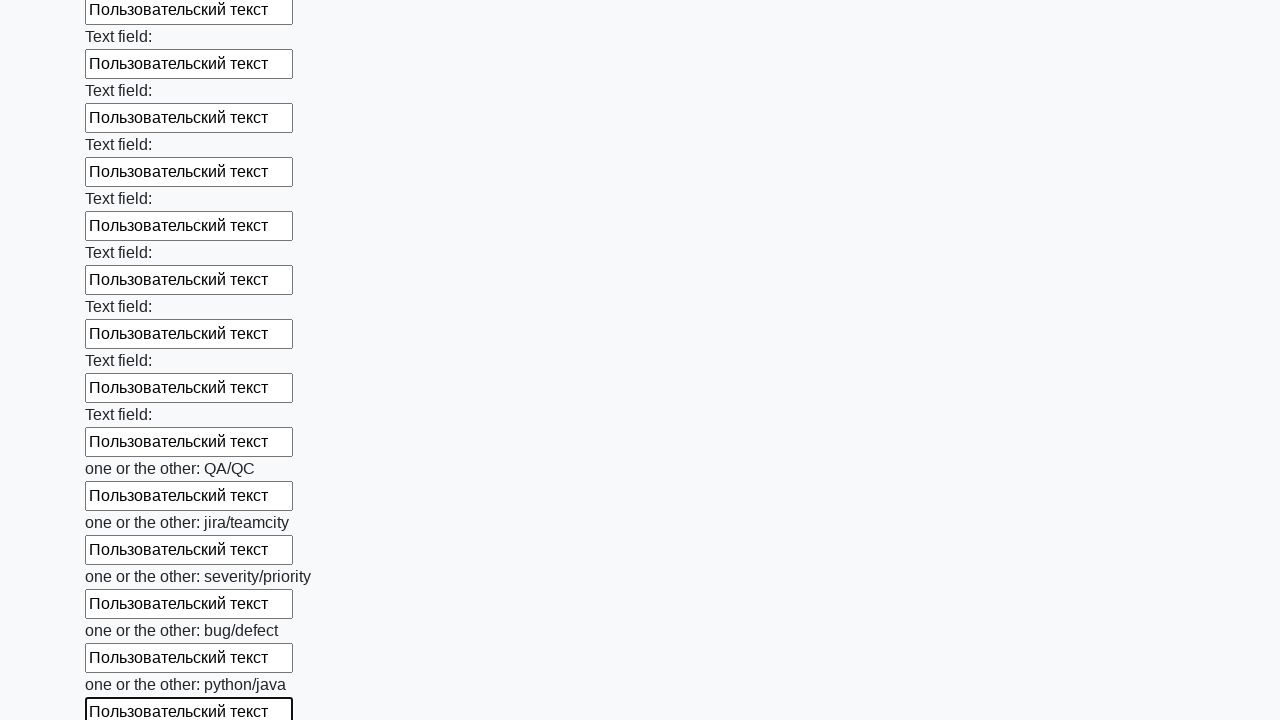

Filled input field with user text on input >> nth=92
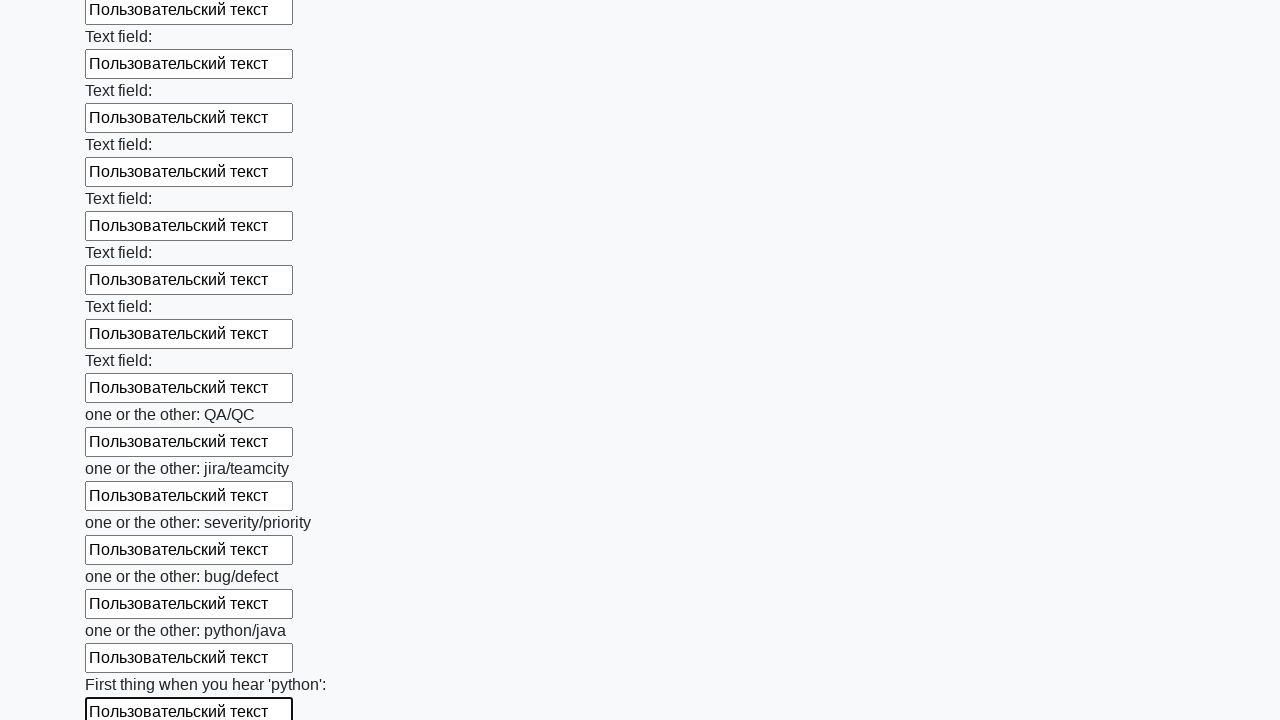

Filled input field with user text on input >> nth=93
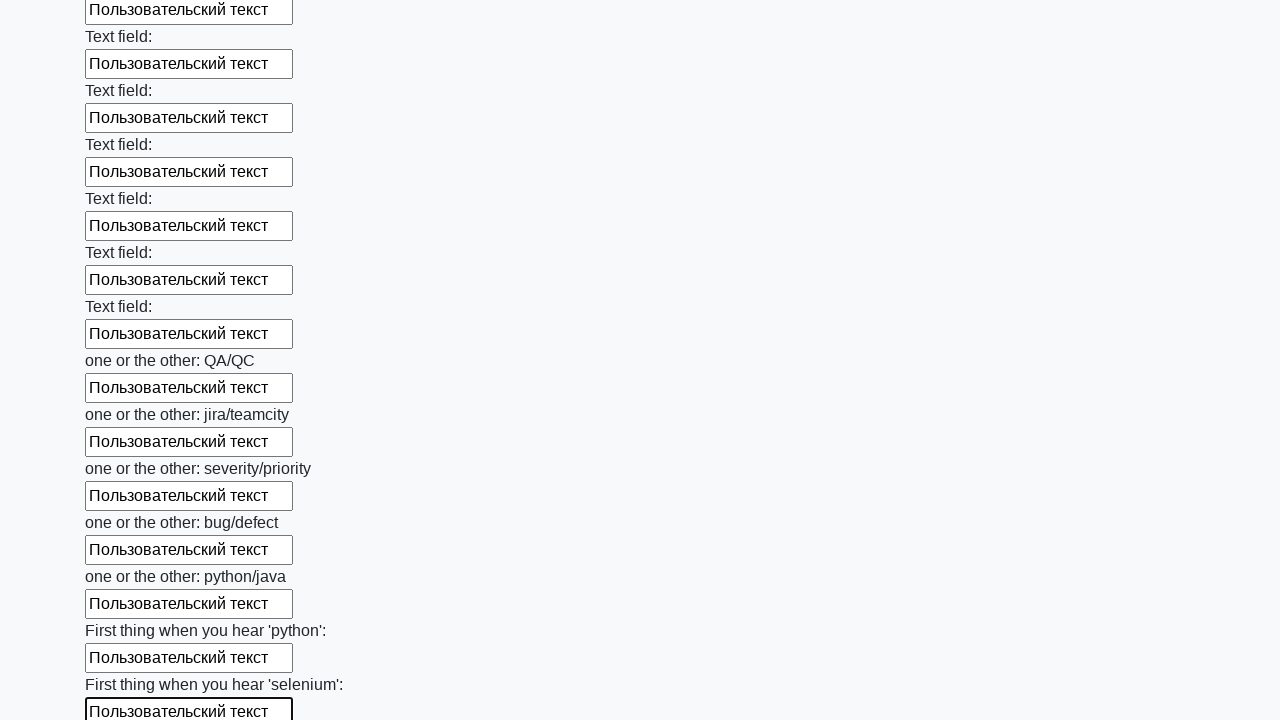

Filled input field with user text on input >> nth=94
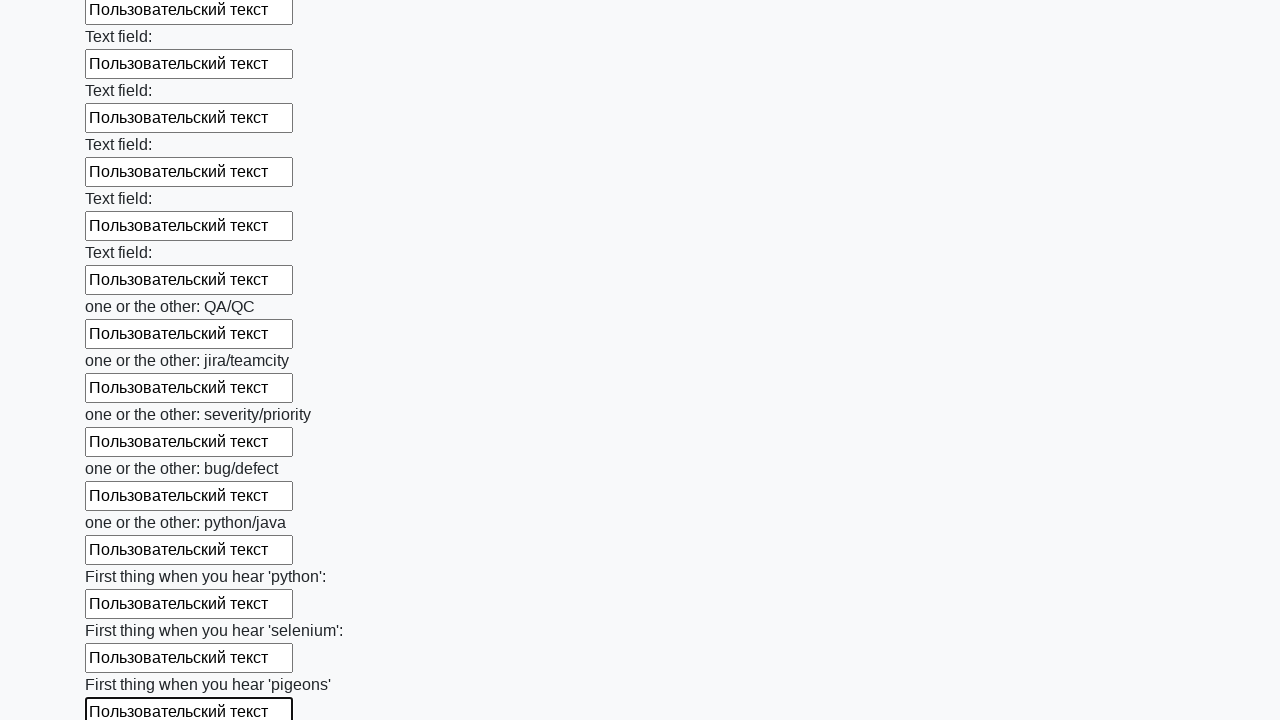

Filled input field with user text on input >> nth=95
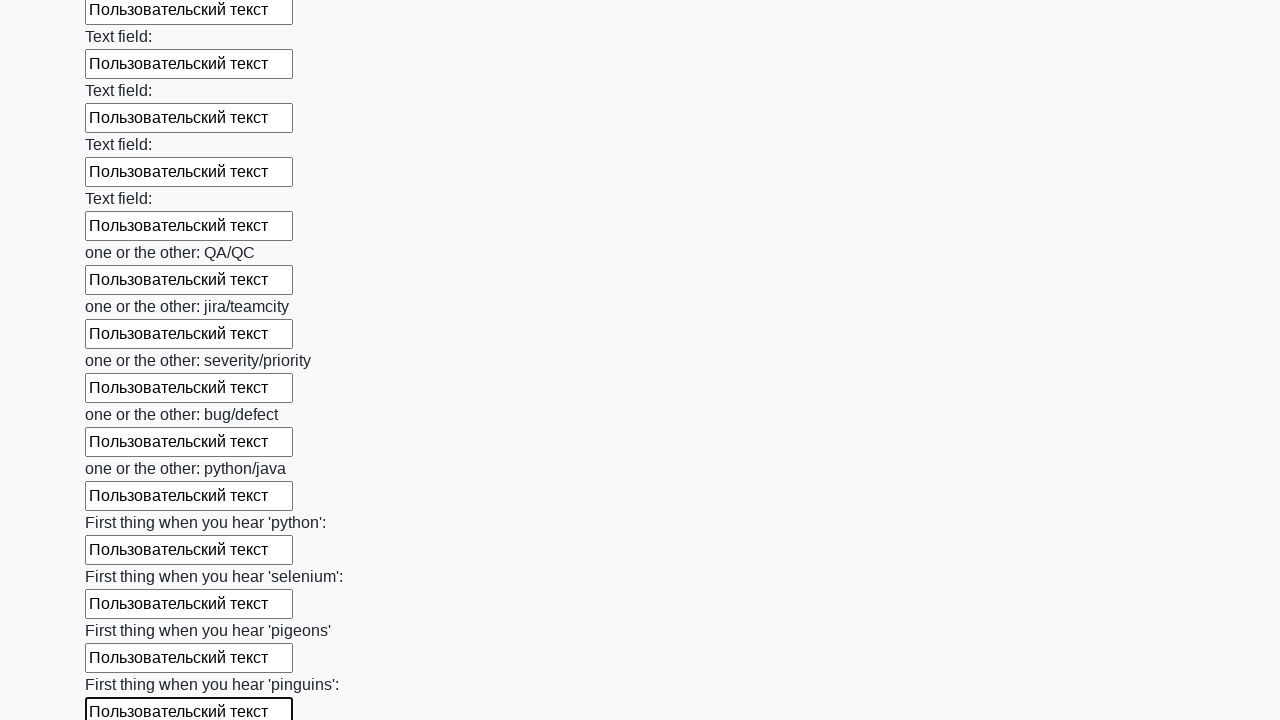

Filled input field with user text on input >> nth=96
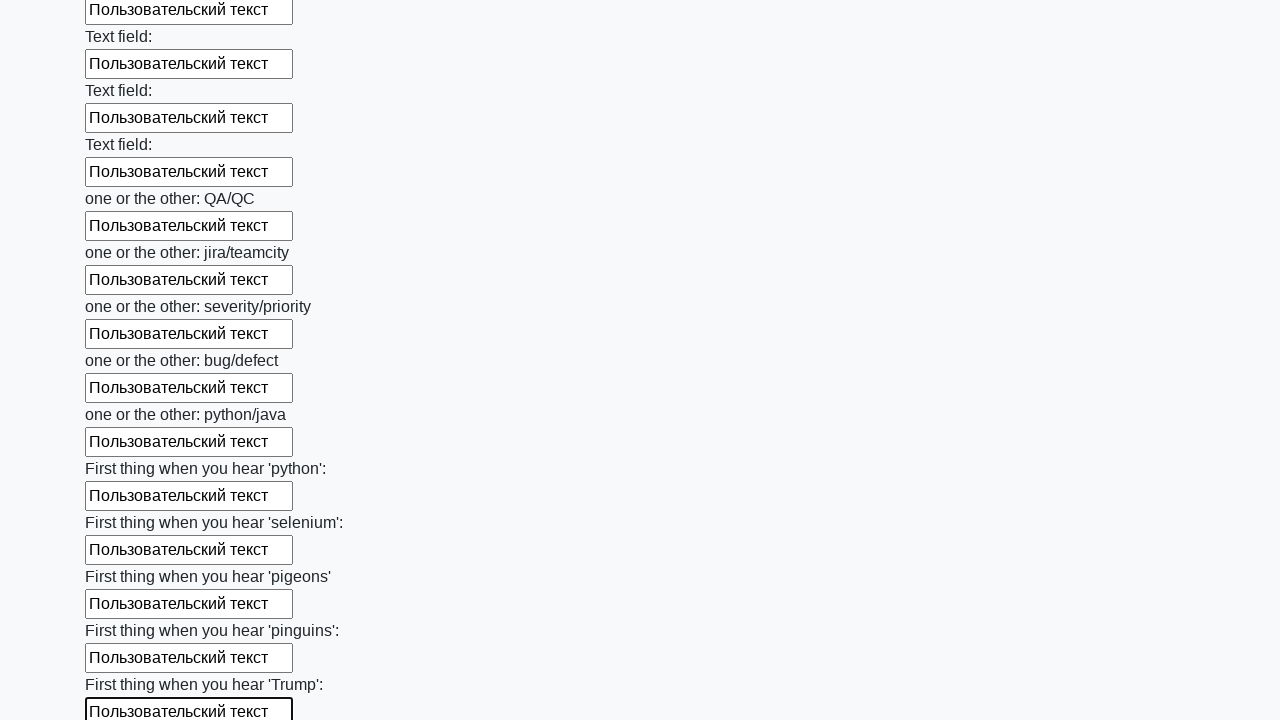

Filled input field with user text on input >> nth=97
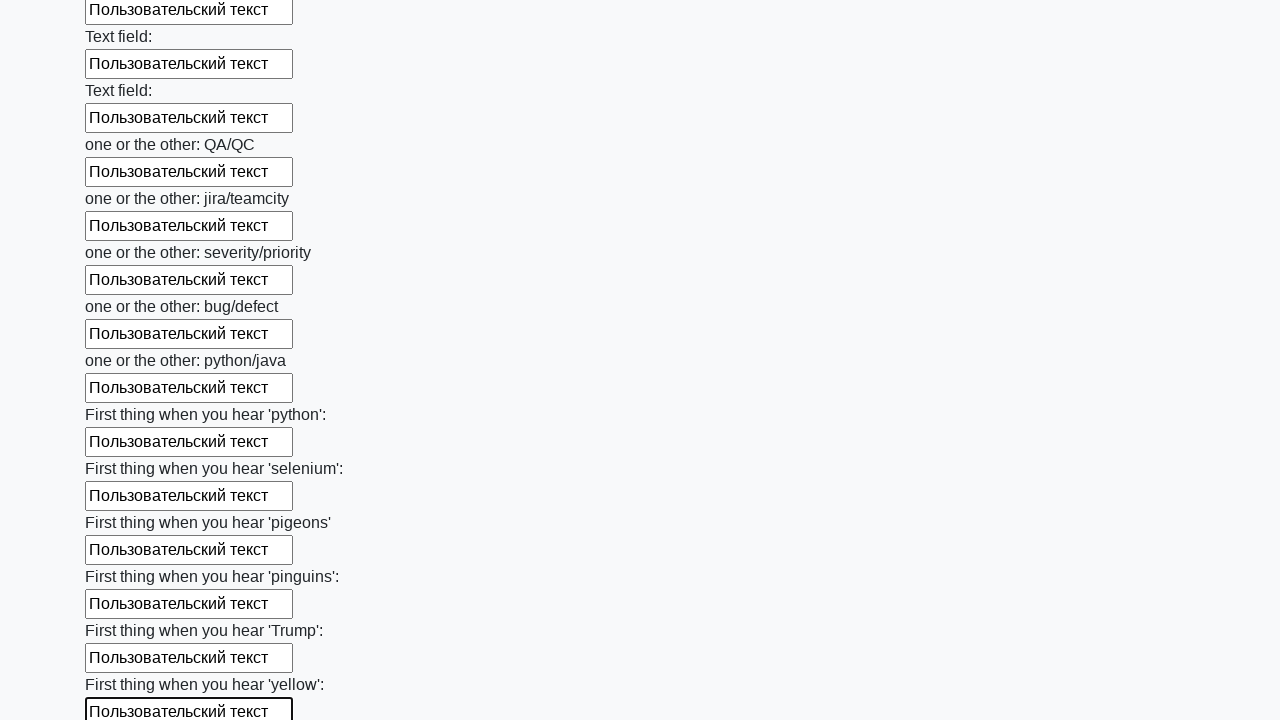

Filled input field with user text on input >> nth=98
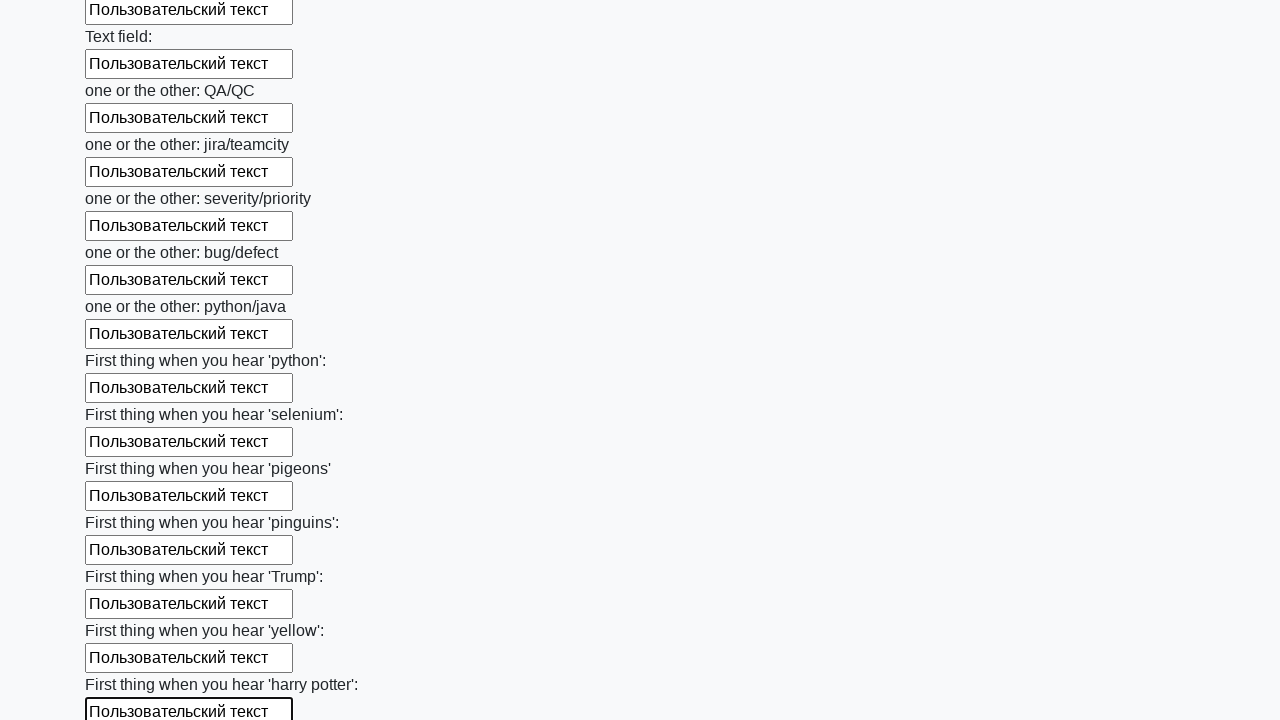

Filled input field with user text on input >> nth=99
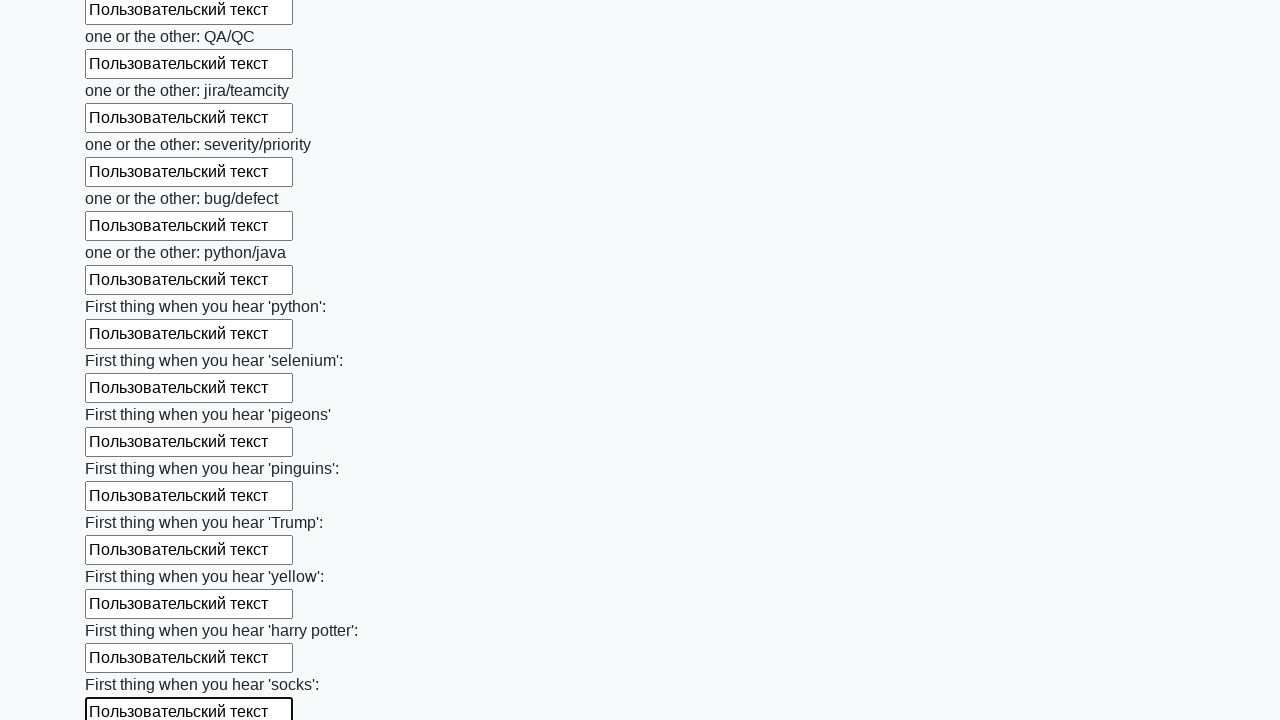

Clicked the submit button at (123, 611) on button.btn
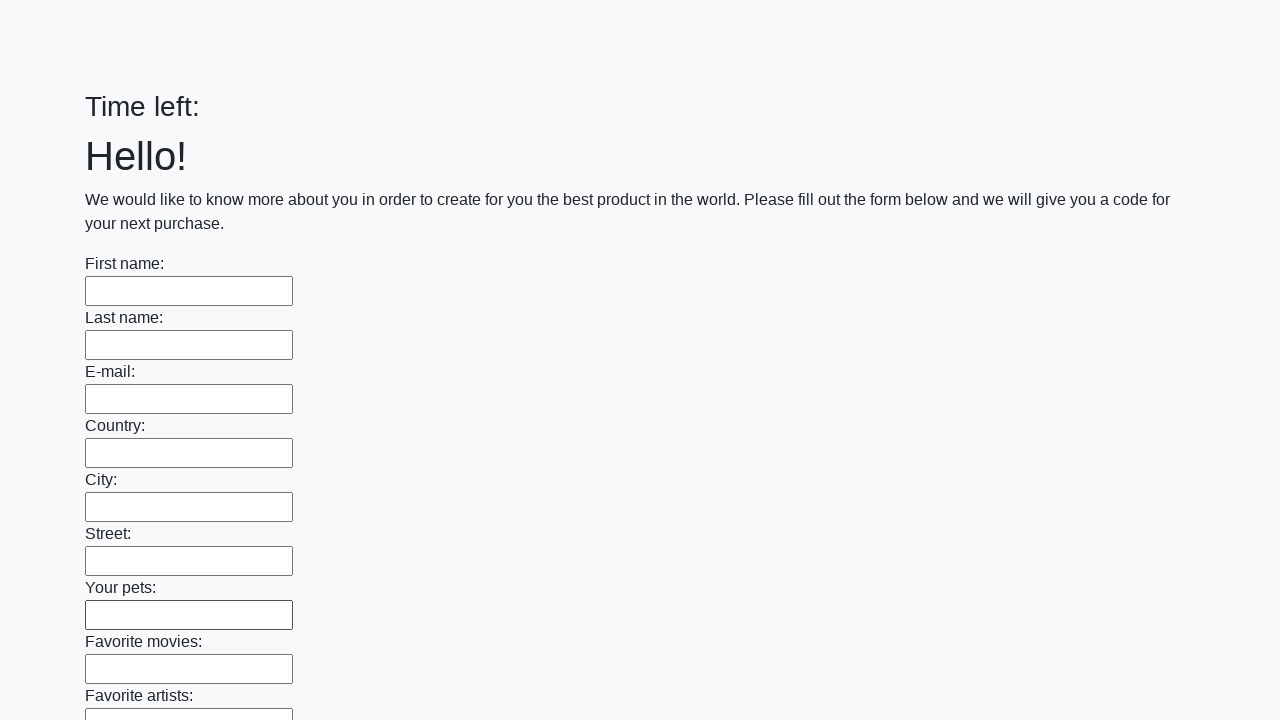

Set up dialog handler to accept alerts
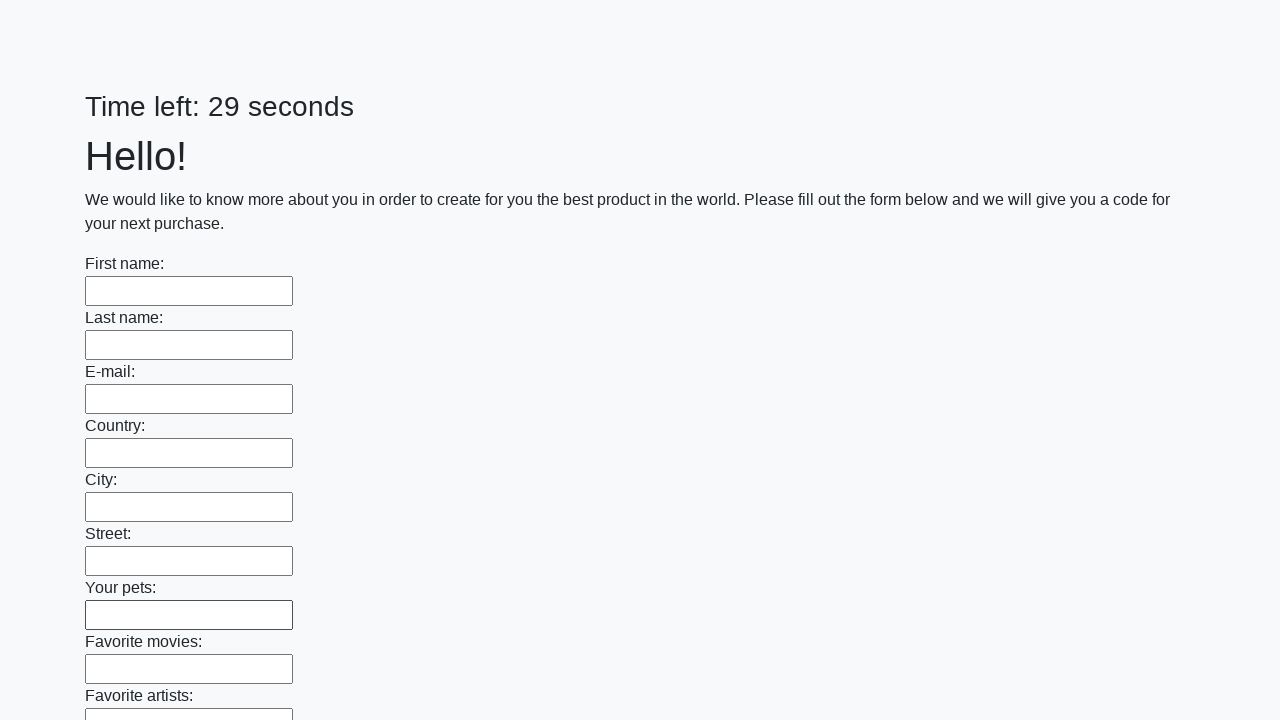

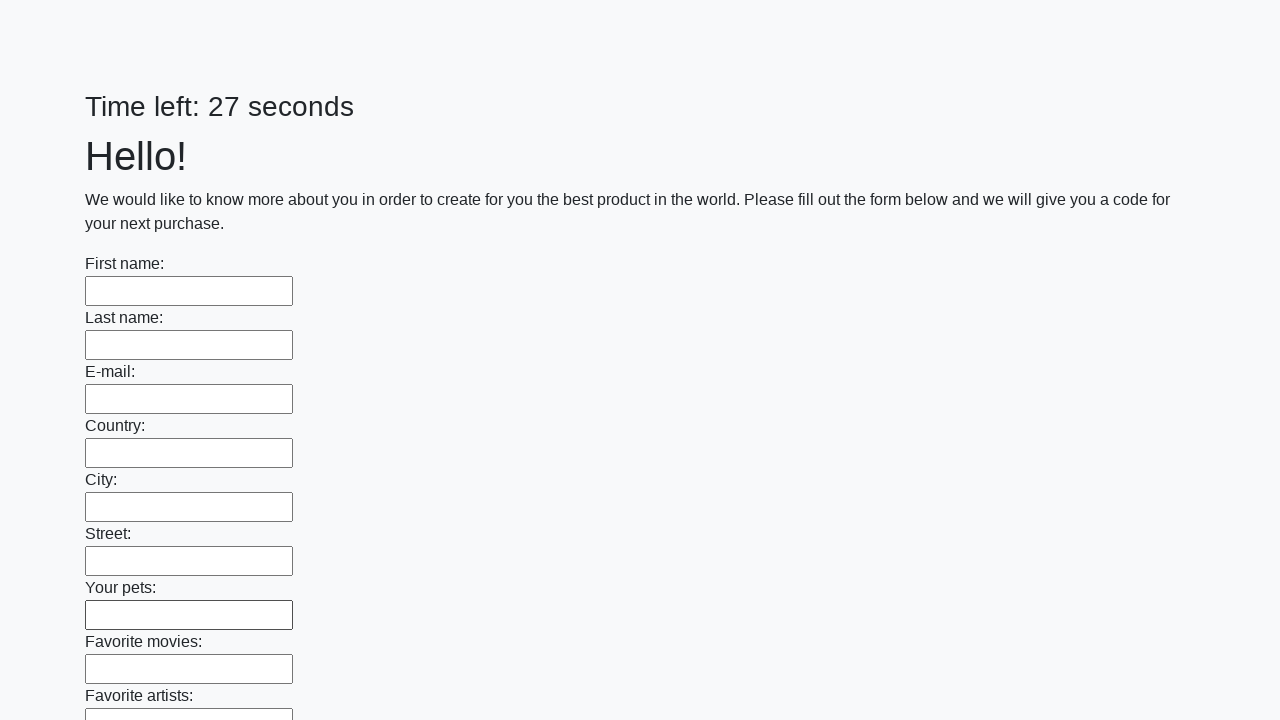